Tests filling out a large form by entering "test" into all input fields and submitting the form by clicking the submit button

Starting URL: http://suninjuly.github.io/huge_form.html

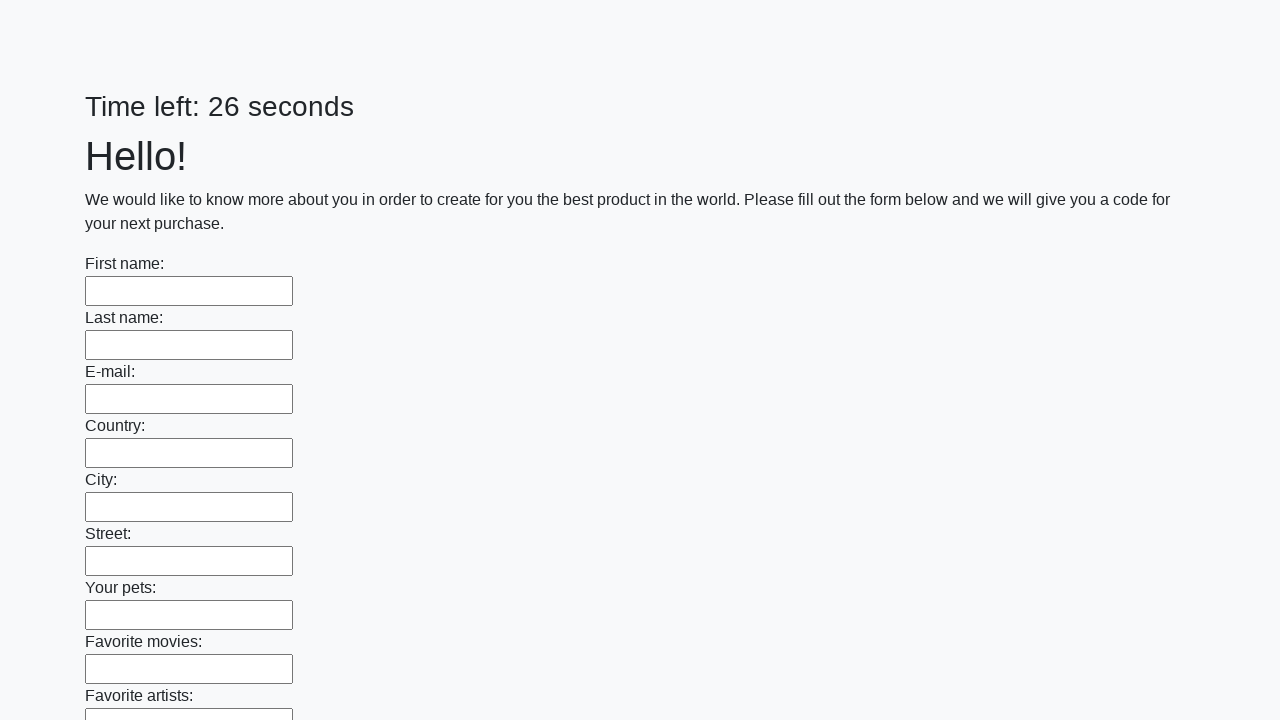

Located all input fields on the huge form
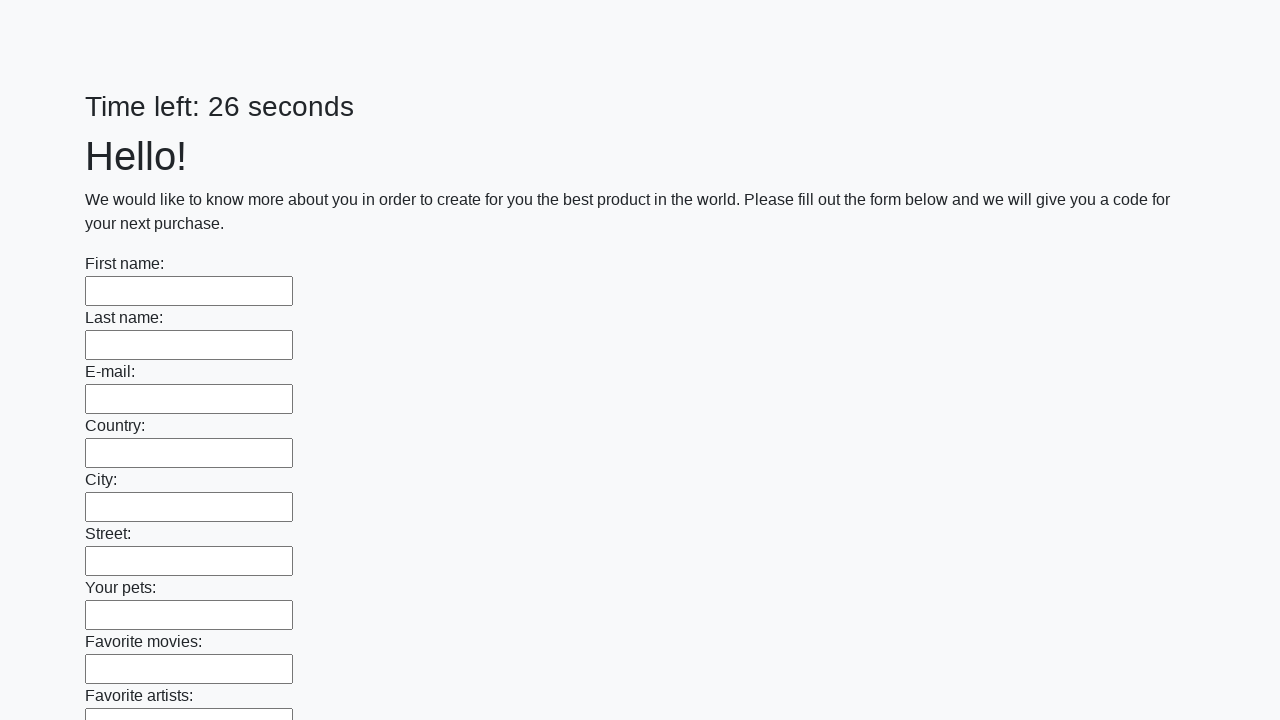

Filled an input field with 'test' on input >> nth=0
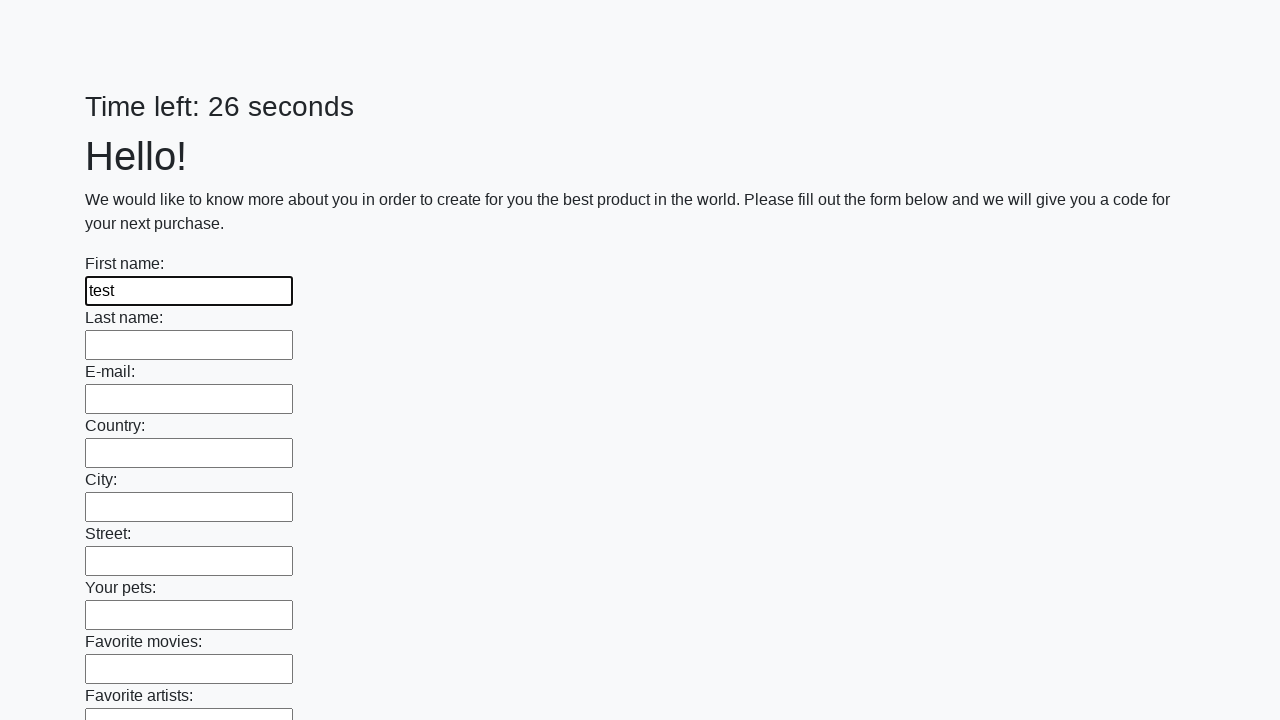

Filled an input field with 'test' on input >> nth=1
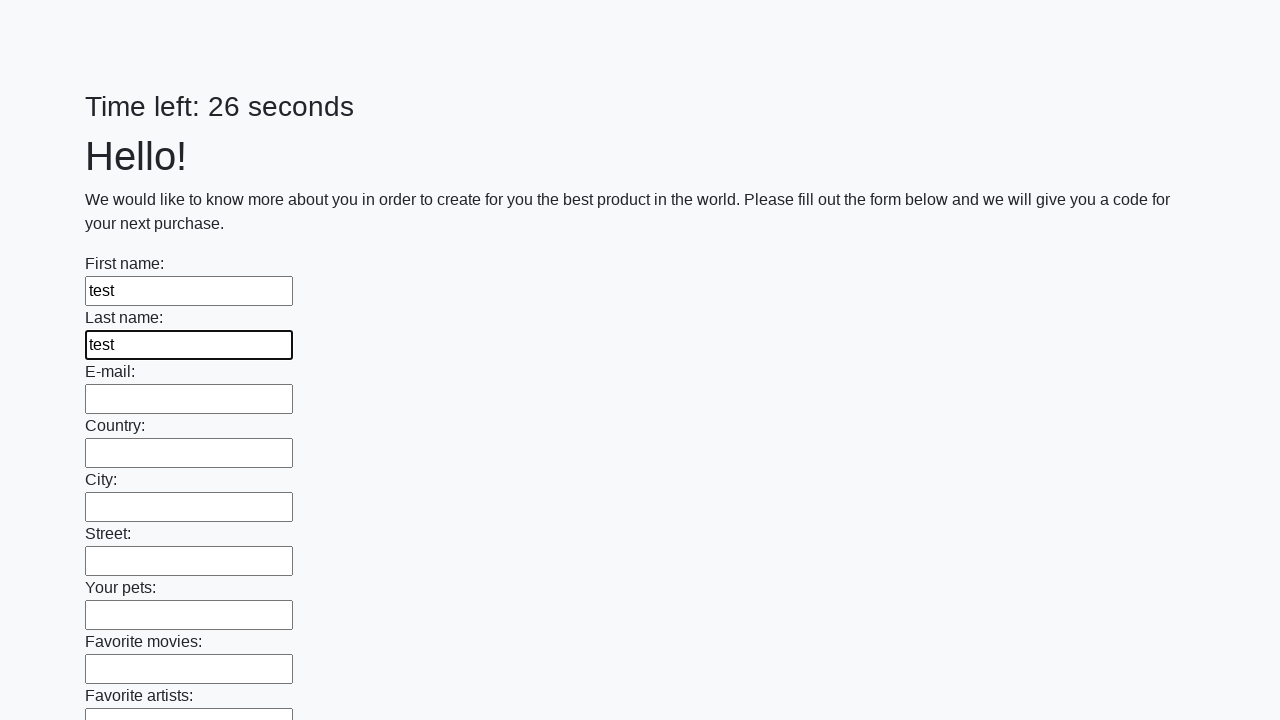

Filled an input field with 'test' on input >> nth=2
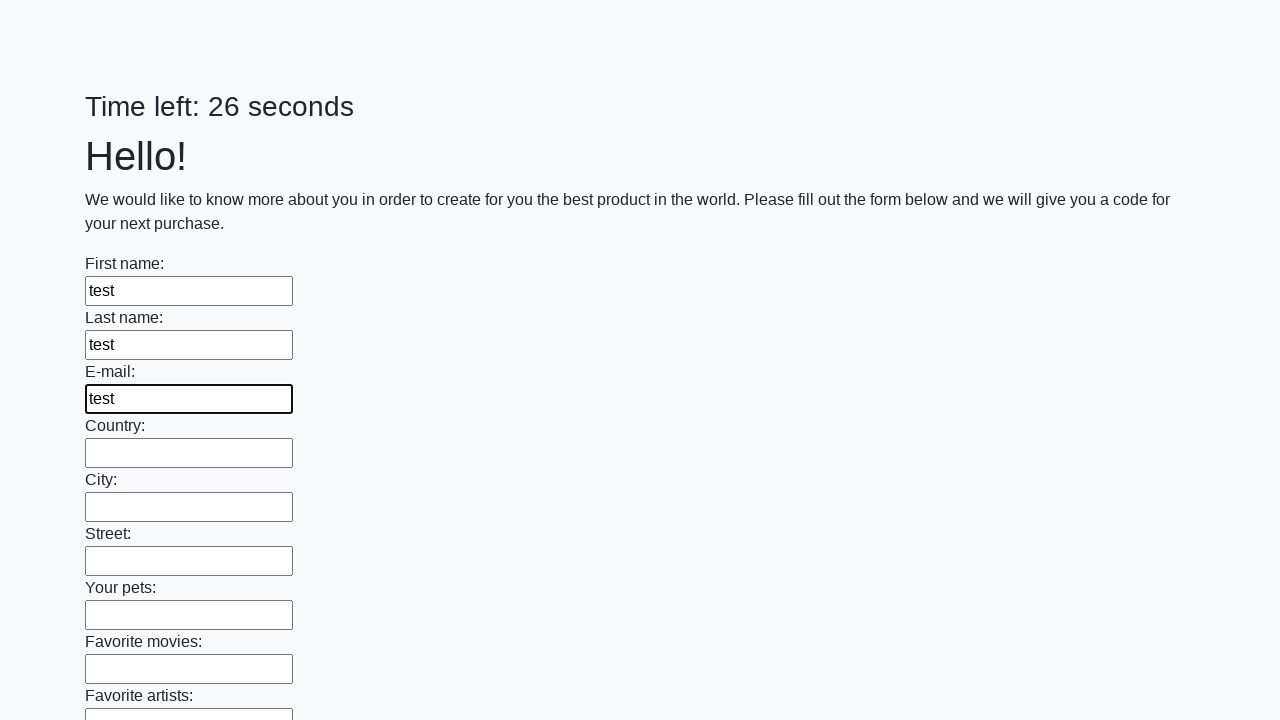

Filled an input field with 'test' on input >> nth=3
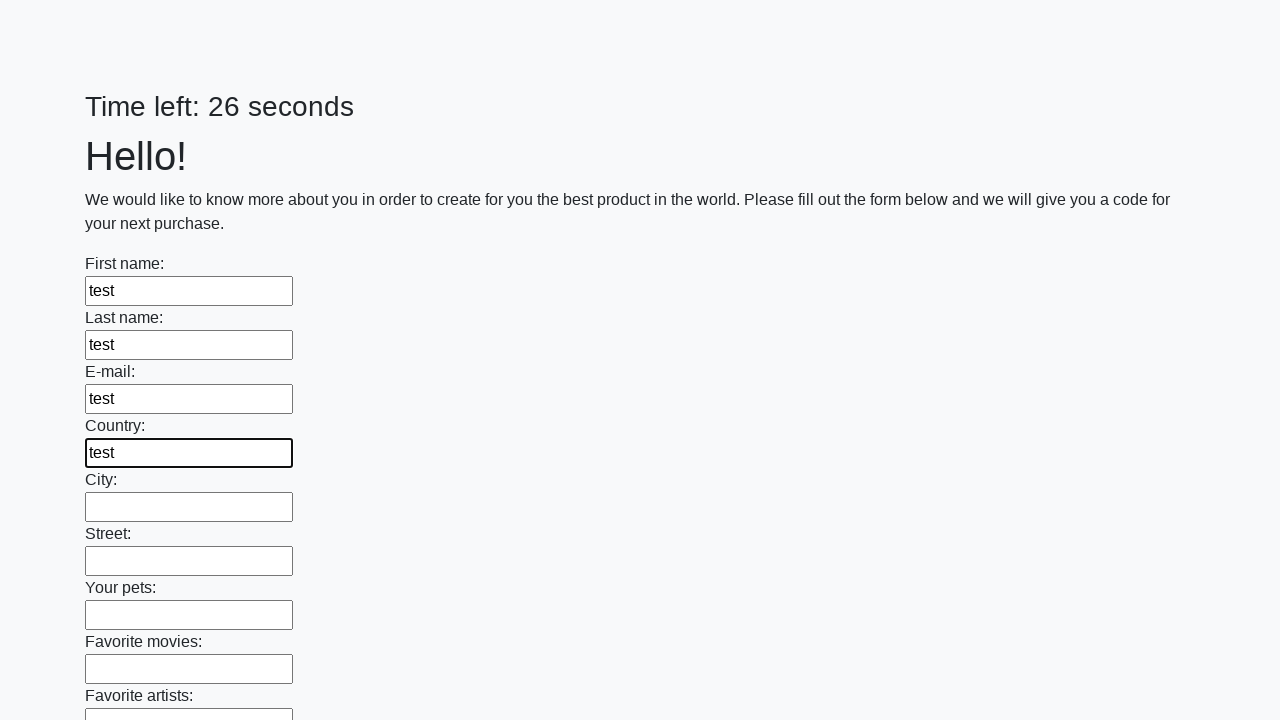

Filled an input field with 'test' on input >> nth=4
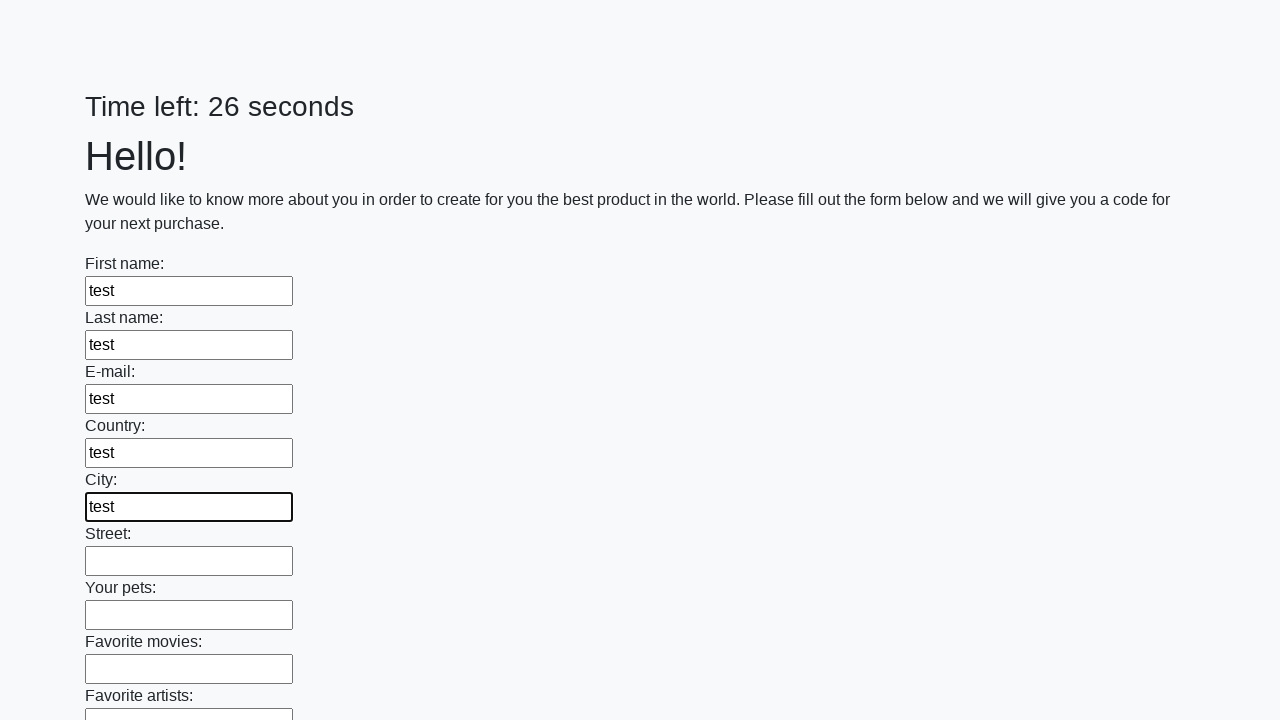

Filled an input field with 'test' on input >> nth=5
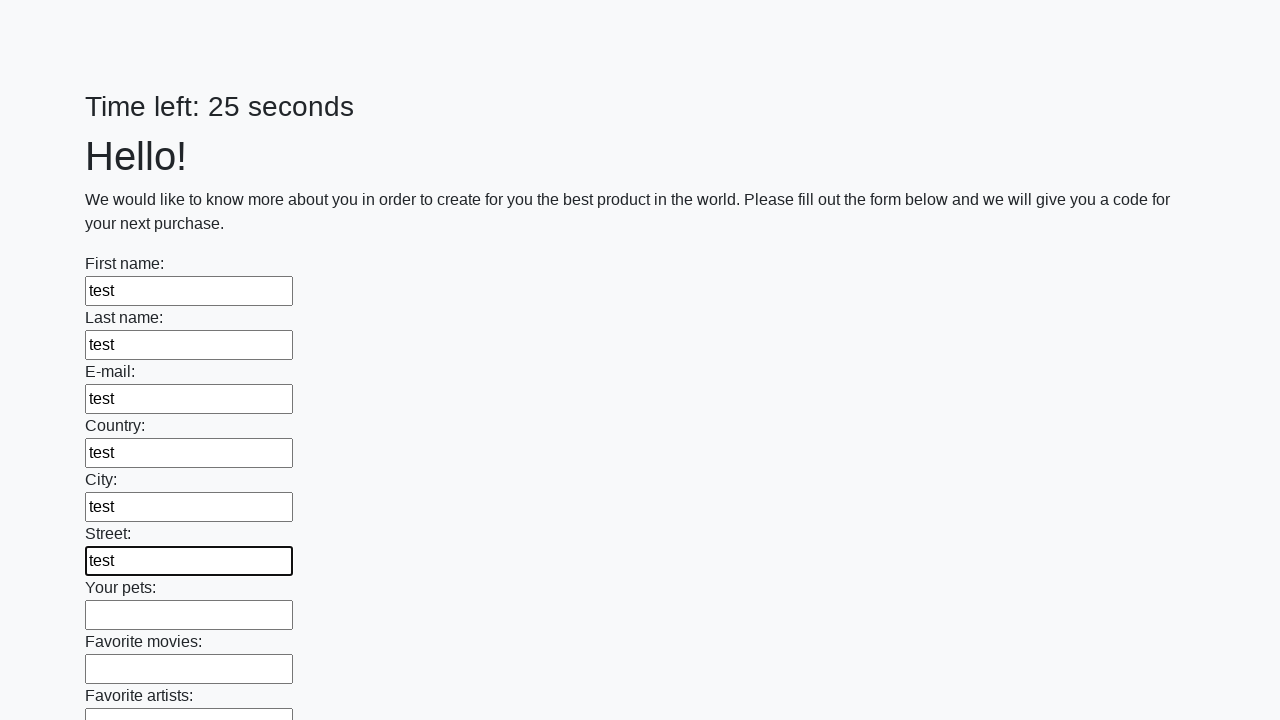

Filled an input field with 'test' on input >> nth=6
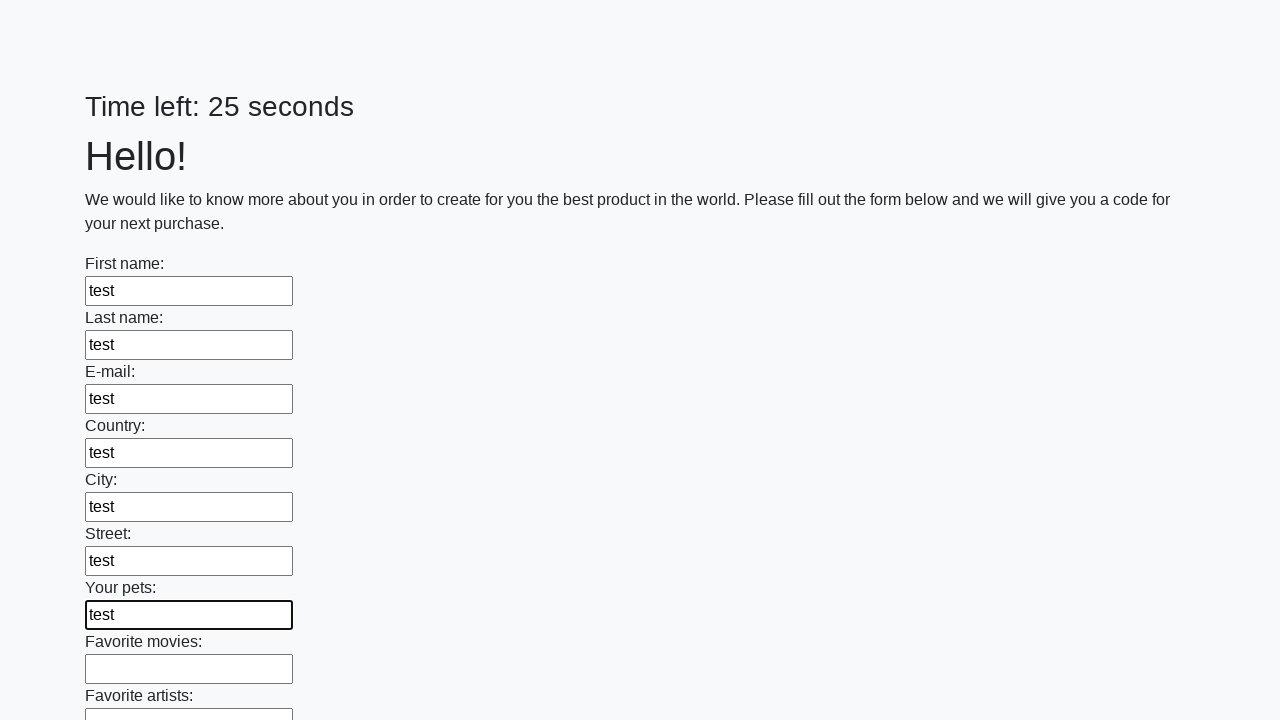

Filled an input field with 'test' on input >> nth=7
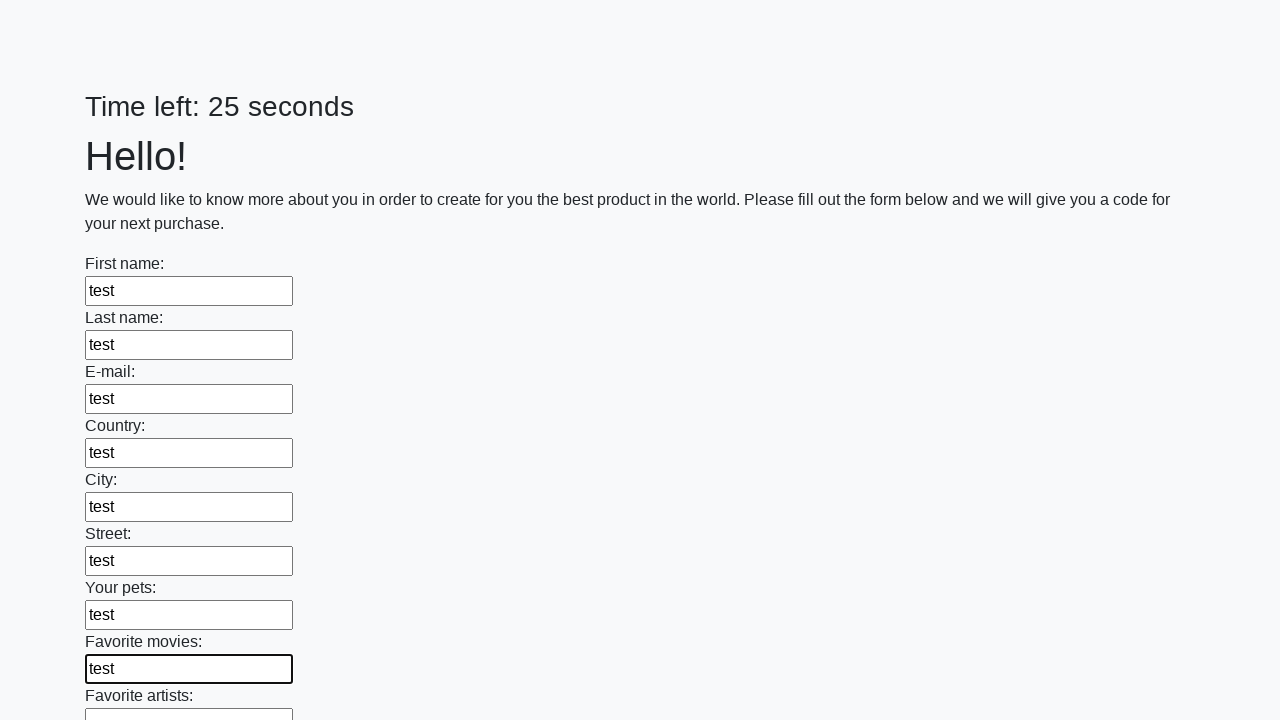

Filled an input field with 'test' on input >> nth=8
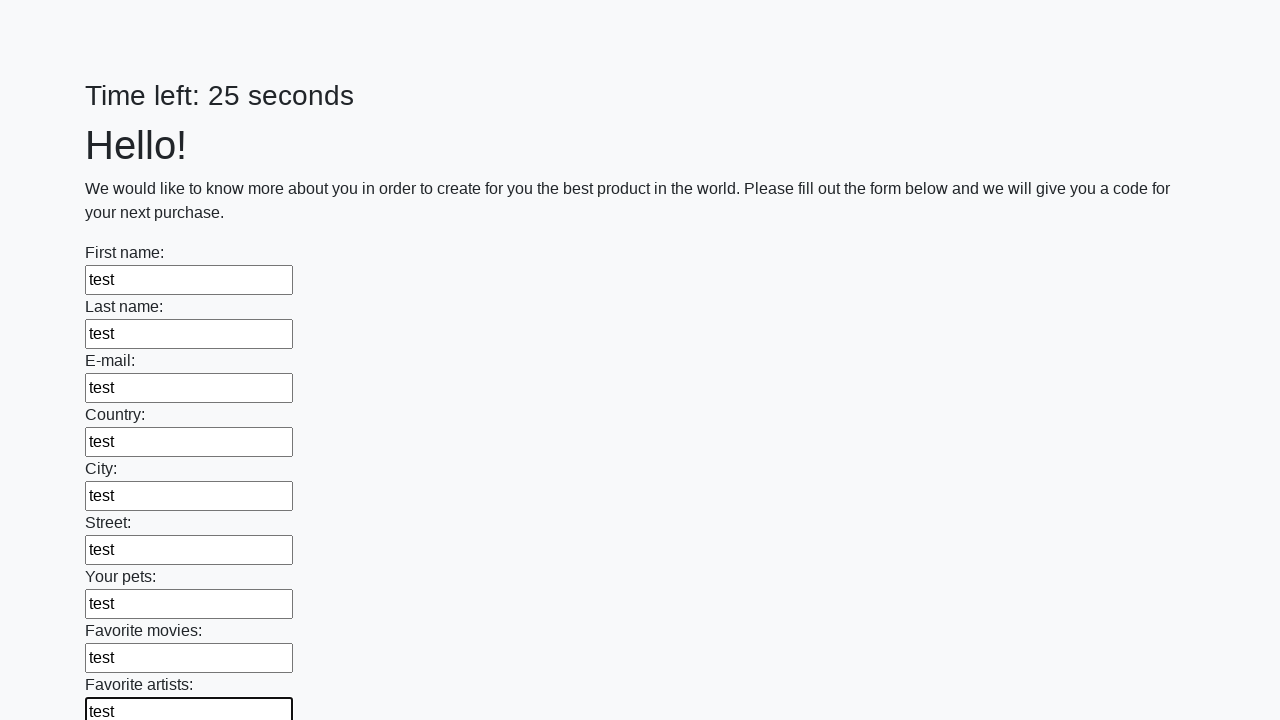

Filled an input field with 'test' on input >> nth=9
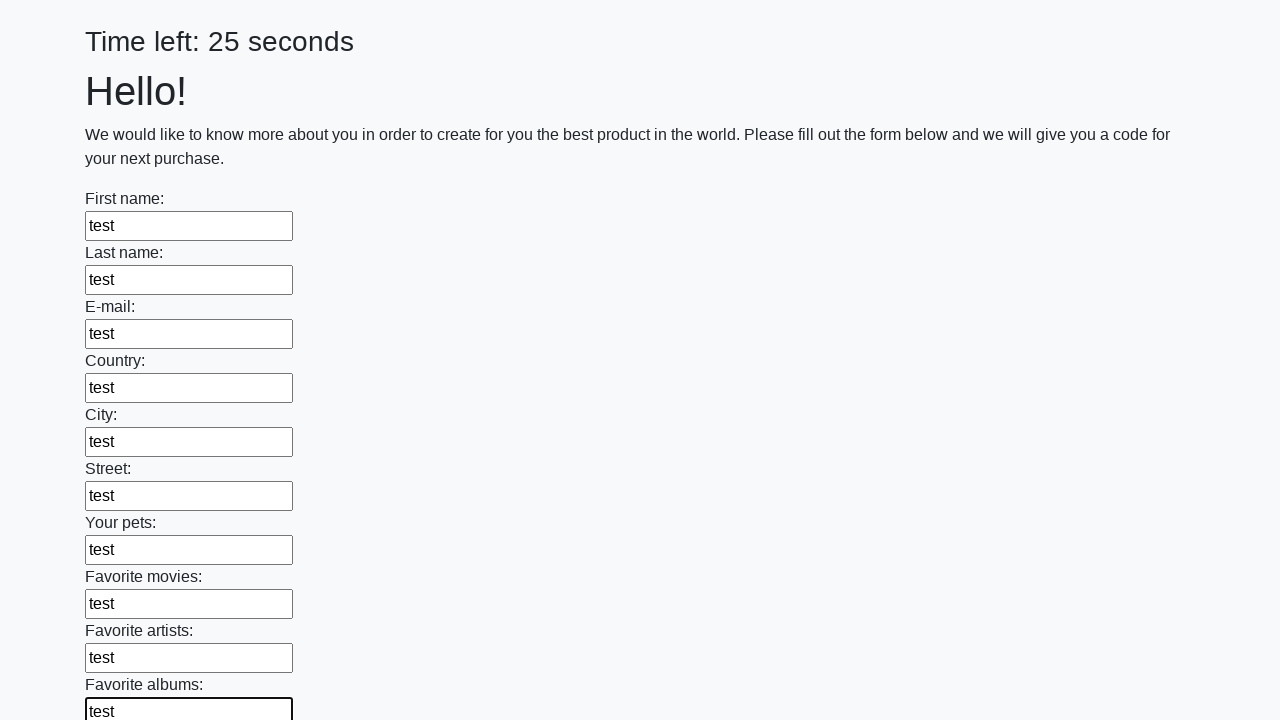

Filled an input field with 'test' on input >> nth=10
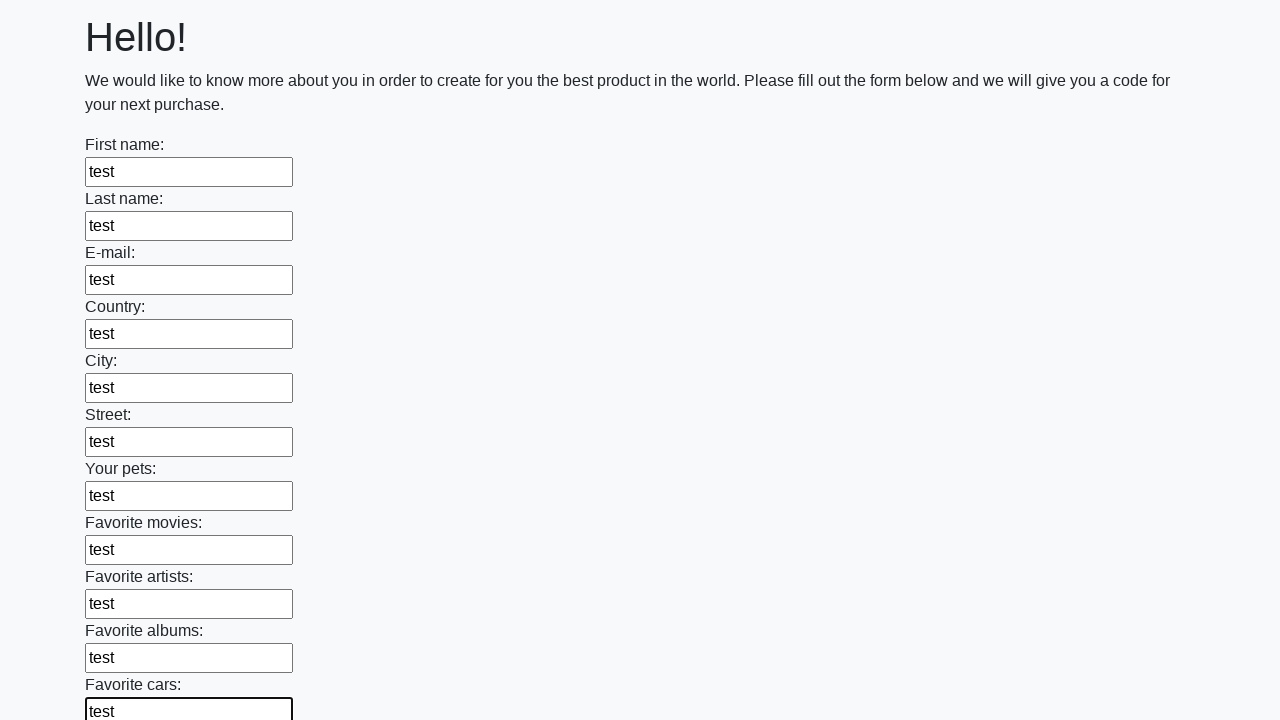

Filled an input field with 'test' on input >> nth=11
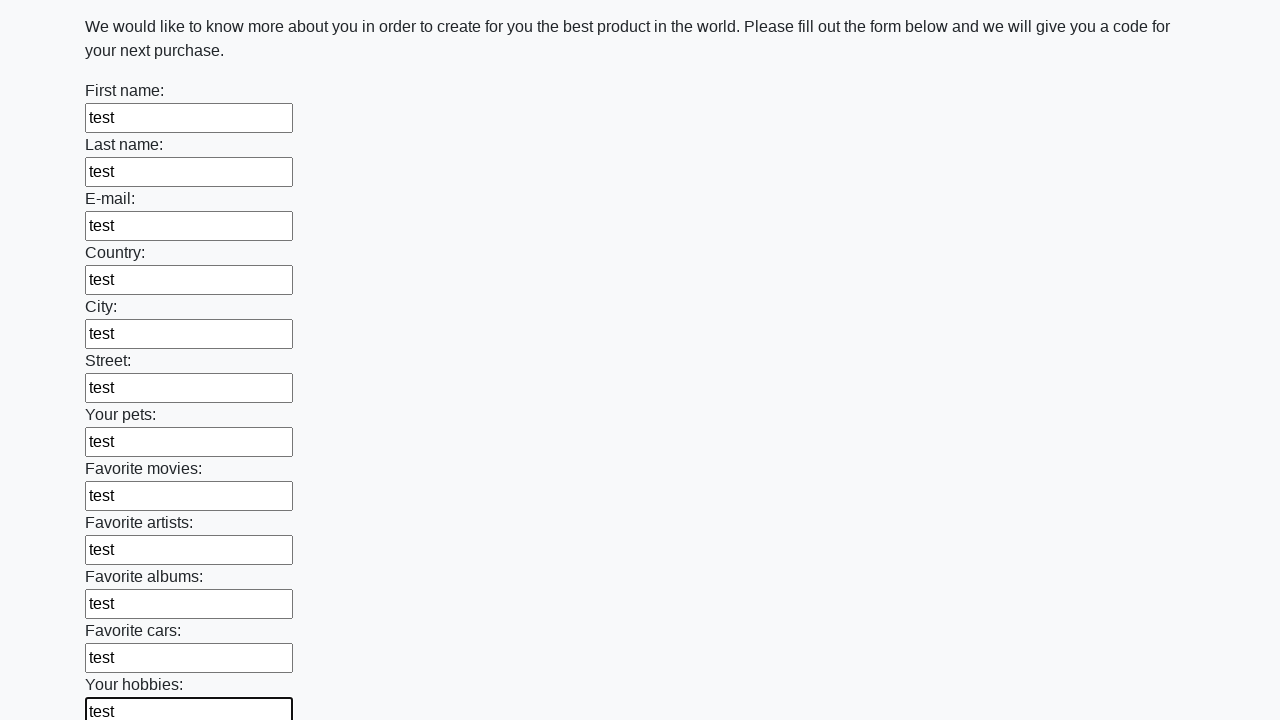

Filled an input field with 'test' on input >> nth=12
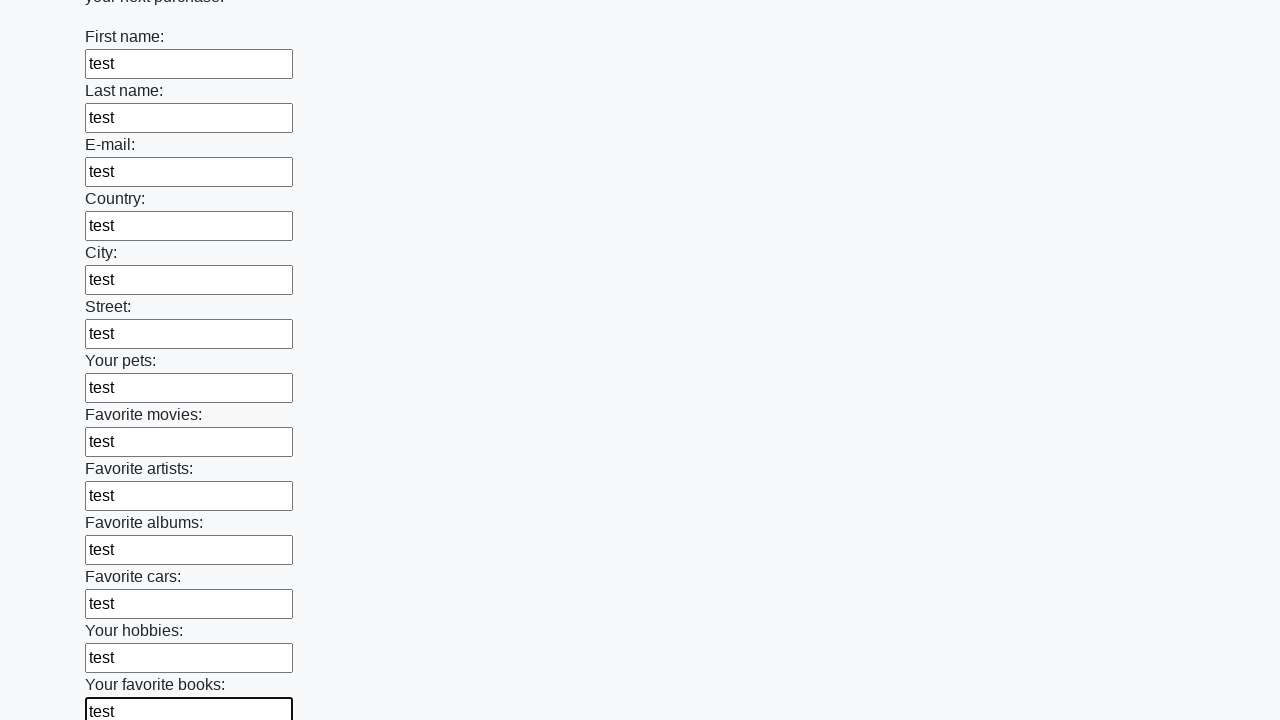

Filled an input field with 'test' on input >> nth=13
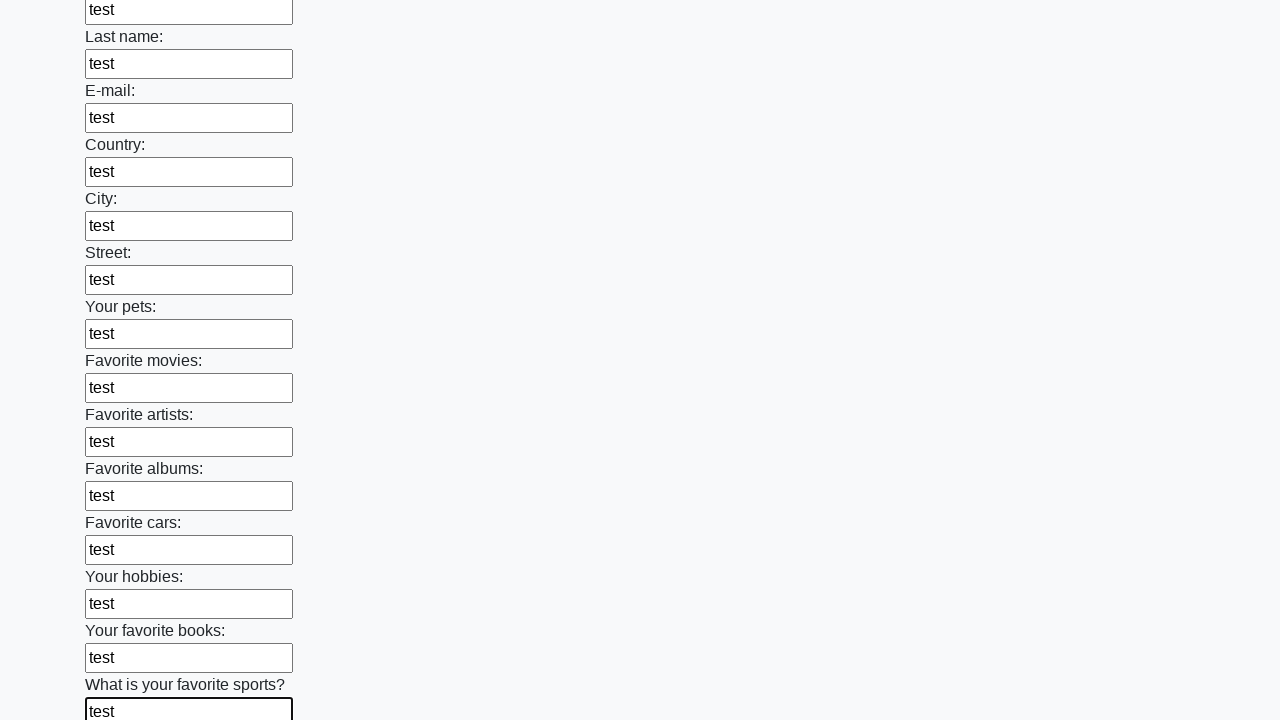

Filled an input field with 'test' on input >> nth=14
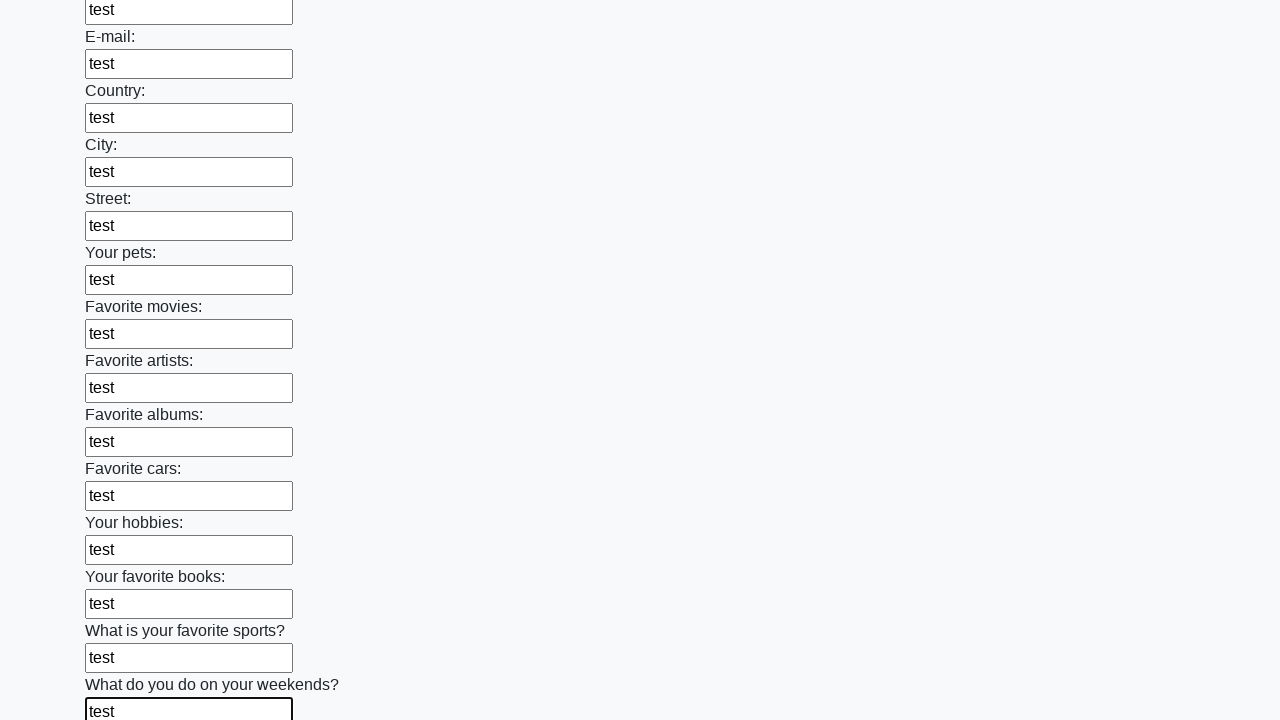

Filled an input field with 'test' on input >> nth=15
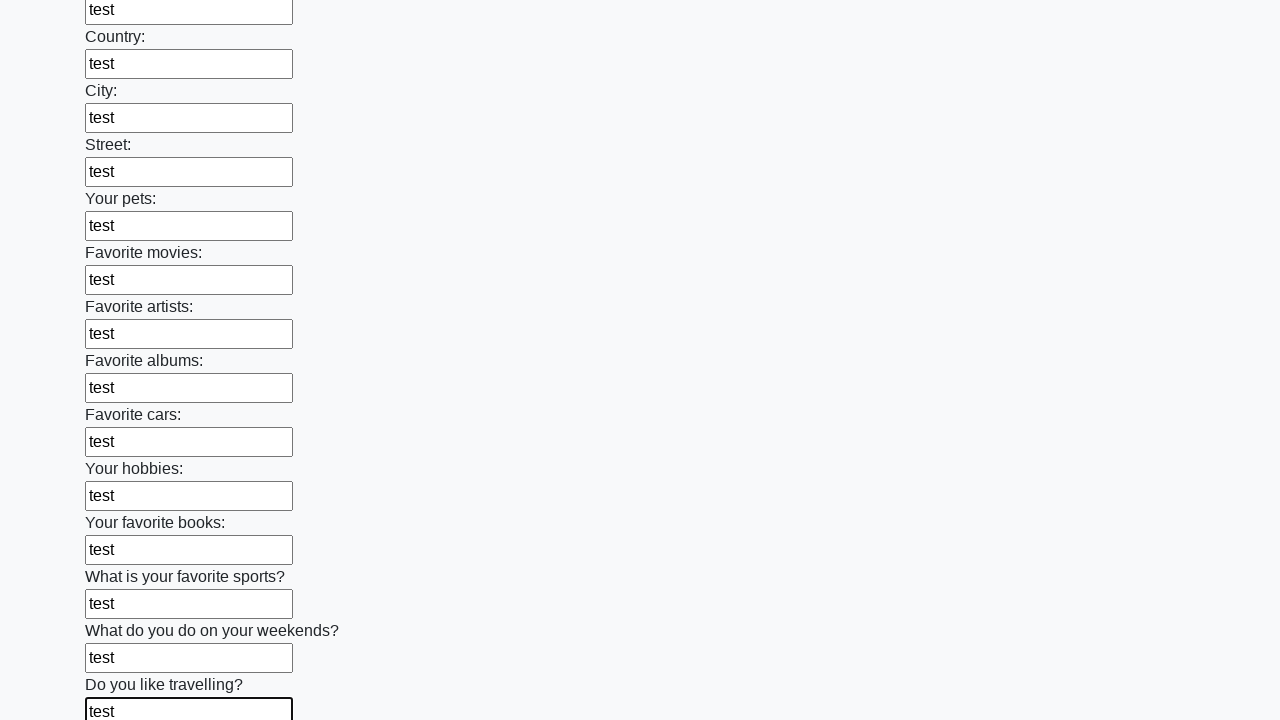

Filled an input field with 'test' on input >> nth=16
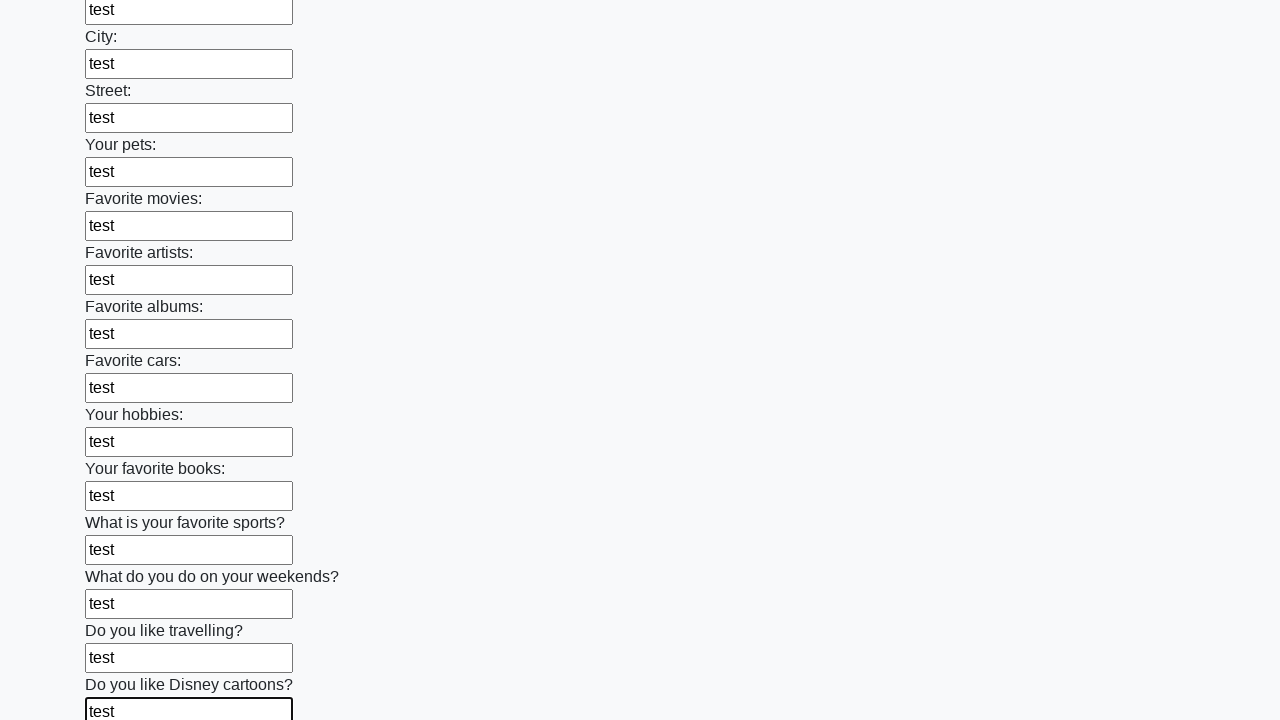

Filled an input field with 'test' on input >> nth=17
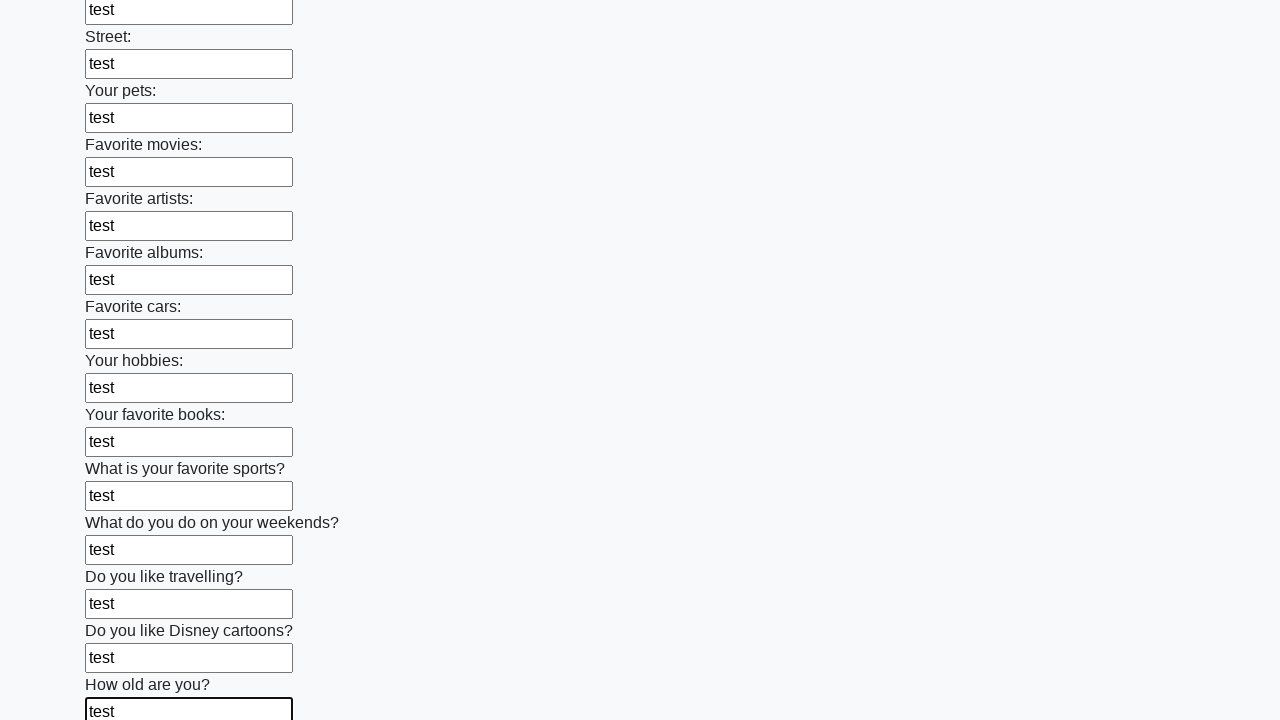

Filled an input field with 'test' on input >> nth=18
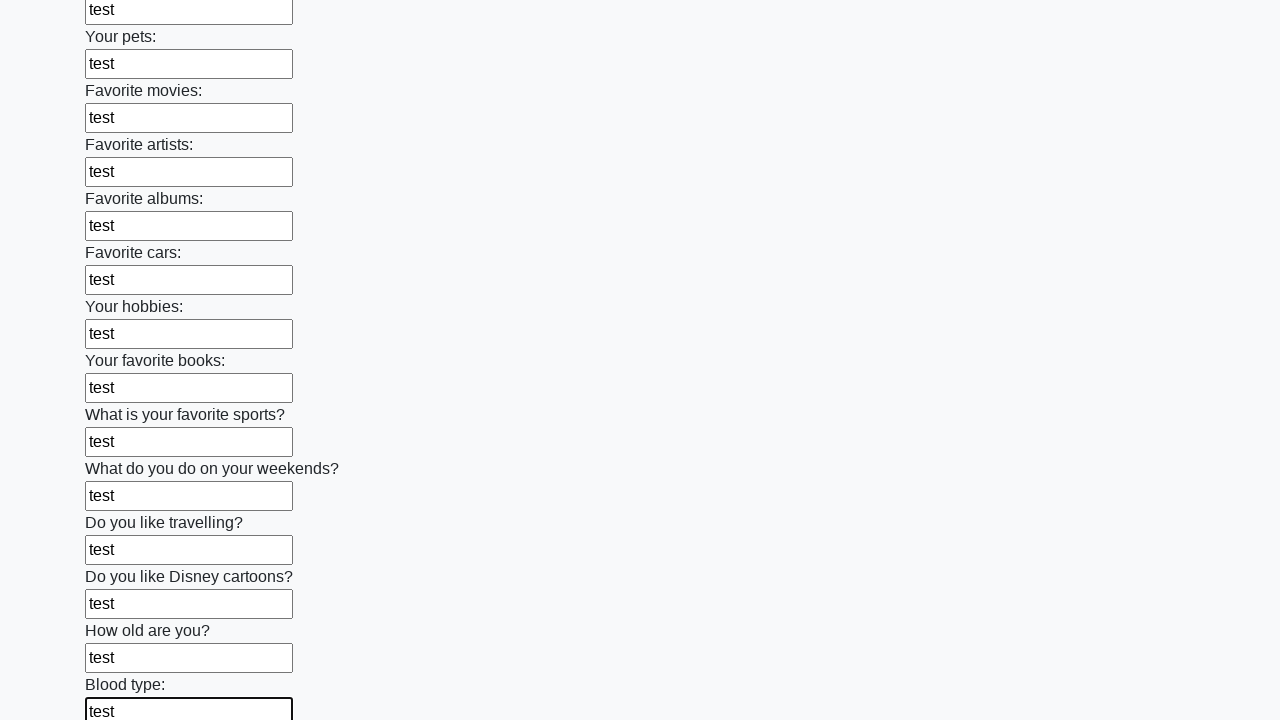

Filled an input field with 'test' on input >> nth=19
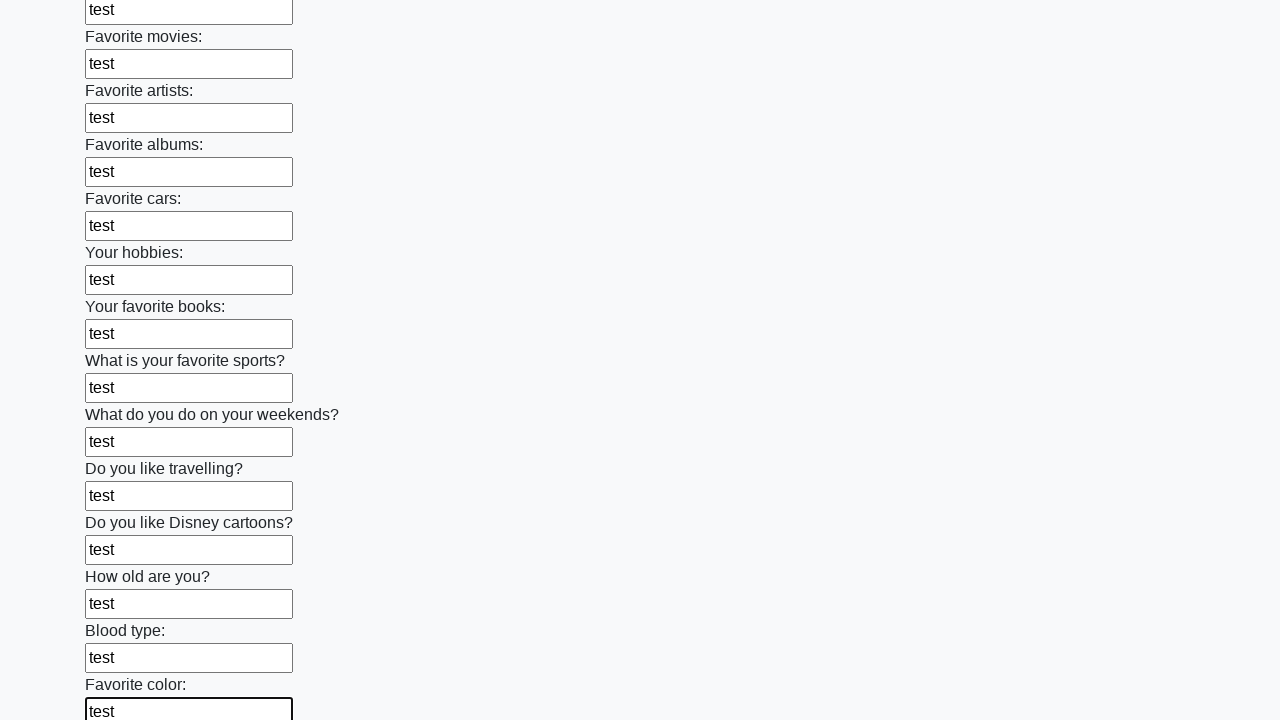

Filled an input field with 'test' on input >> nth=20
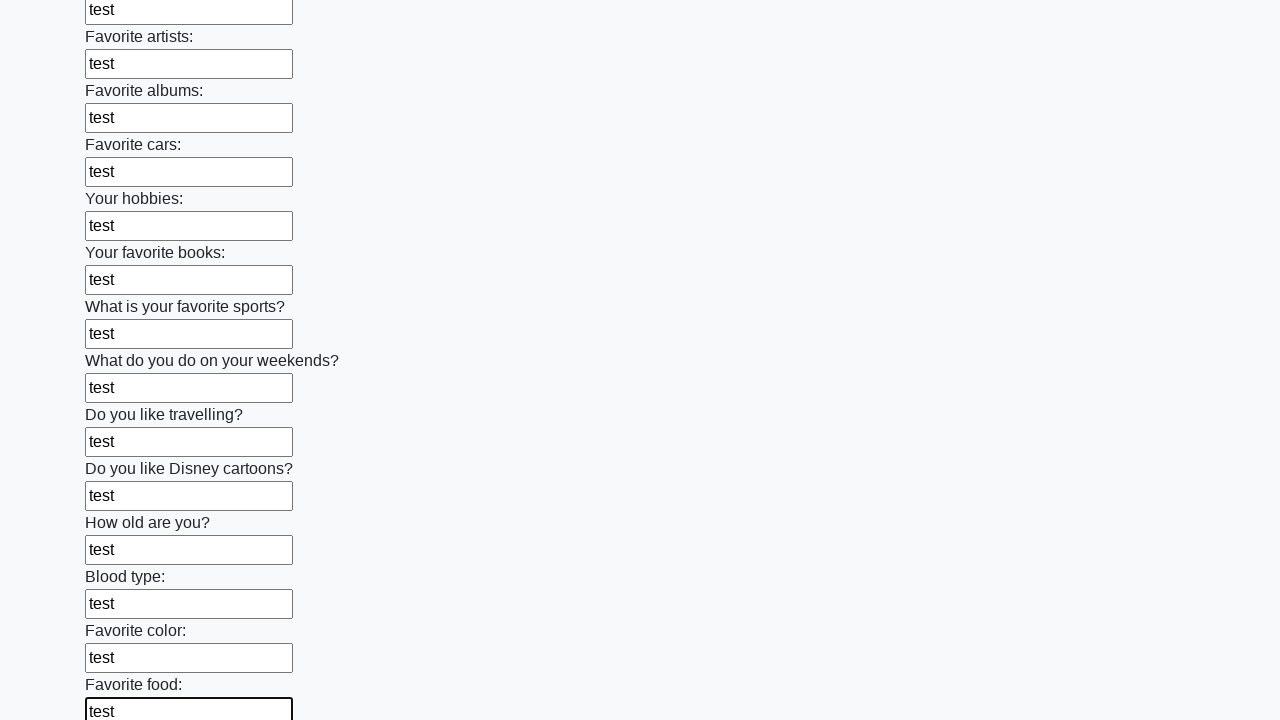

Filled an input field with 'test' on input >> nth=21
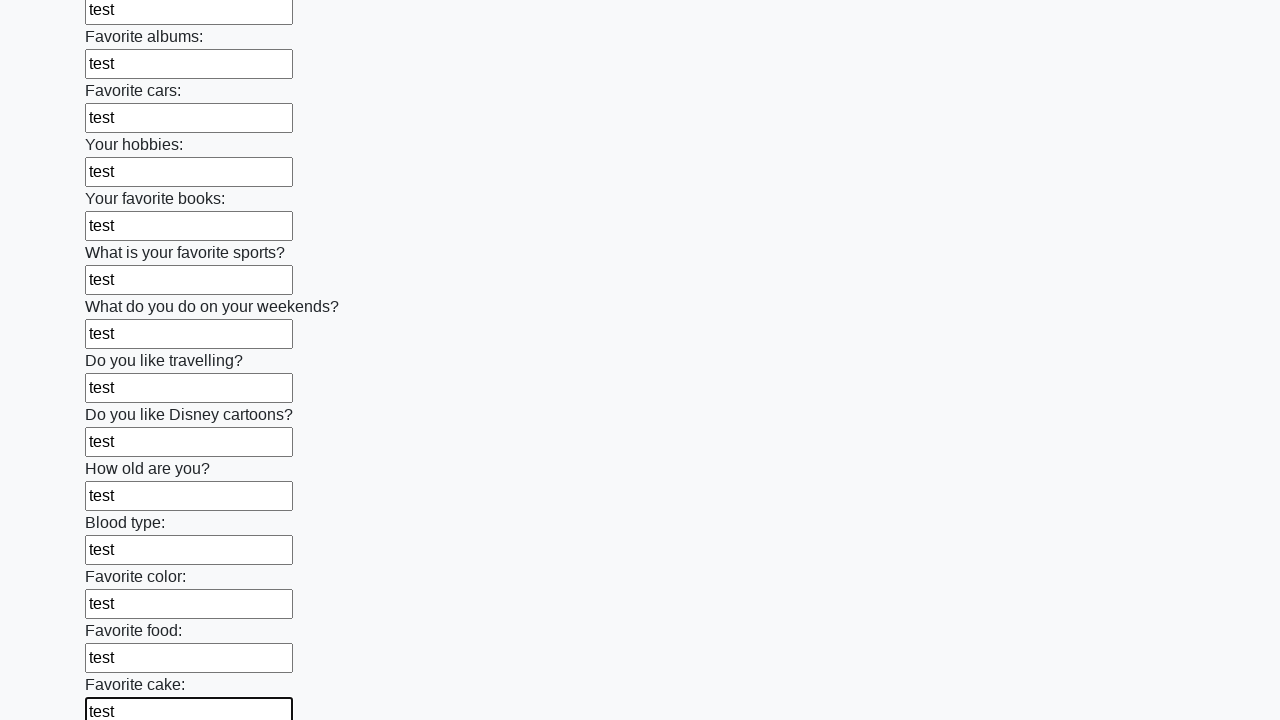

Filled an input field with 'test' on input >> nth=22
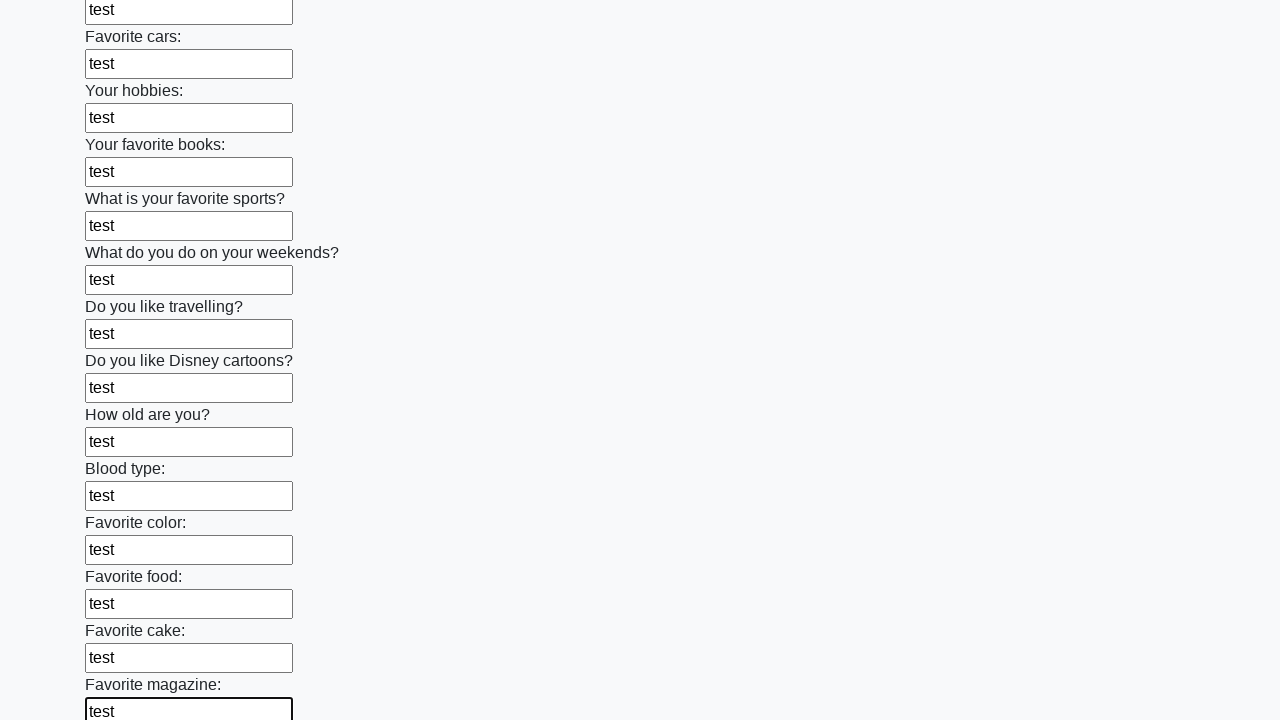

Filled an input field with 'test' on input >> nth=23
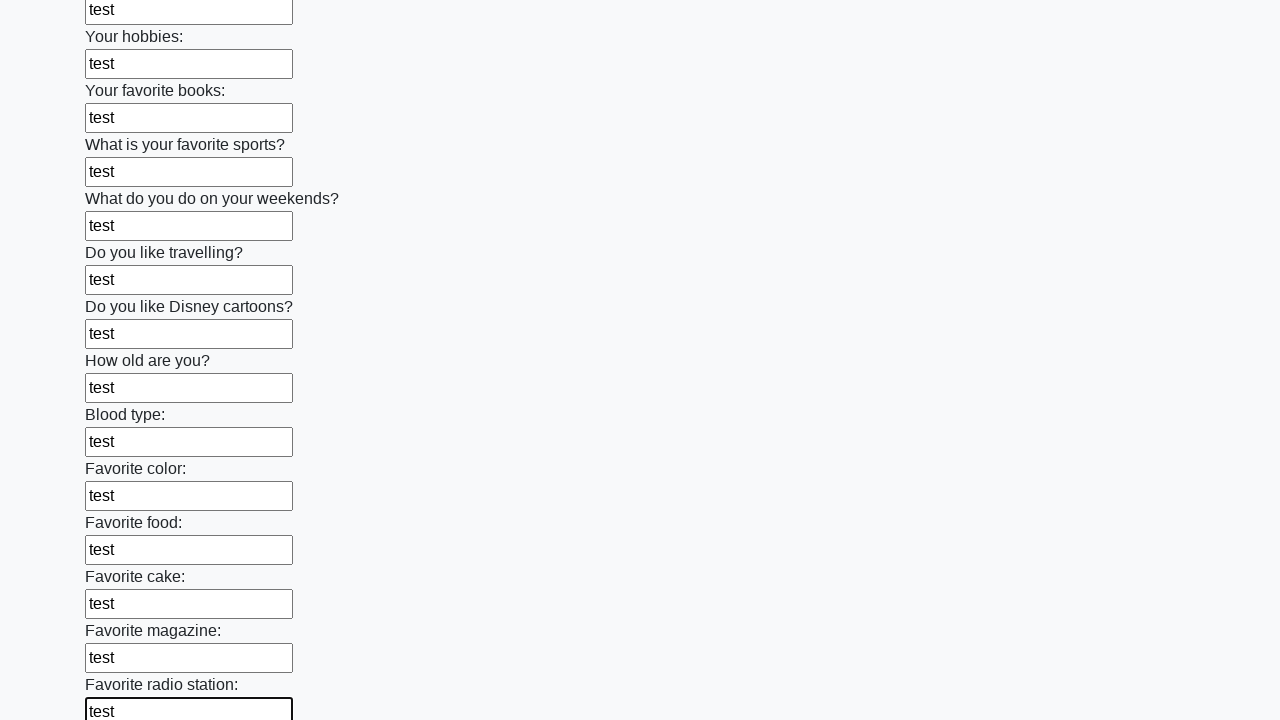

Filled an input field with 'test' on input >> nth=24
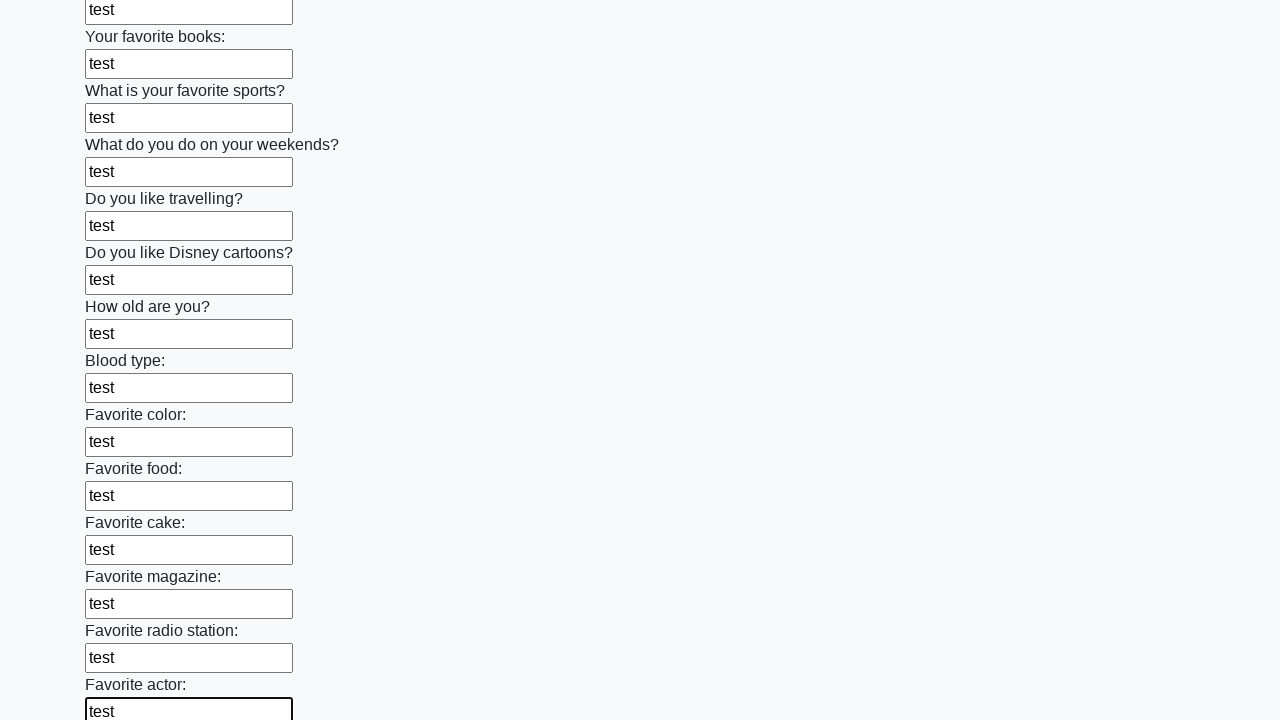

Filled an input field with 'test' on input >> nth=25
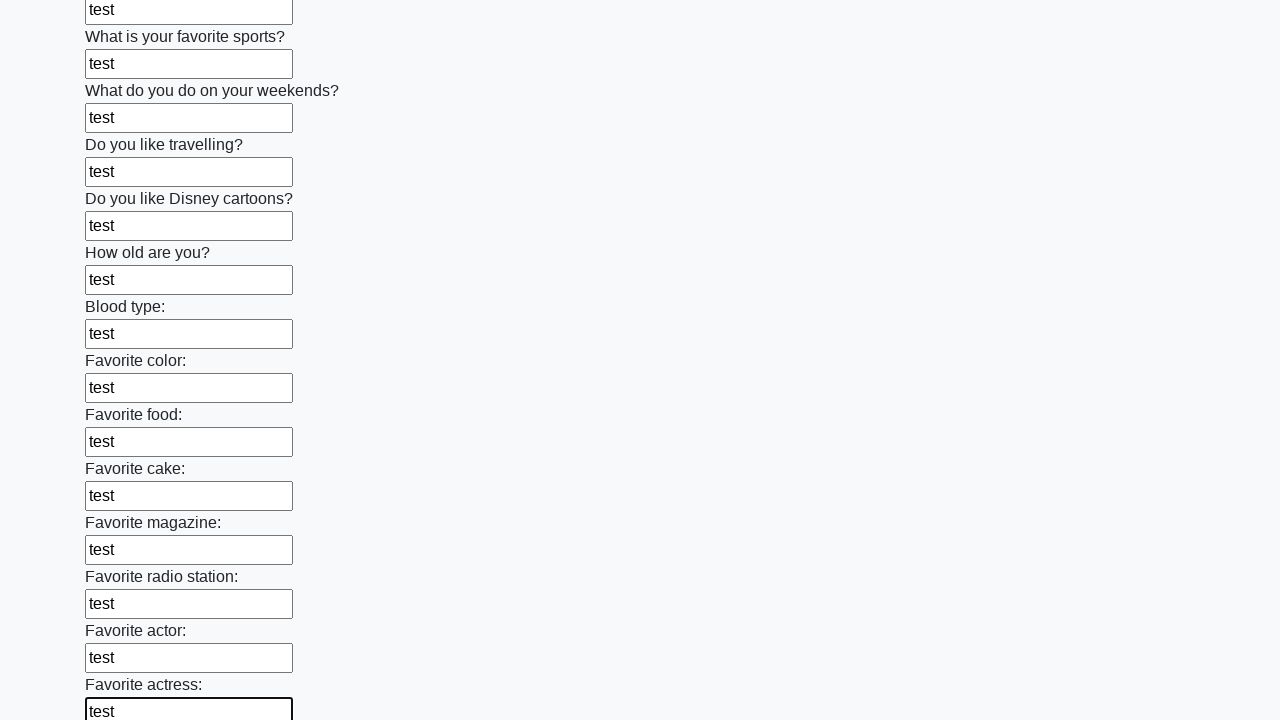

Filled an input field with 'test' on input >> nth=26
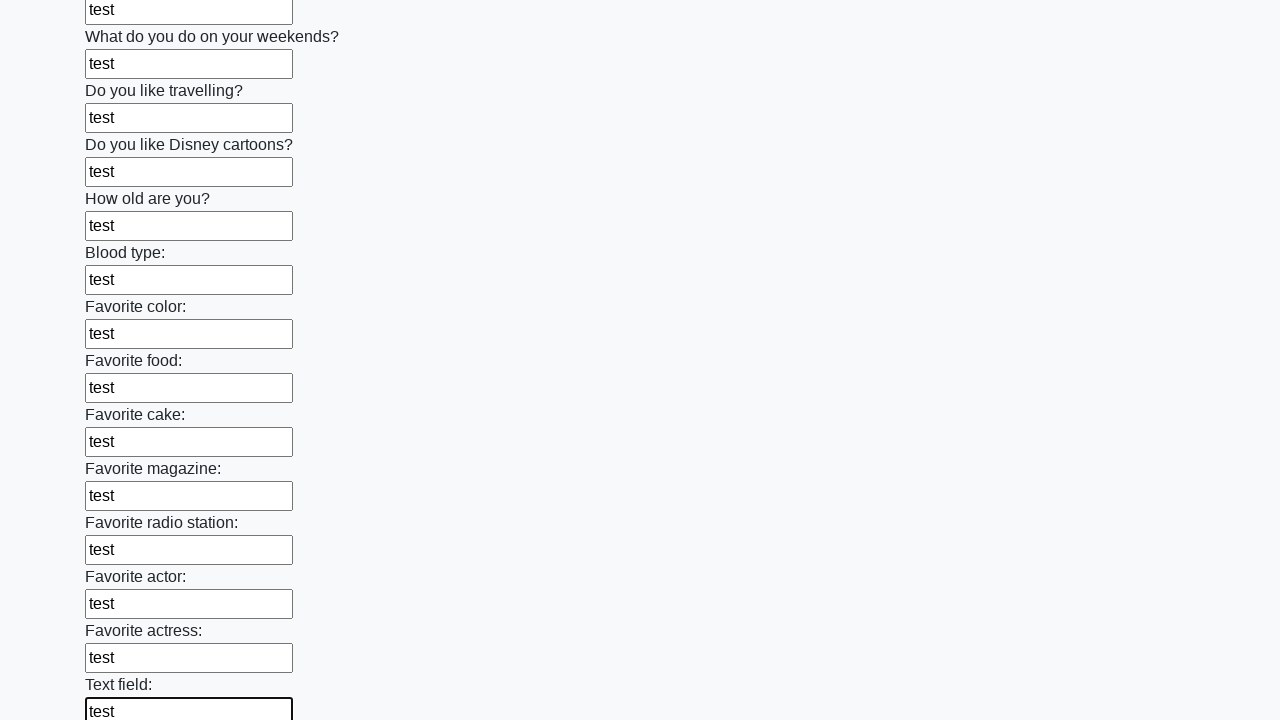

Filled an input field with 'test' on input >> nth=27
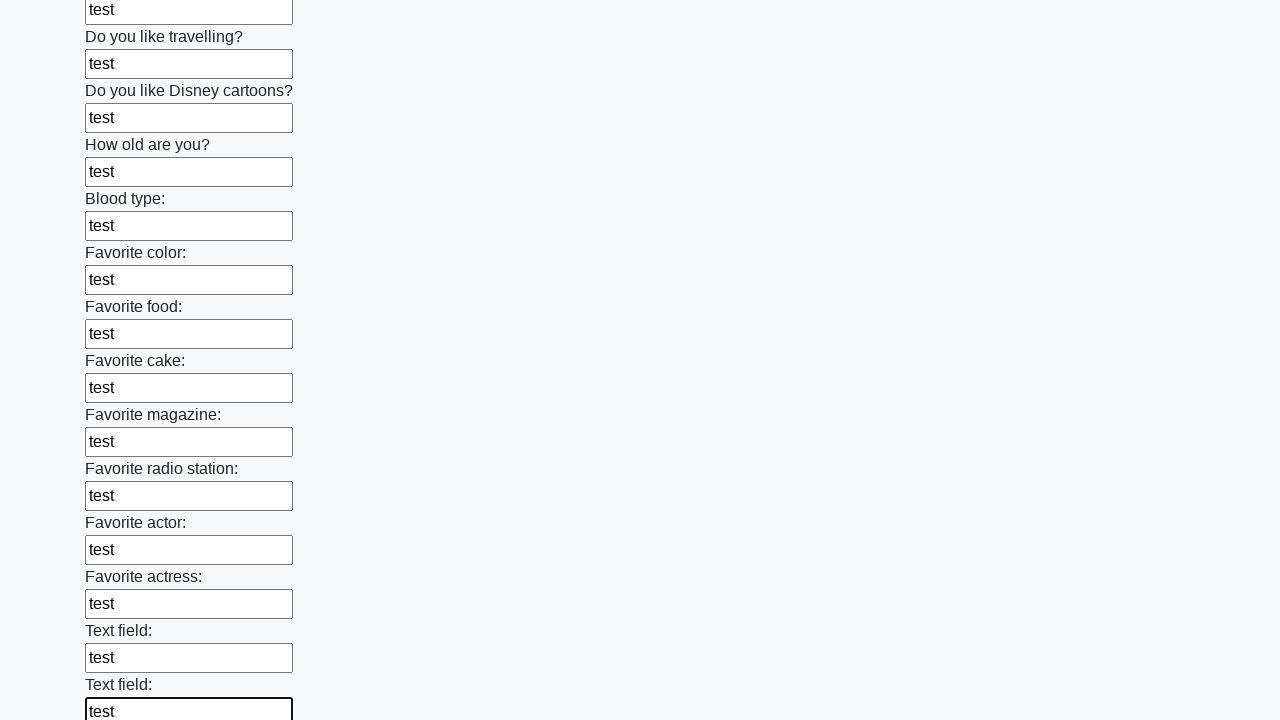

Filled an input field with 'test' on input >> nth=28
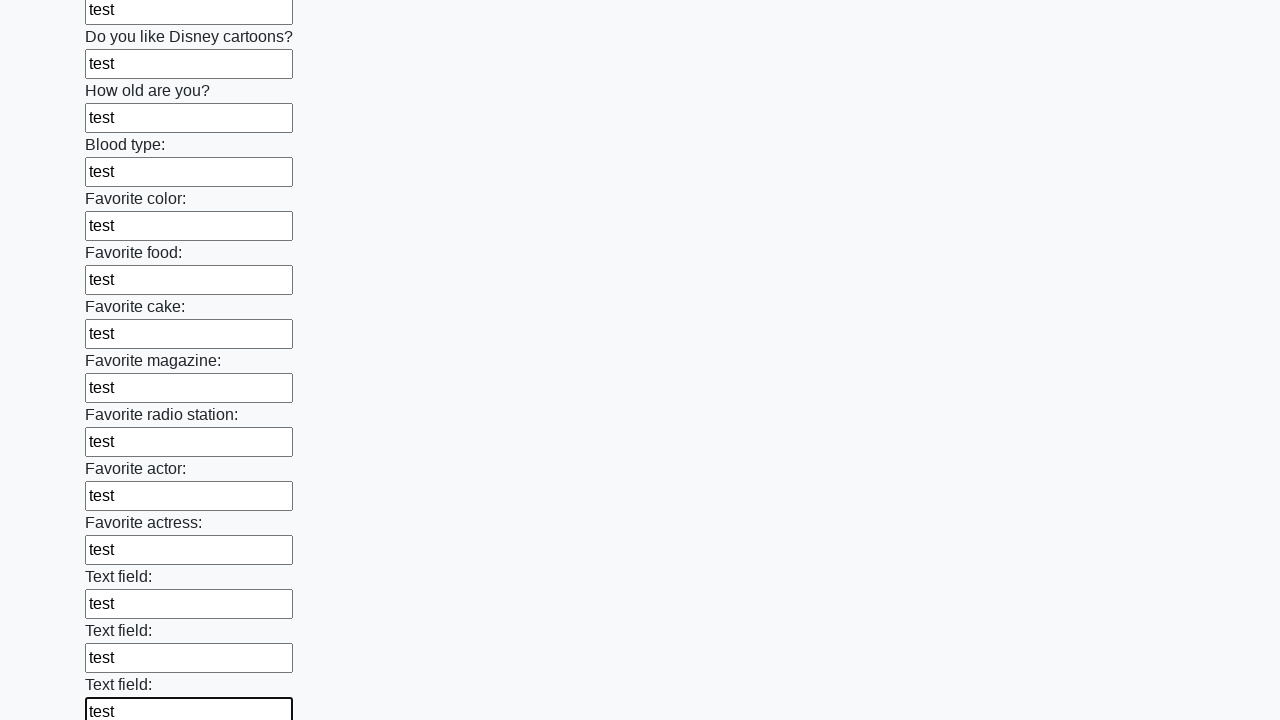

Filled an input field with 'test' on input >> nth=29
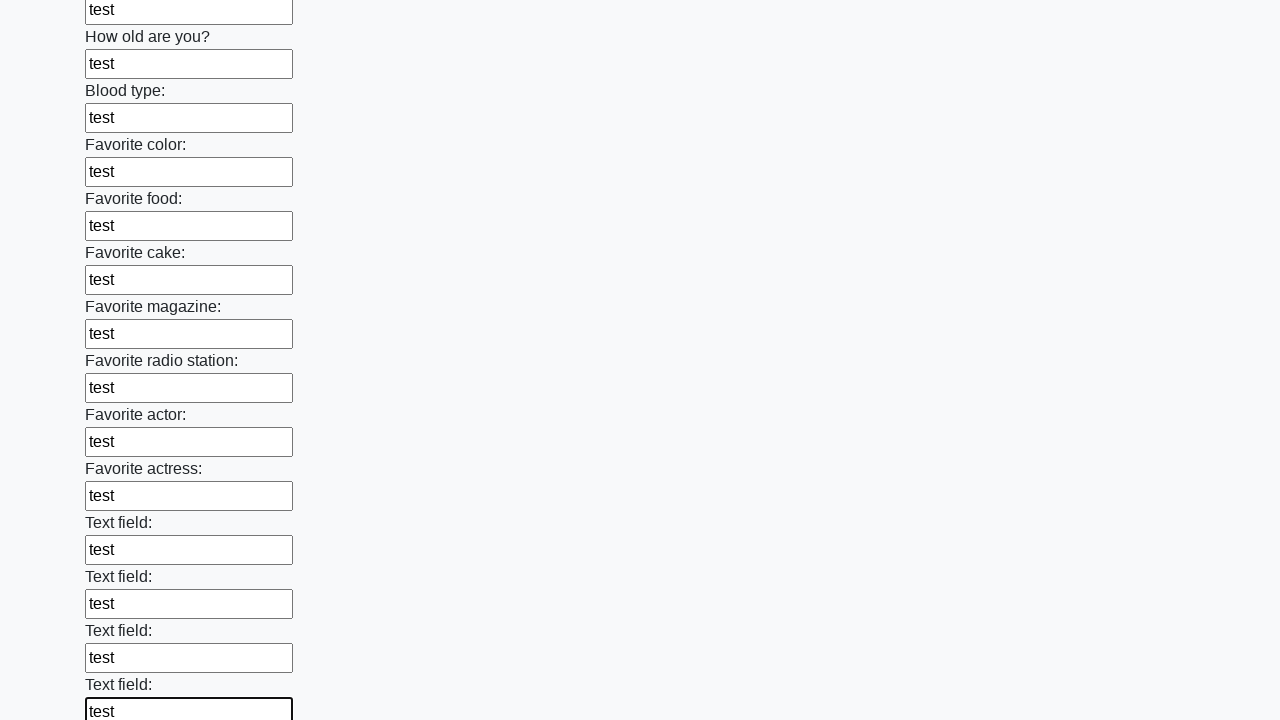

Filled an input field with 'test' on input >> nth=30
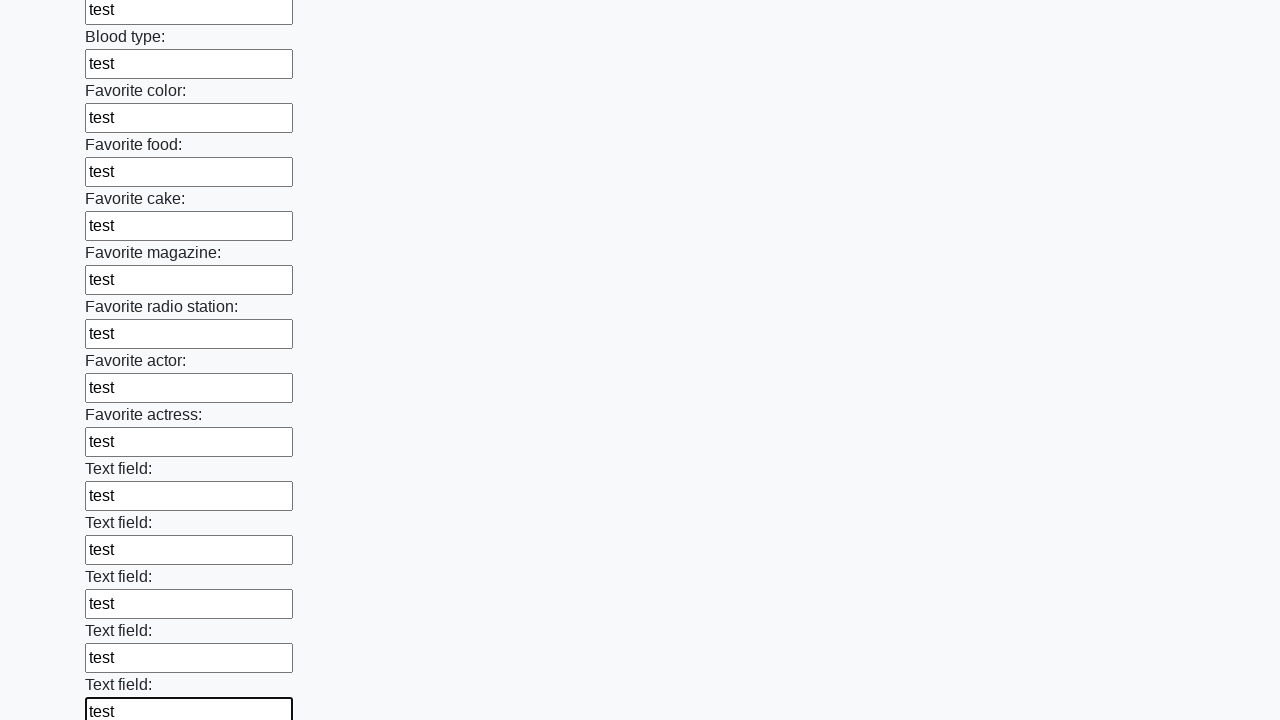

Filled an input field with 'test' on input >> nth=31
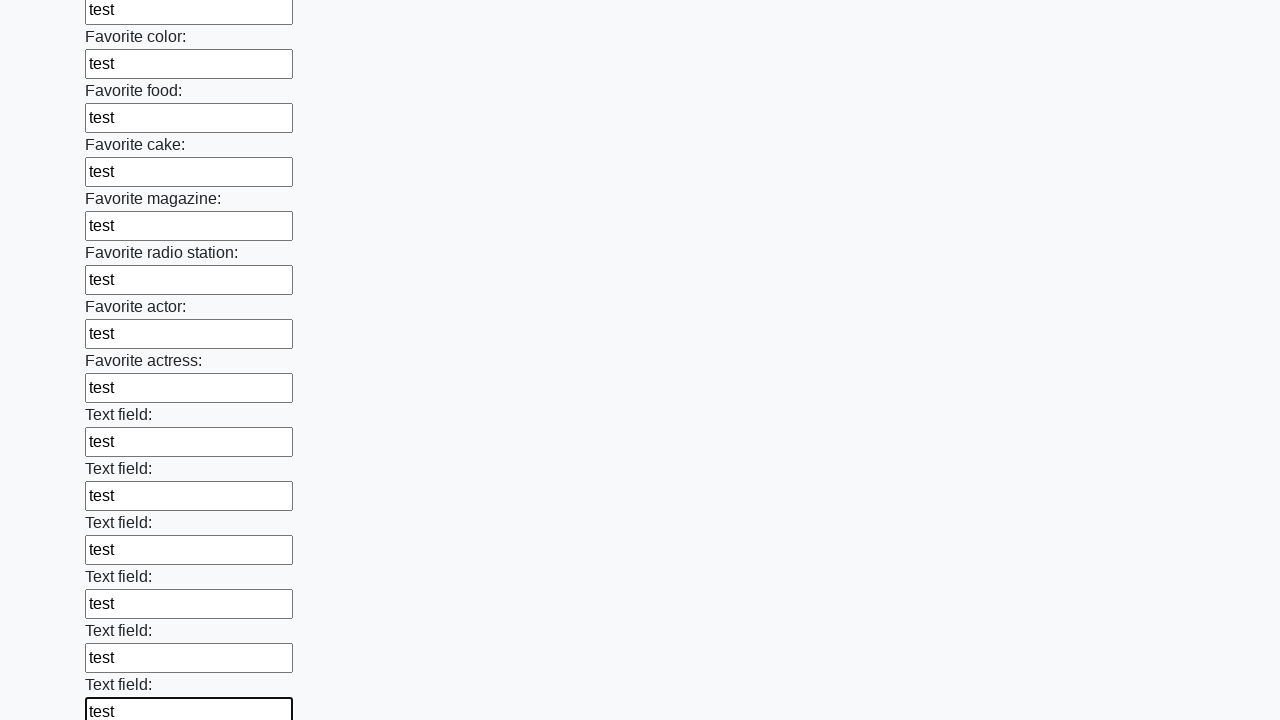

Filled an input field with 'test' on input >> nth=32
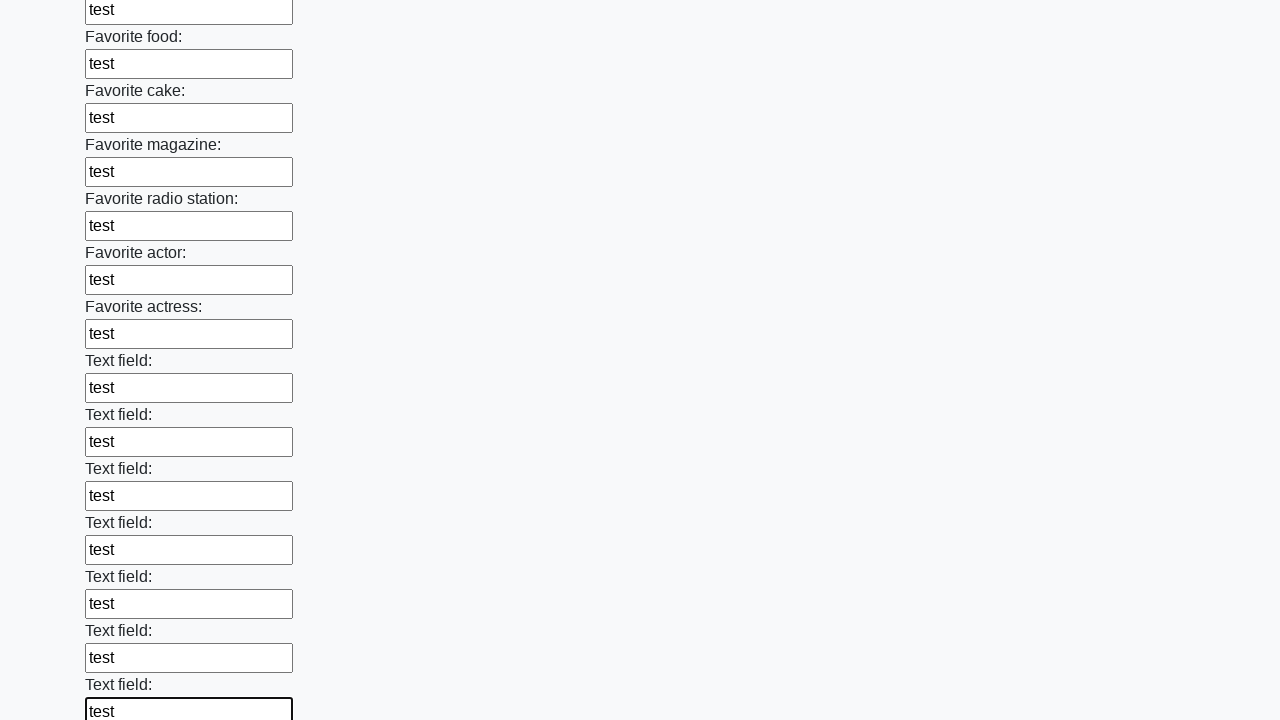

Filled an input field with 'test' on input >> nth=33
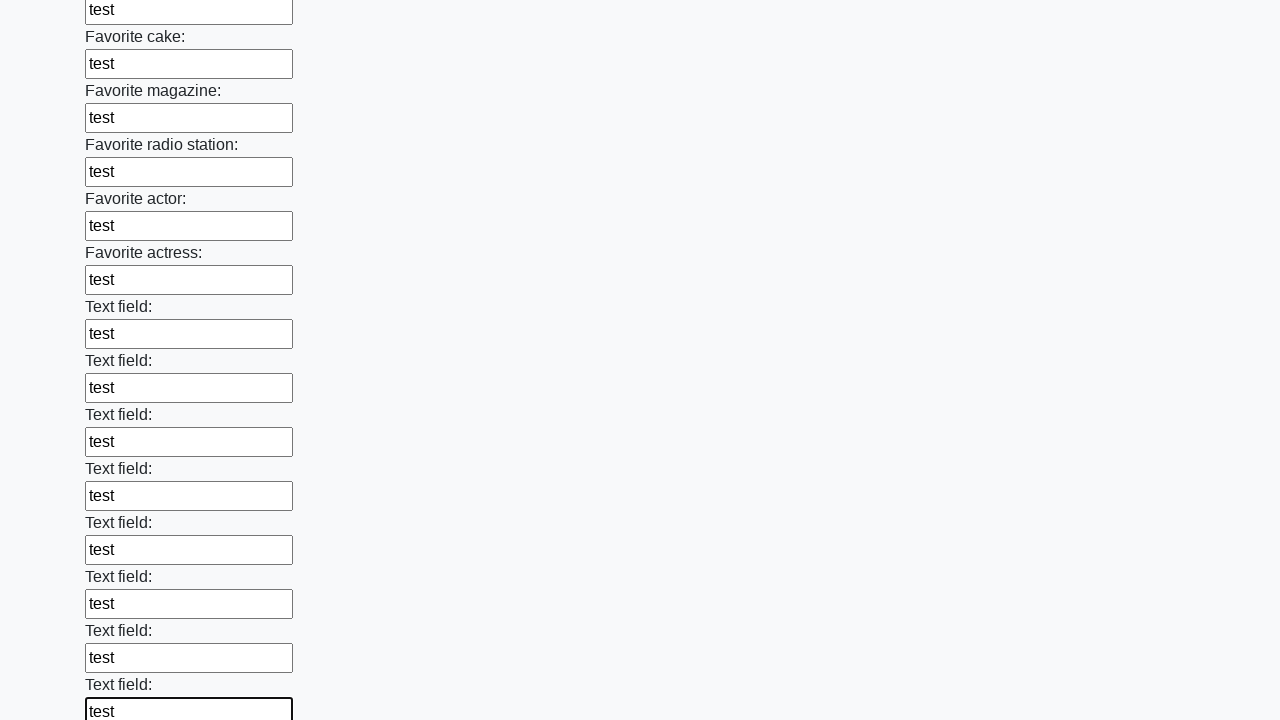

Filled an input field with 'test' on input >> nth=34
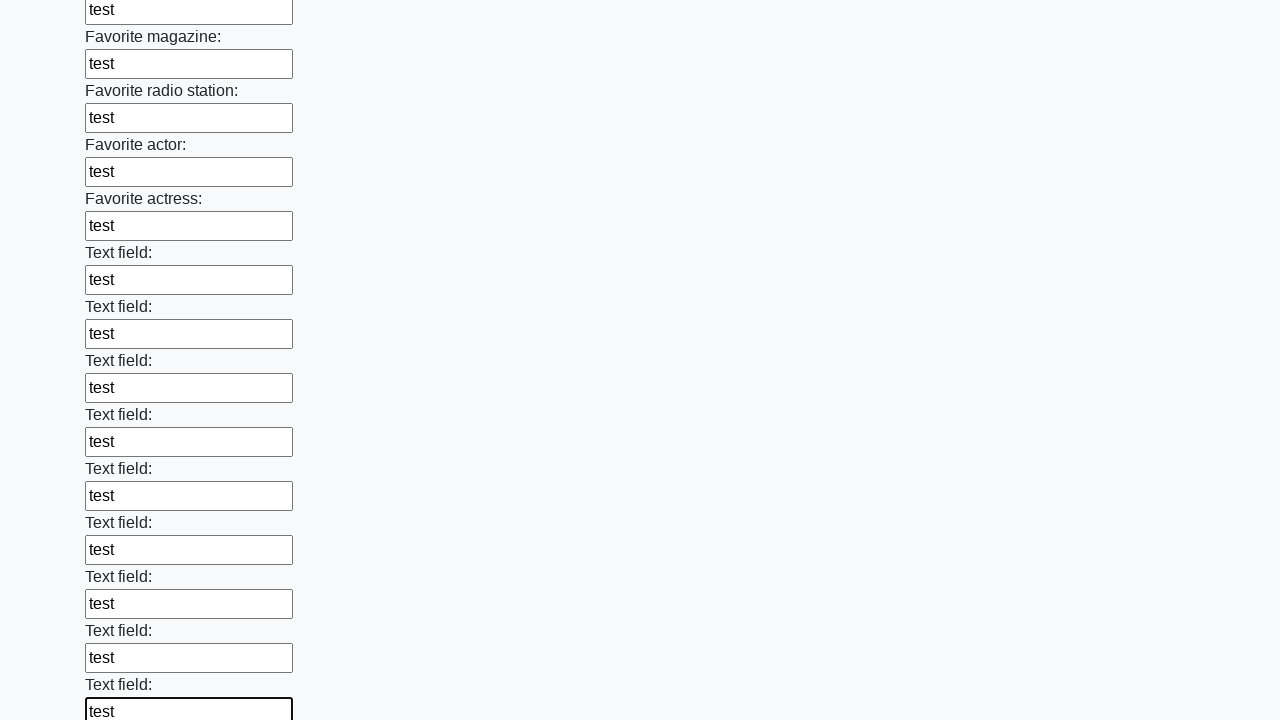

Filled an input field with 'test' on input >> nth=35
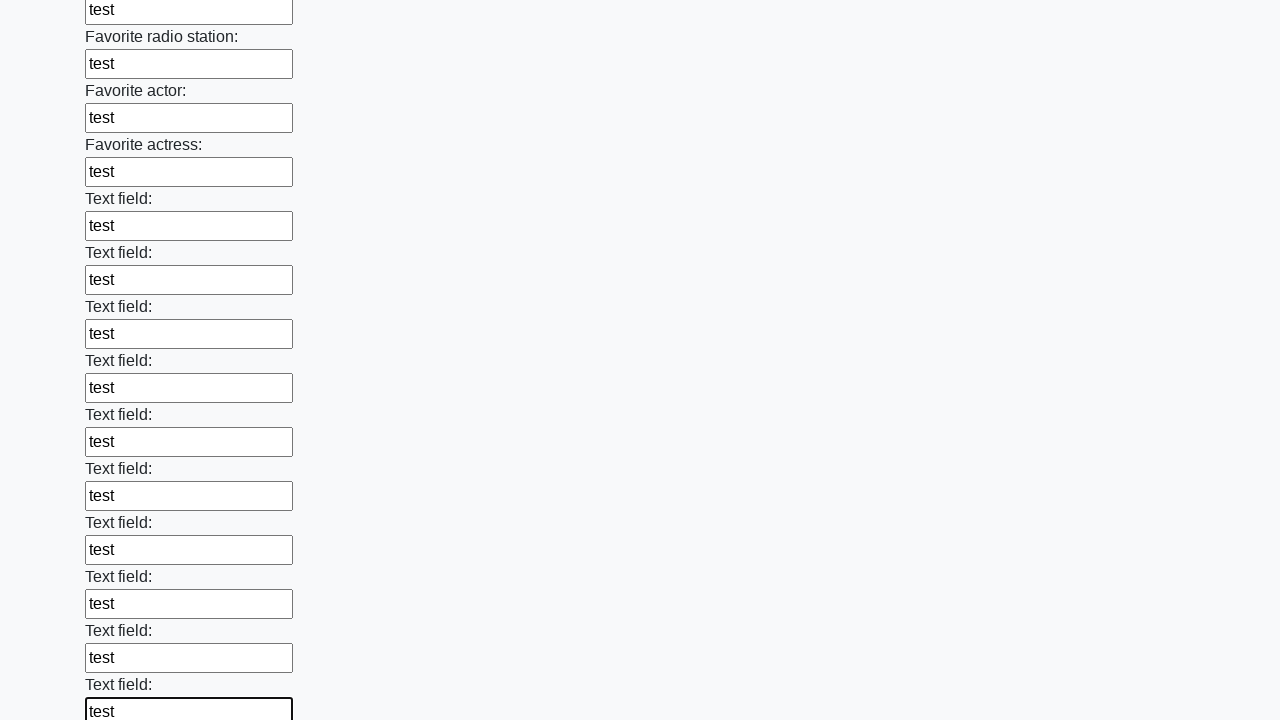

Filled an input field with 'test' on input >> nth=36
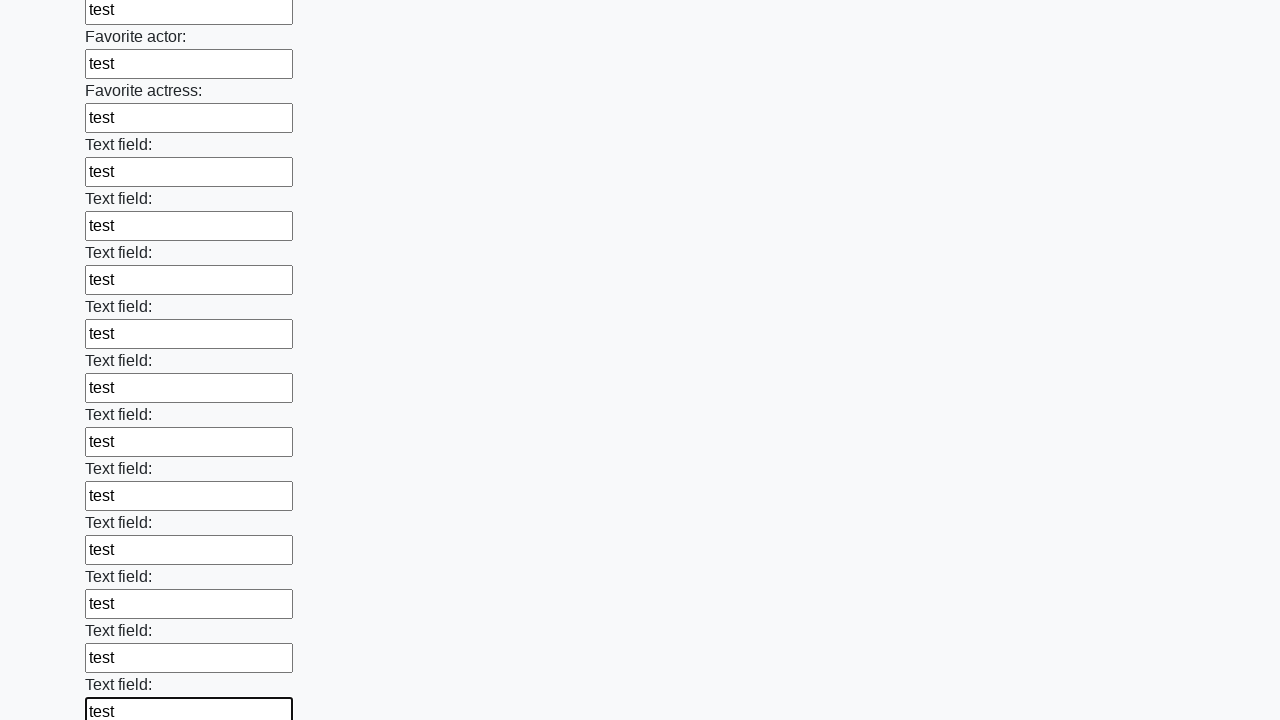

Filled an input field with 'test' on input >> nth=37
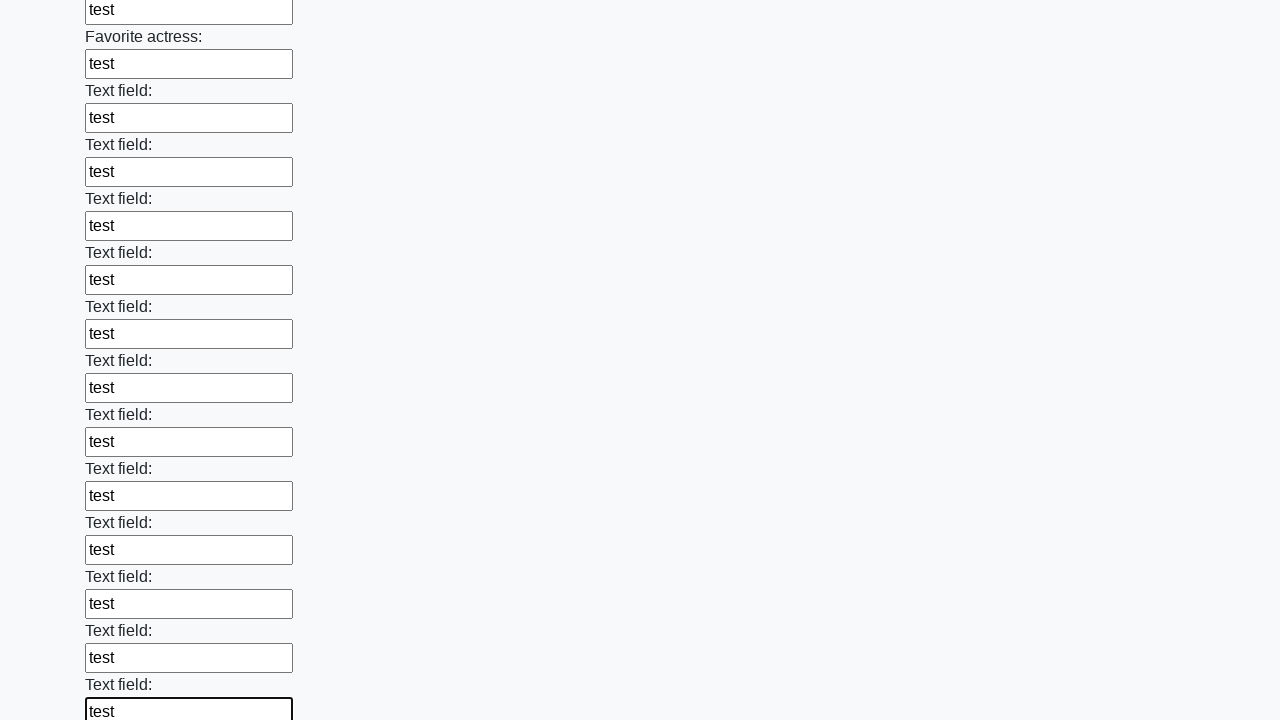

Filled an input field with 'test' on input >> nth=38
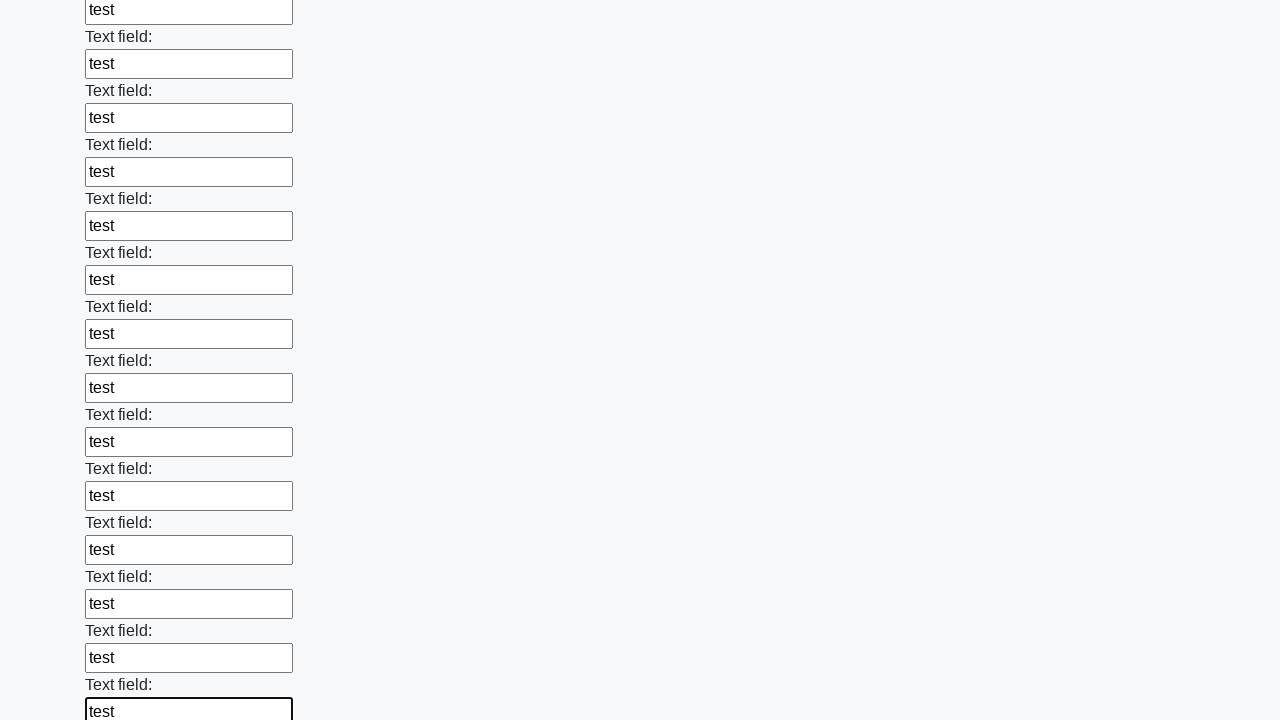

Filled an input field with 'test' on input >> nth=39
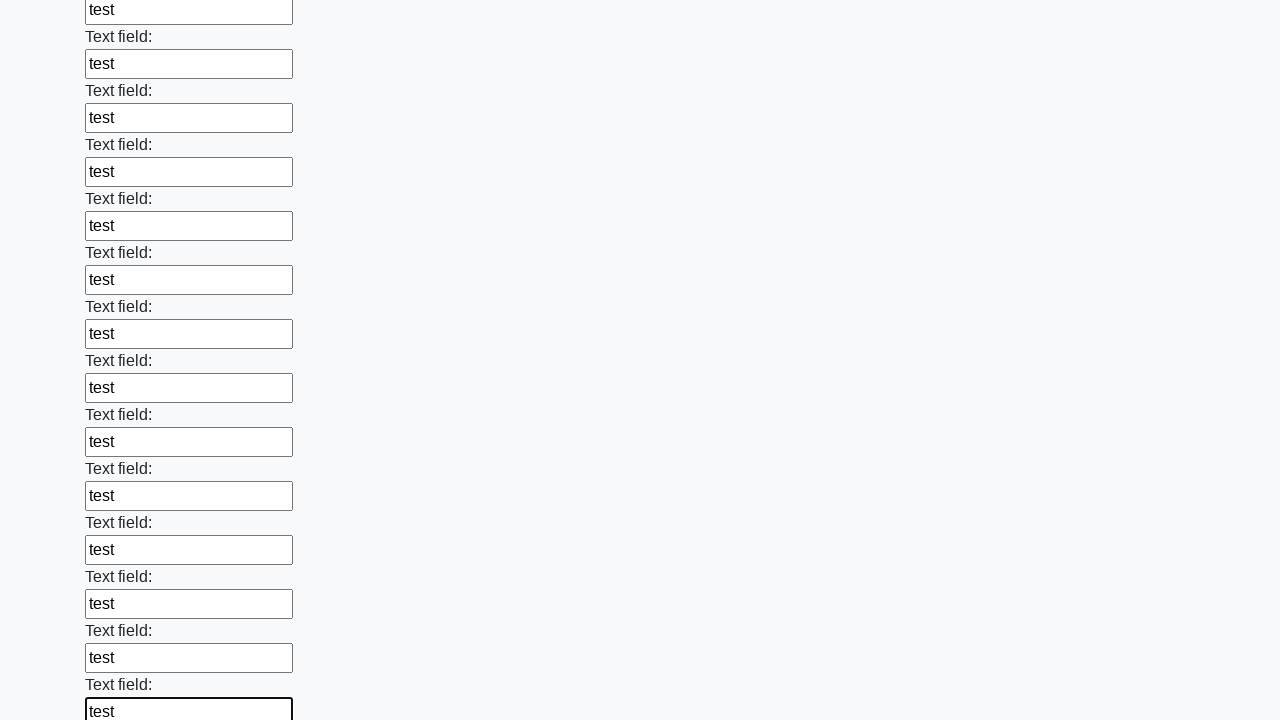

Filled an input field with 'test' on input >> nth=40
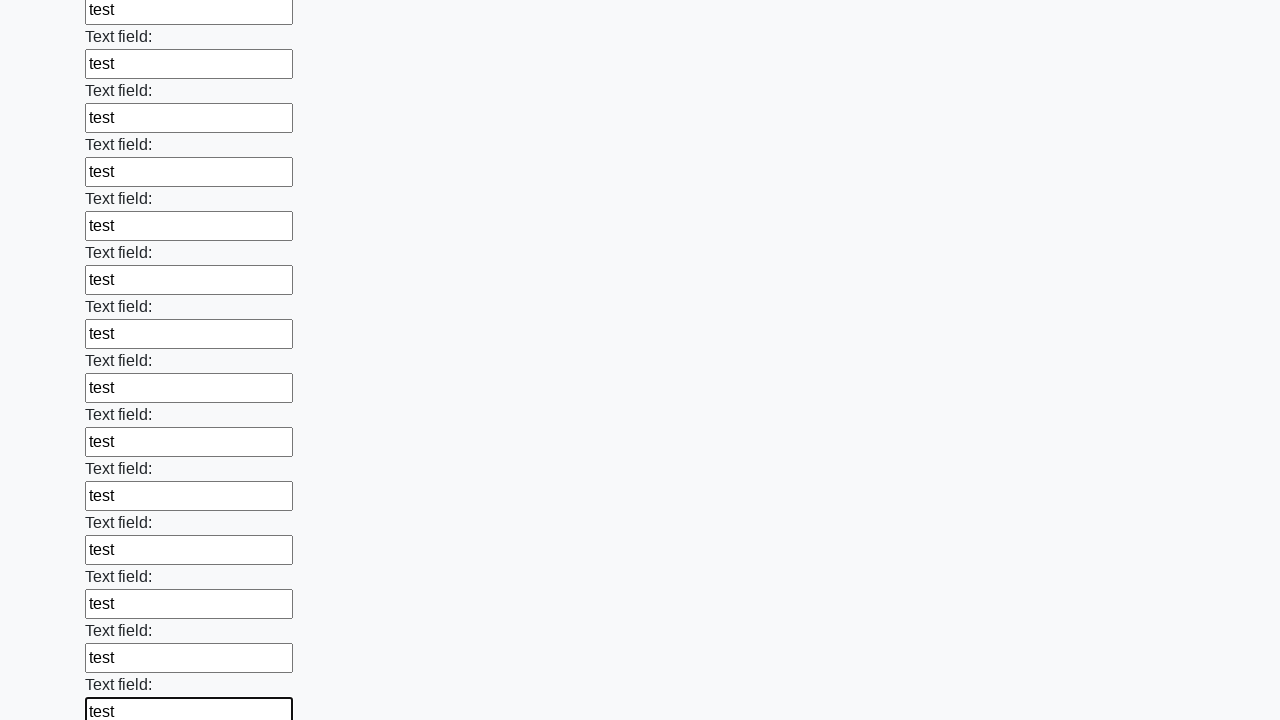

Filled an input field with 'test' on input >> nth=41
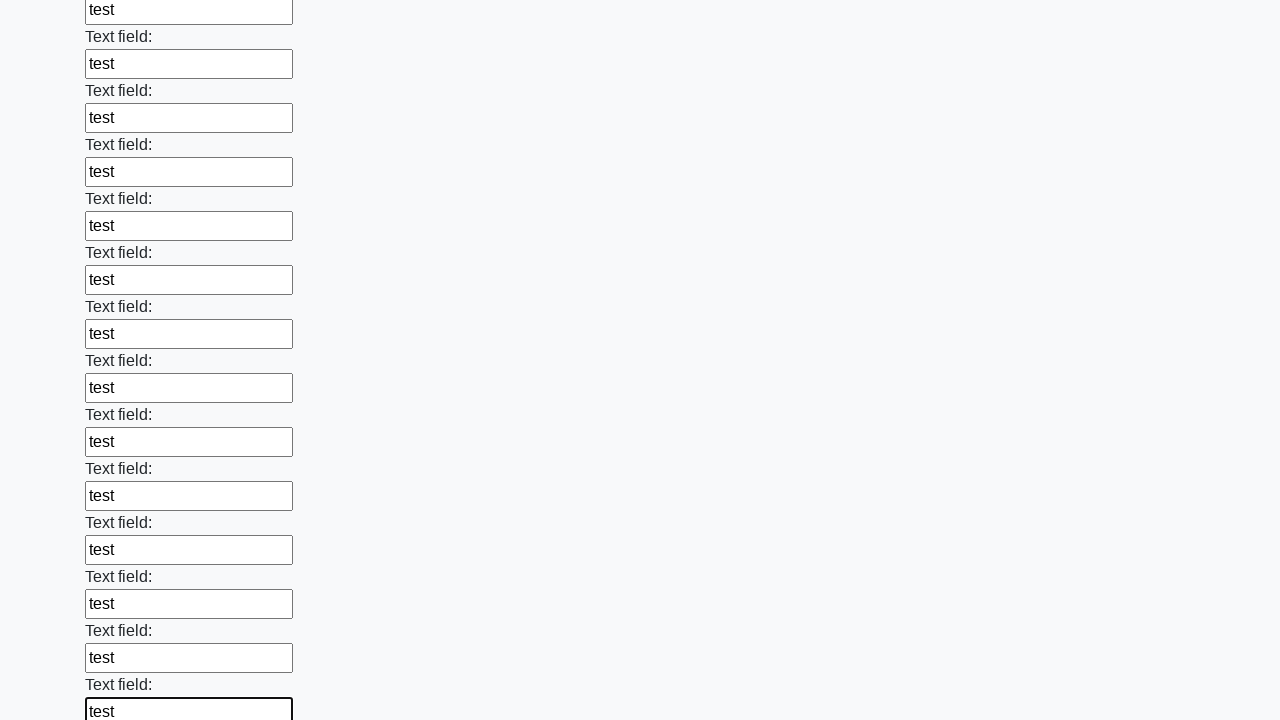

Filled an input field with 'test' on input >> nth=42
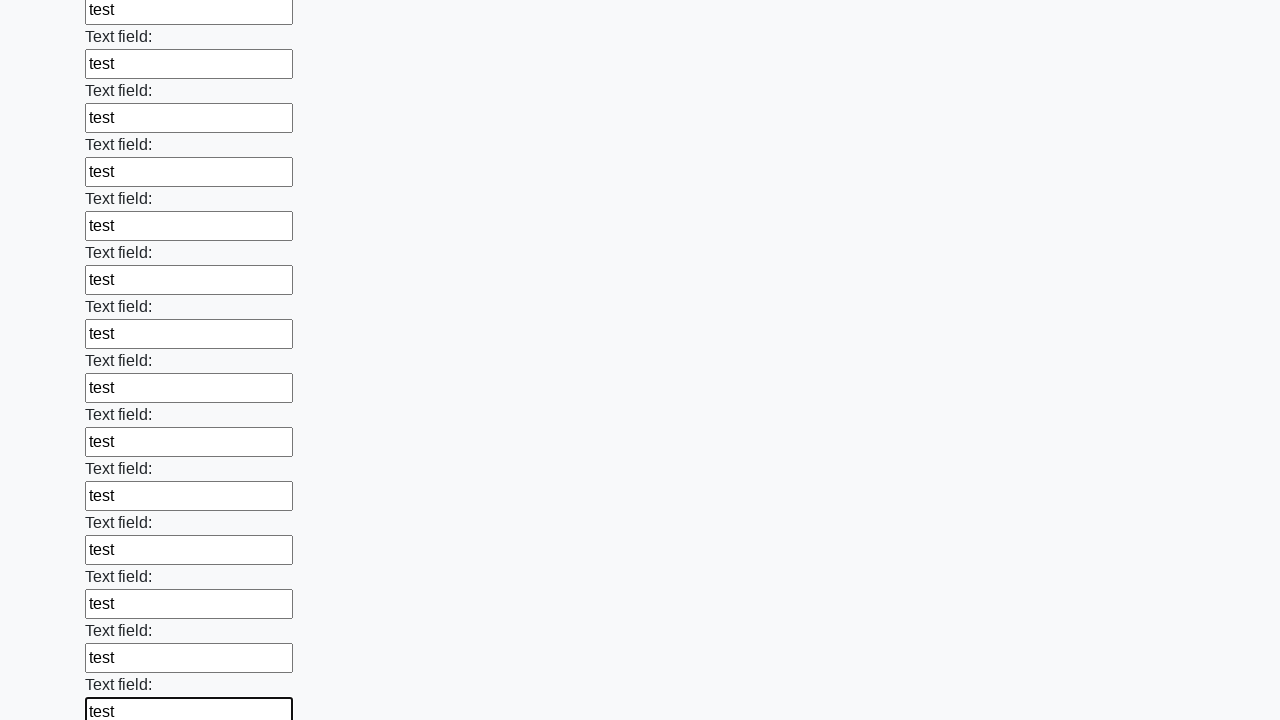

Filled an input field with 'test' on input >> nth=43
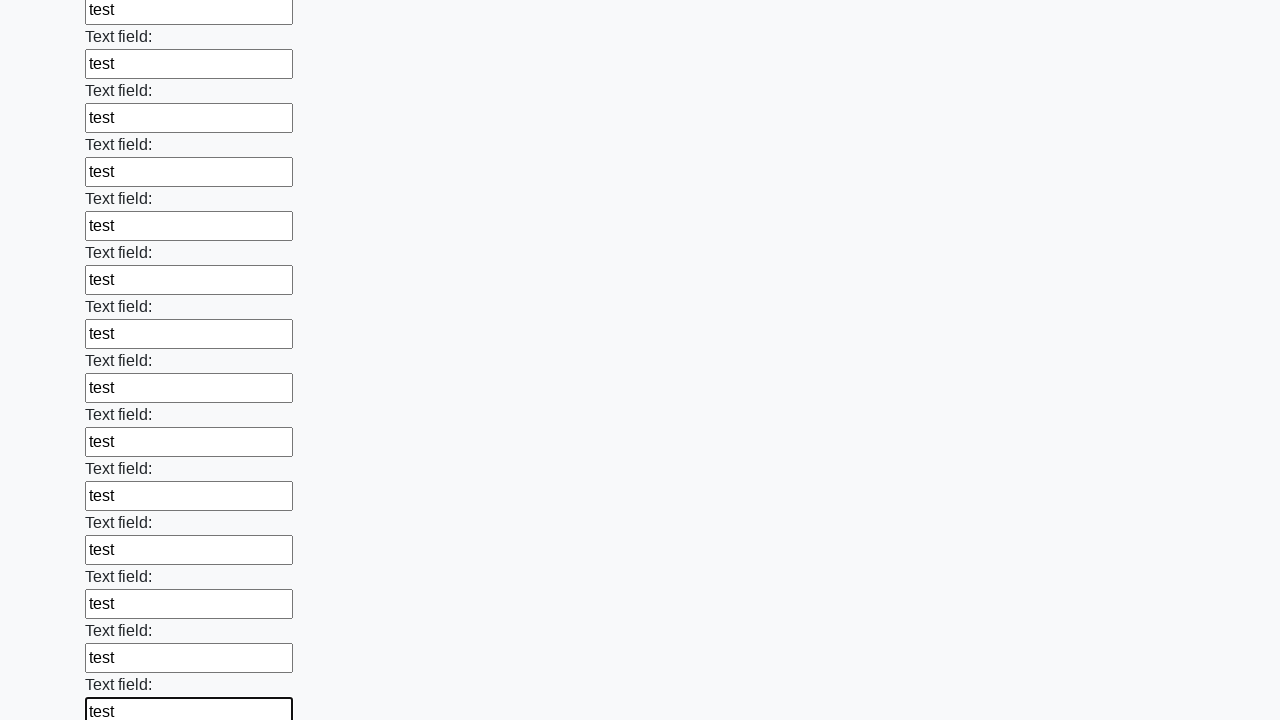

Filled an input field with 'test' on input >> nth=44
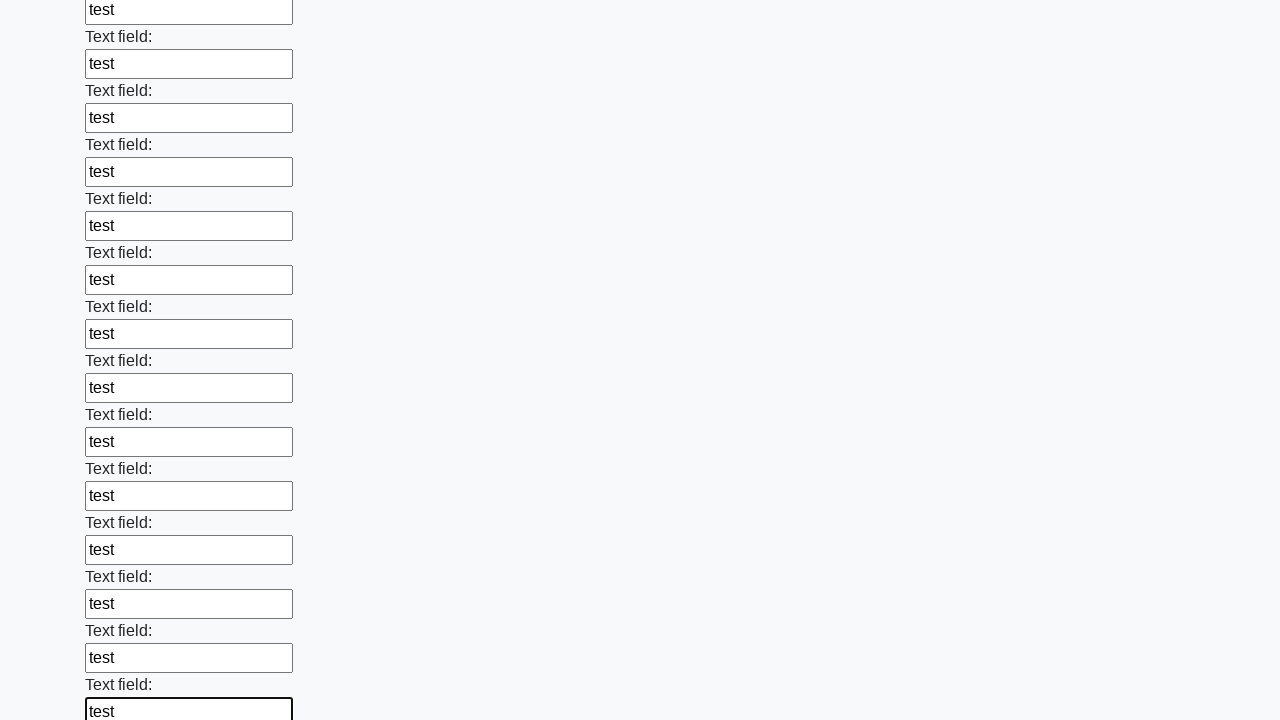

Filled an input field with 'test' on input >> nth=45
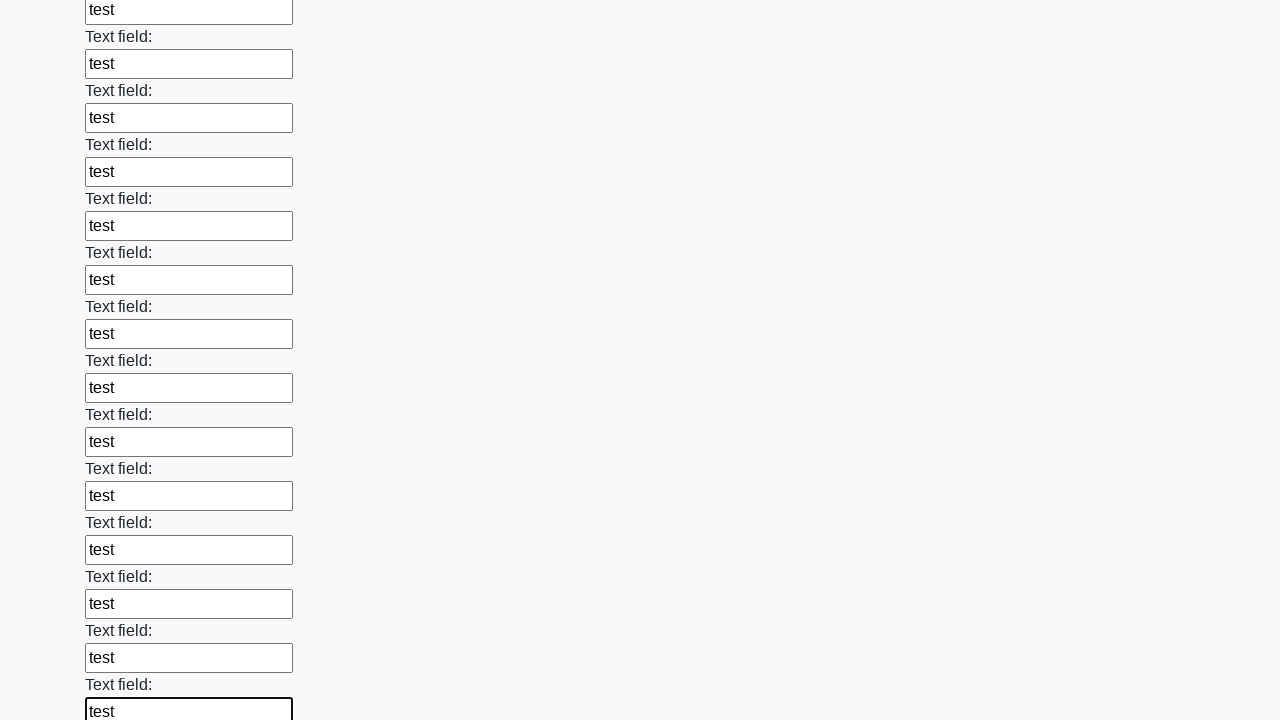

Filled an input field with 'test' on input >> nth=46
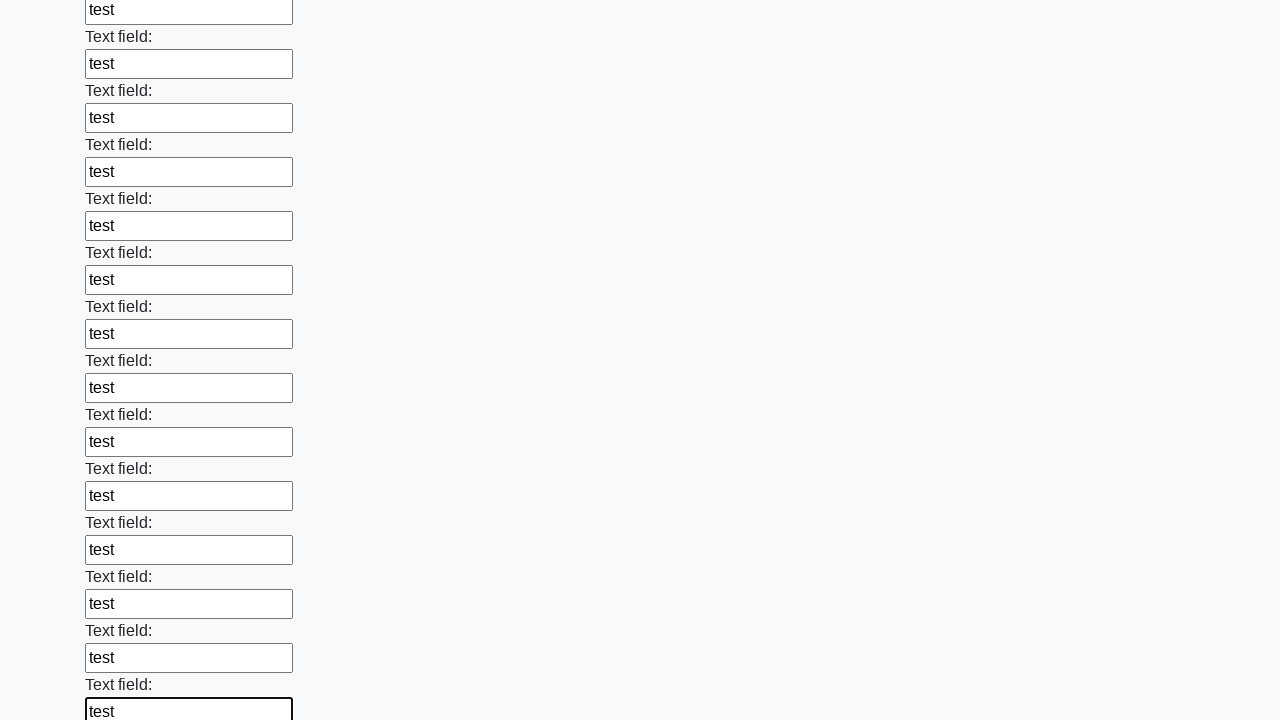

Filled an input field with 'test' on input >> nth=47
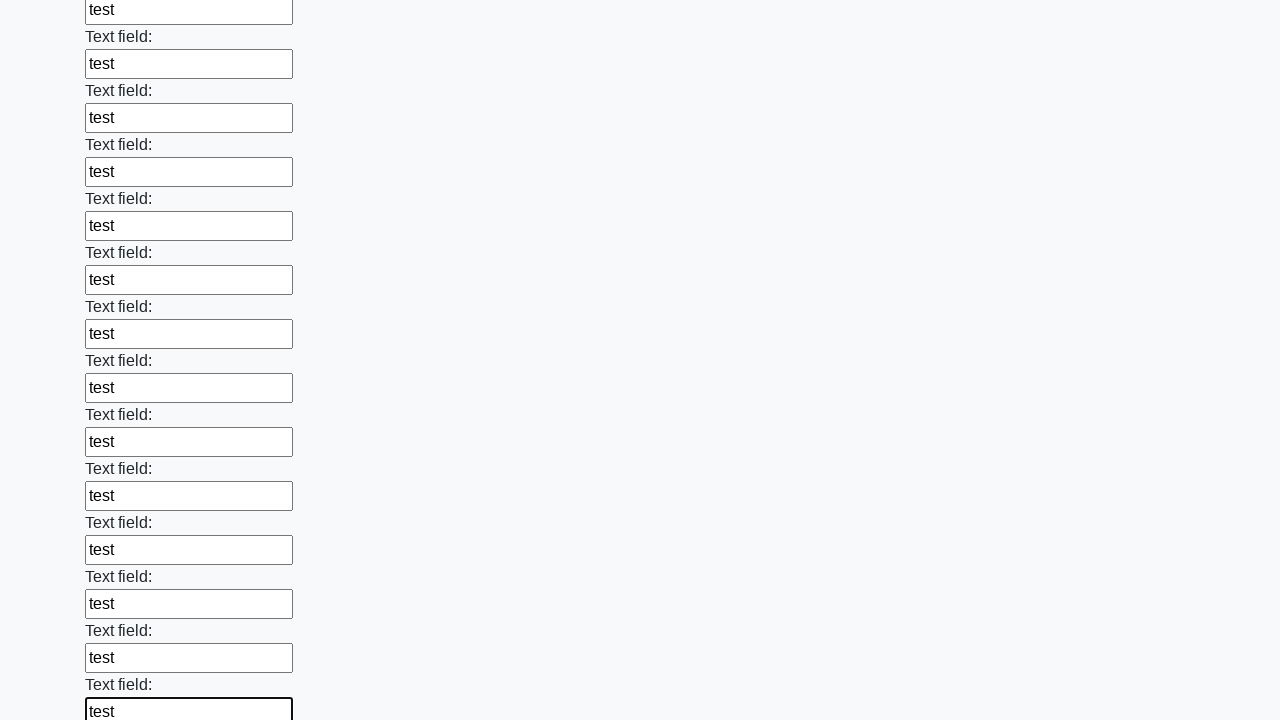

Filled an input field with 'test' on input >> nth=48
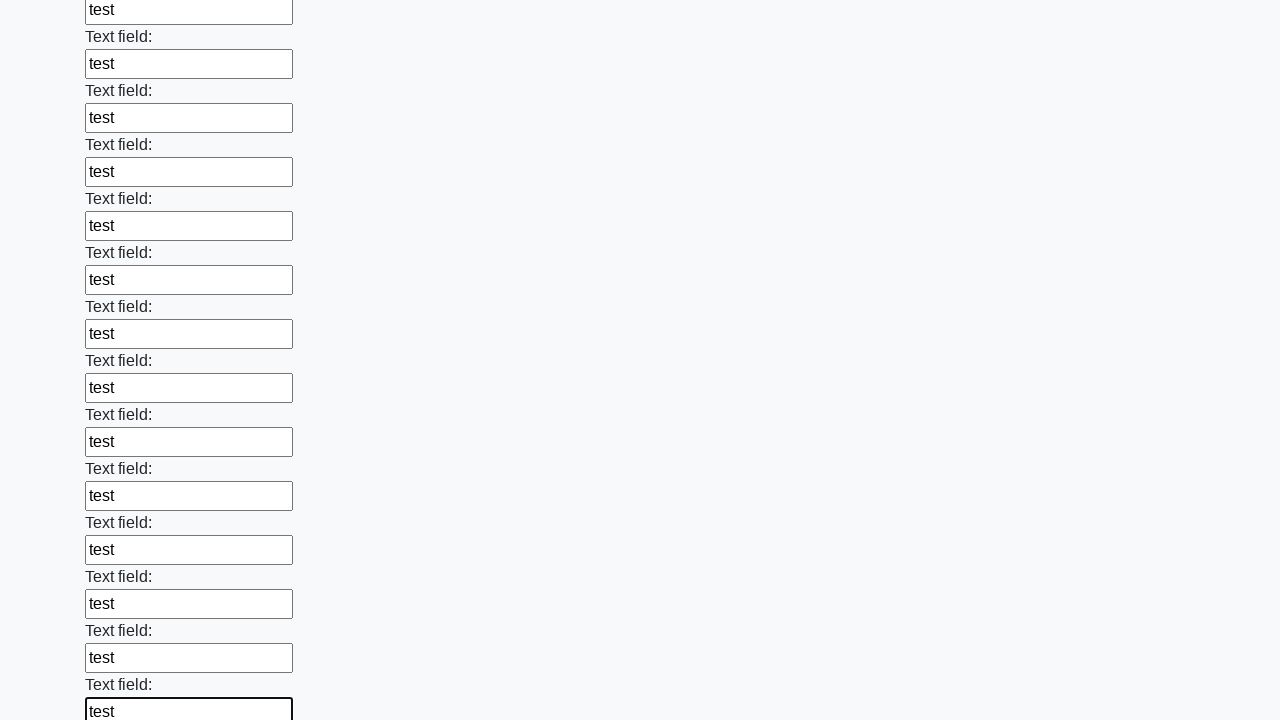

Filled an input field with 'test' on input >> nth=49
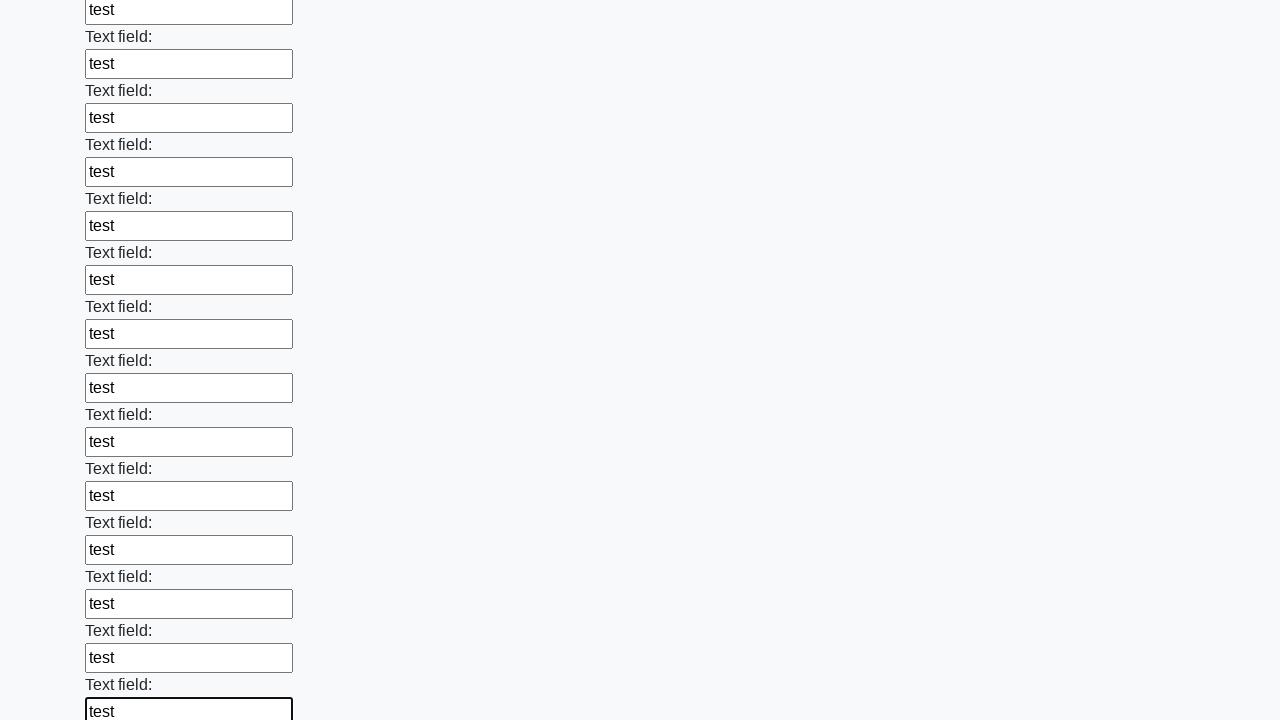

Filled an input field with 'test' on input >> nth=50
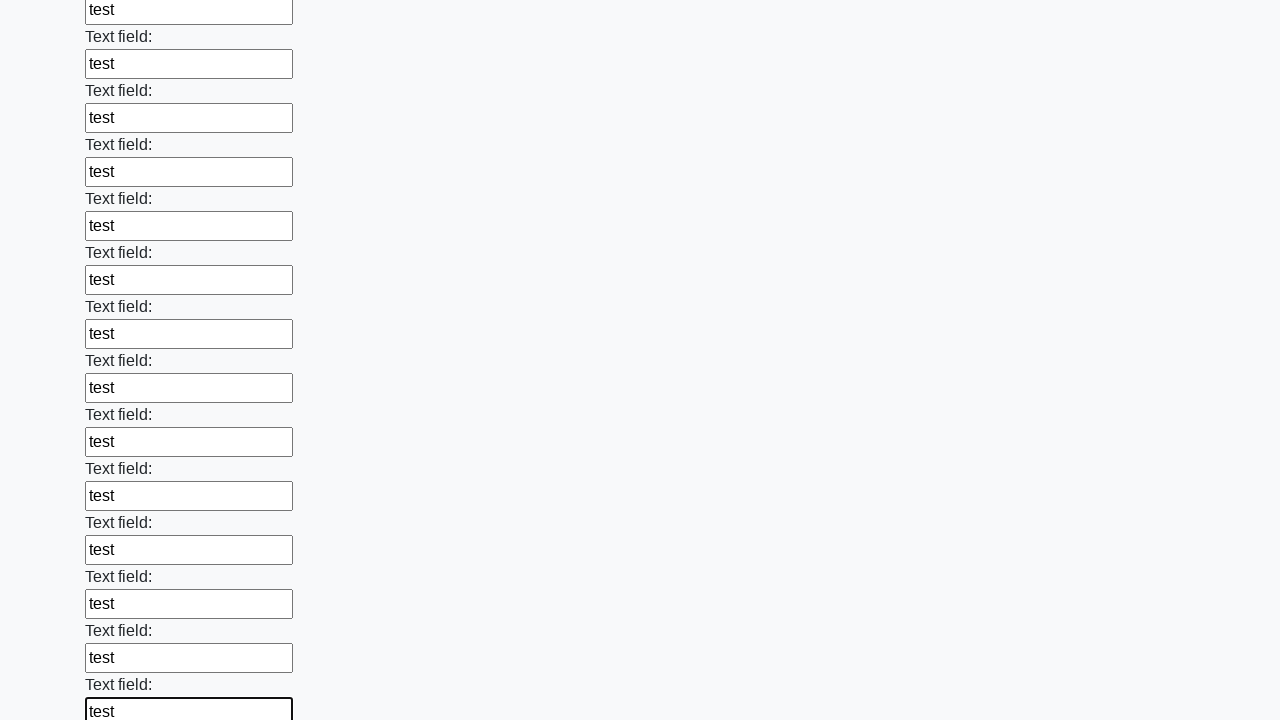

Filled an input field with 'test' on input >> nth=51
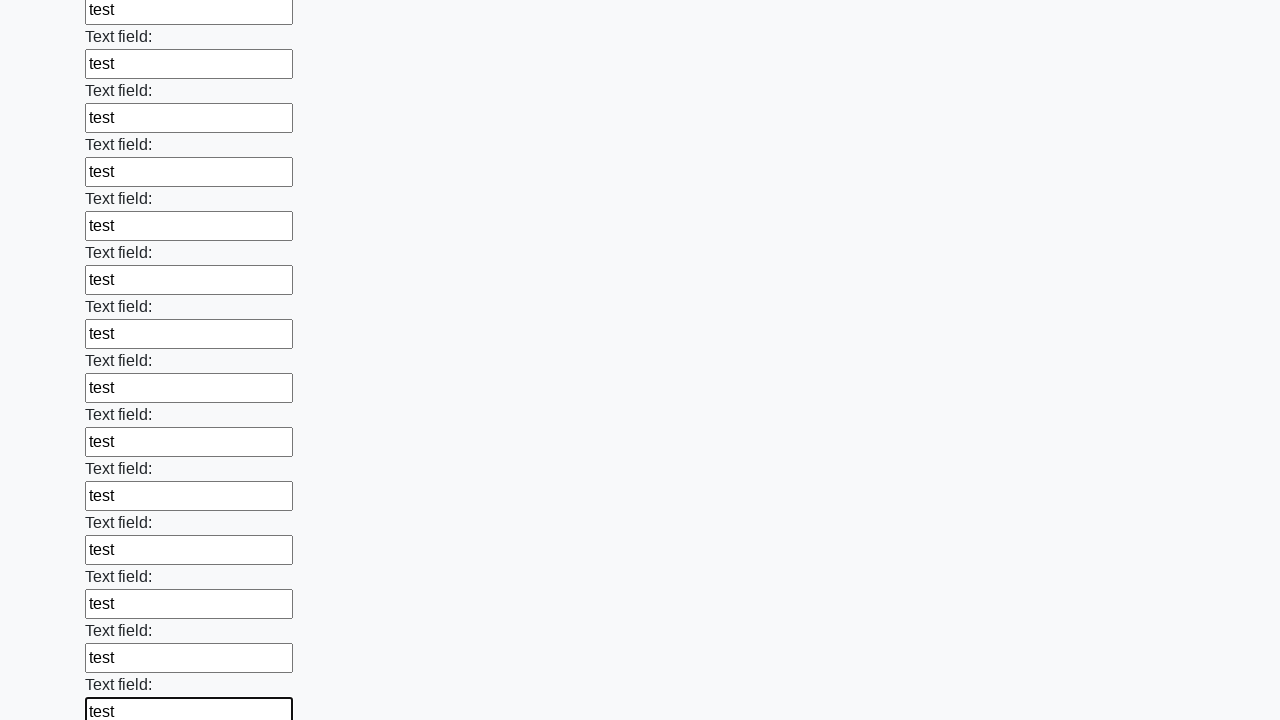

Filled an input field with 'test' on input >> nth=52
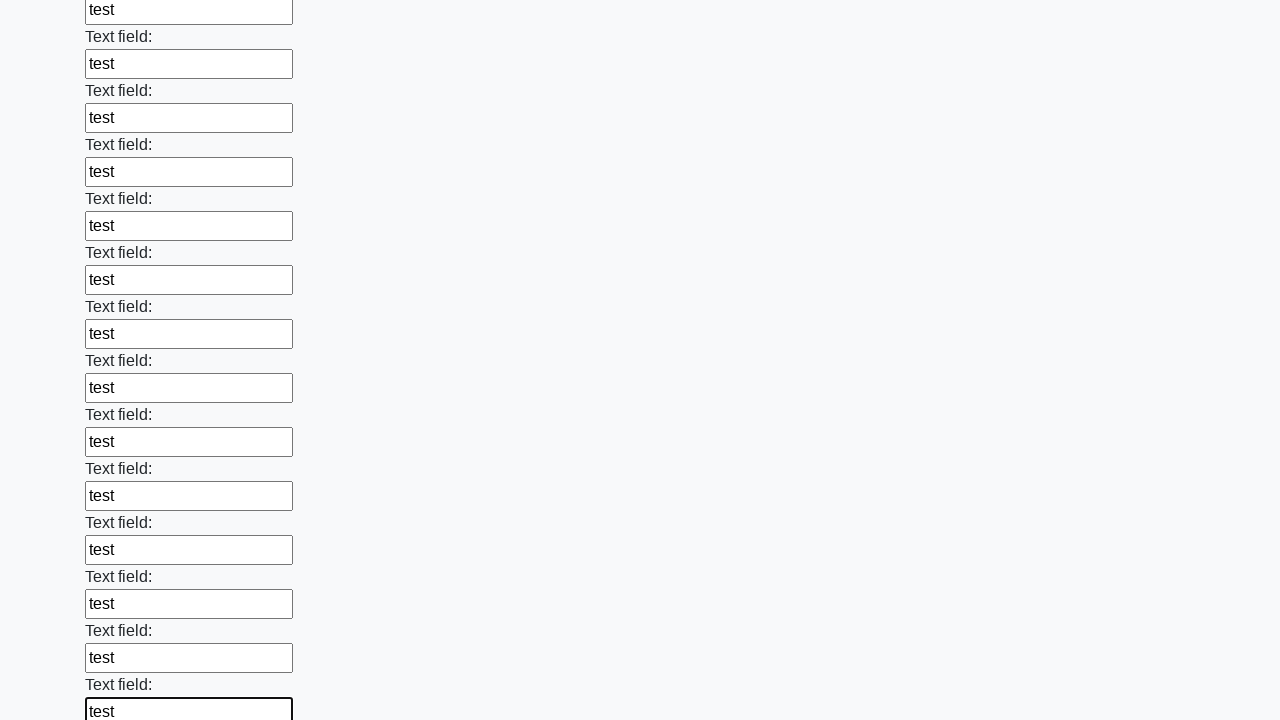

Filled an input field with 'test' on input >> nth=53
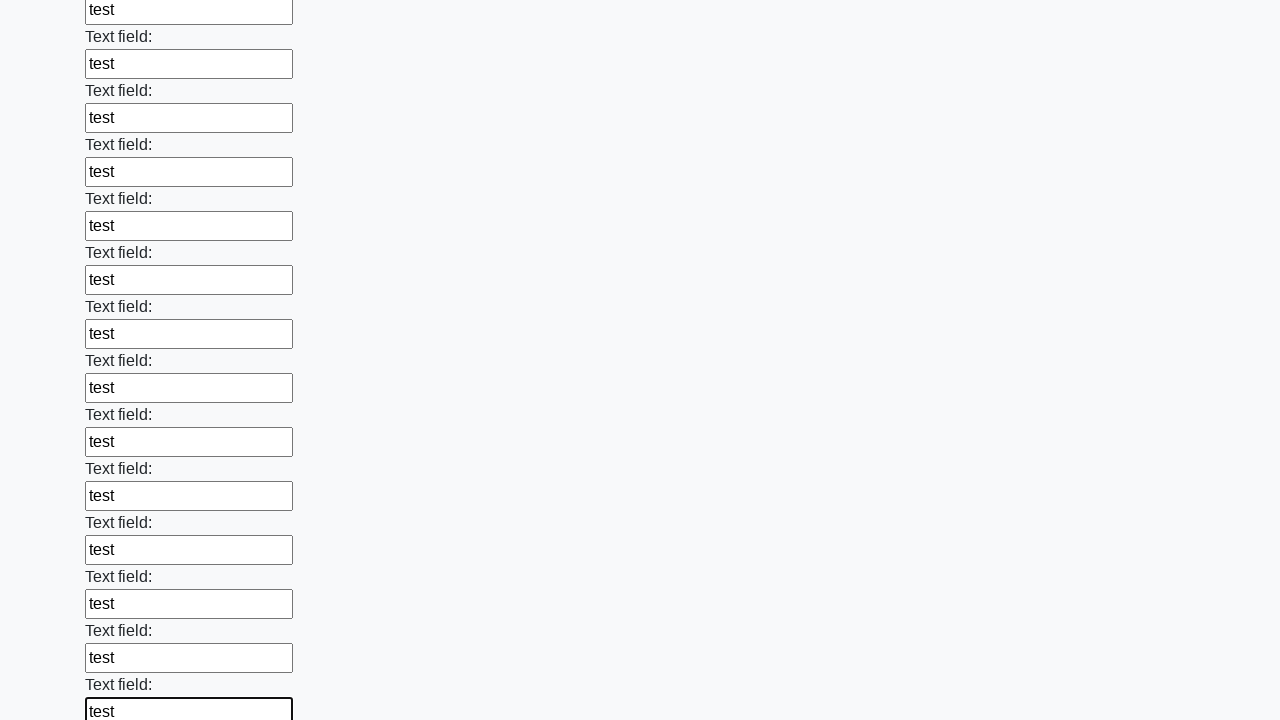

Filled an input field with 'test' on input >> nth=54
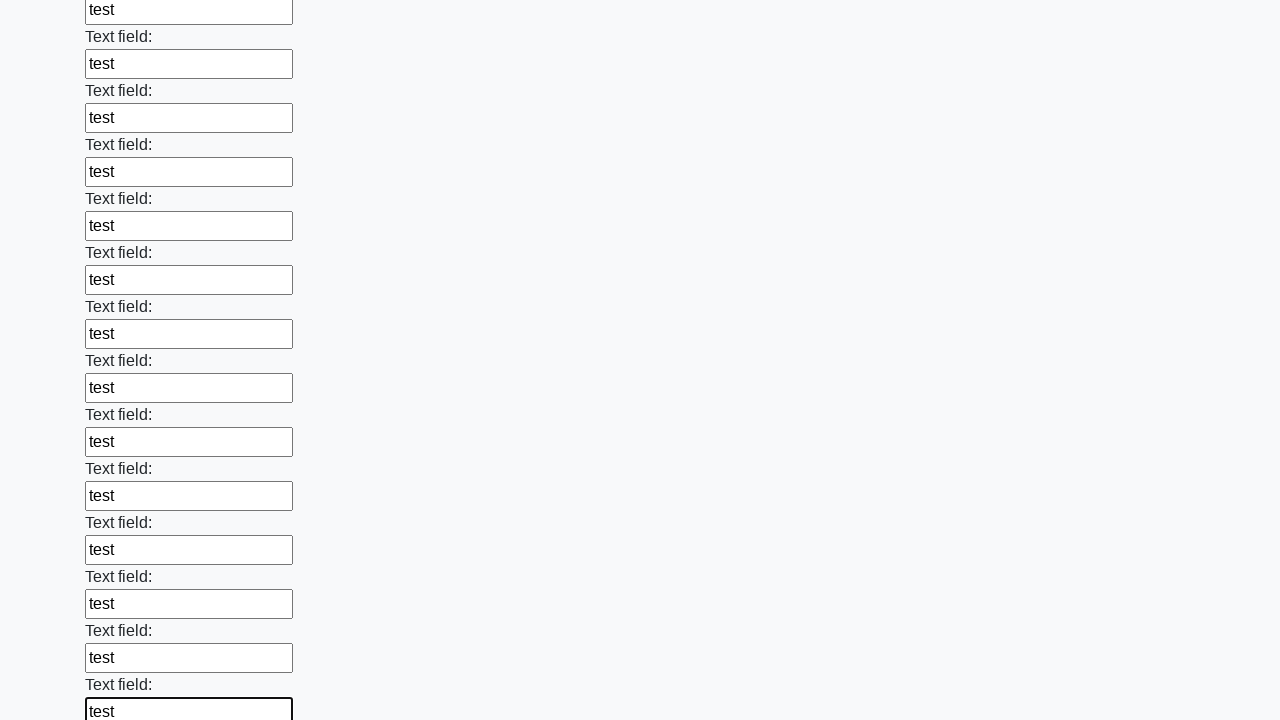

Filled an input field with 'test' on input >> nth=55
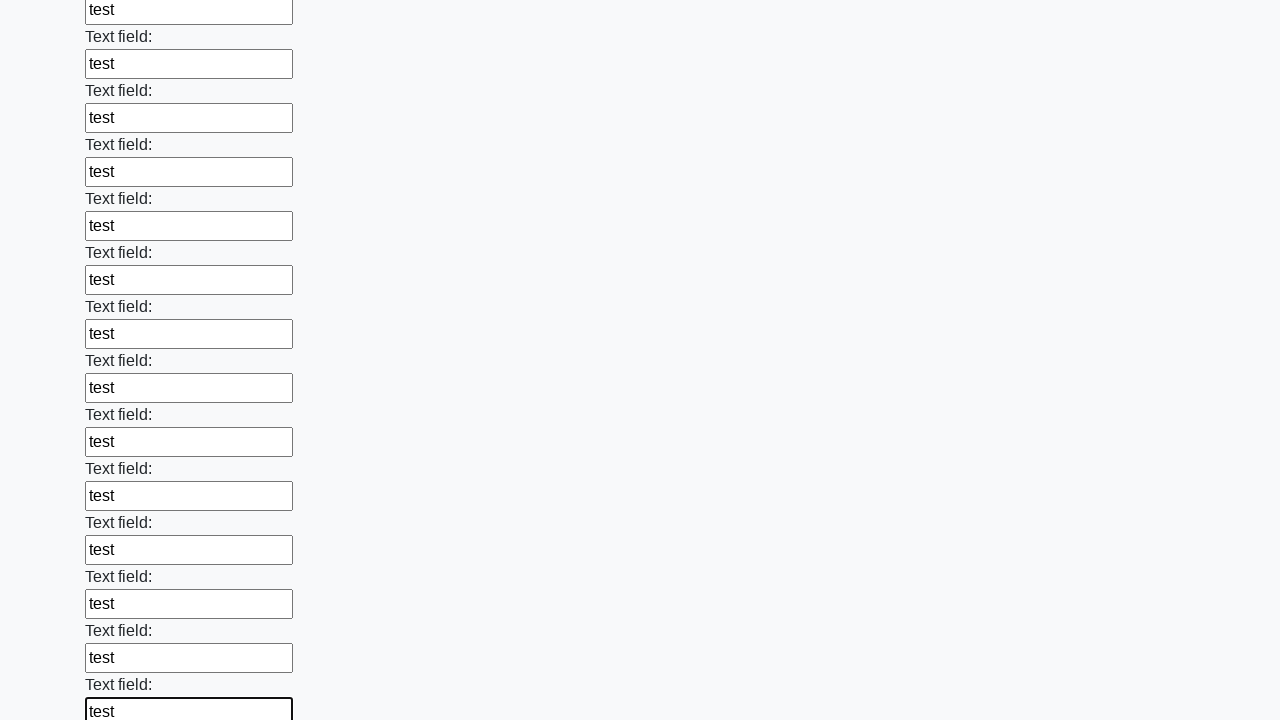

Filled an input field with 'test' on input >> nth=56
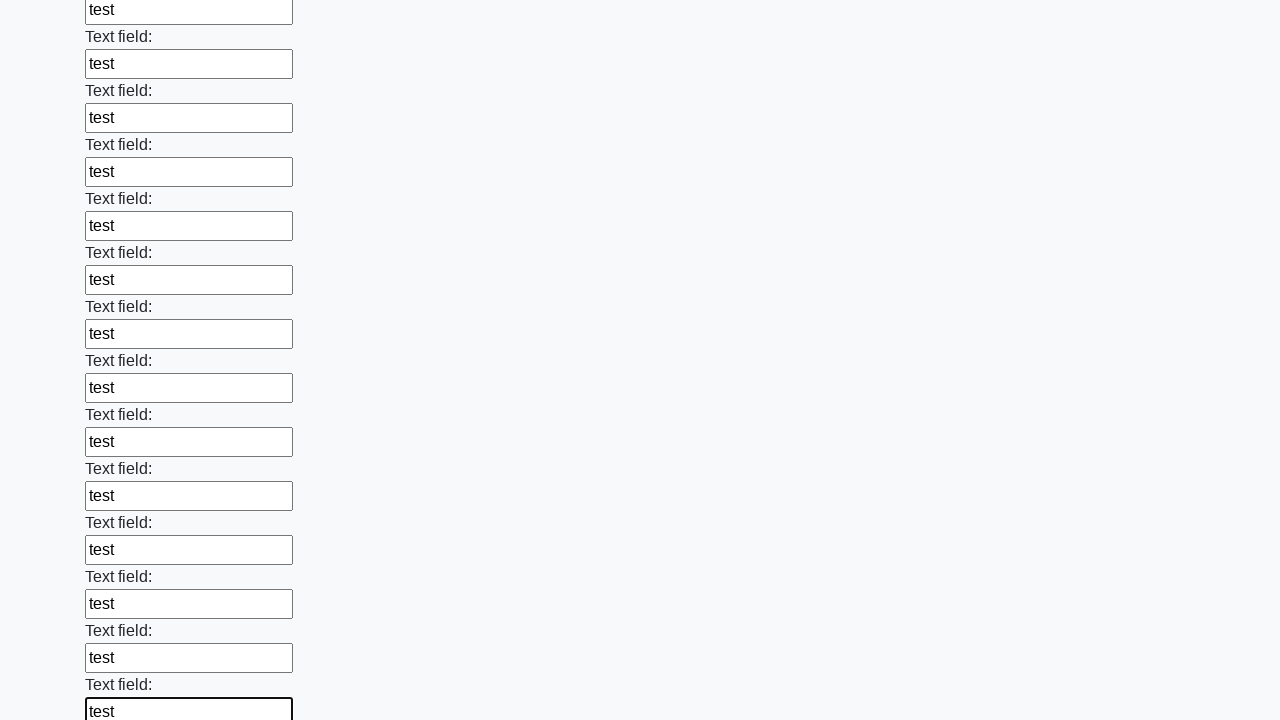

Filled an input field with 'test' on input >> nth=57
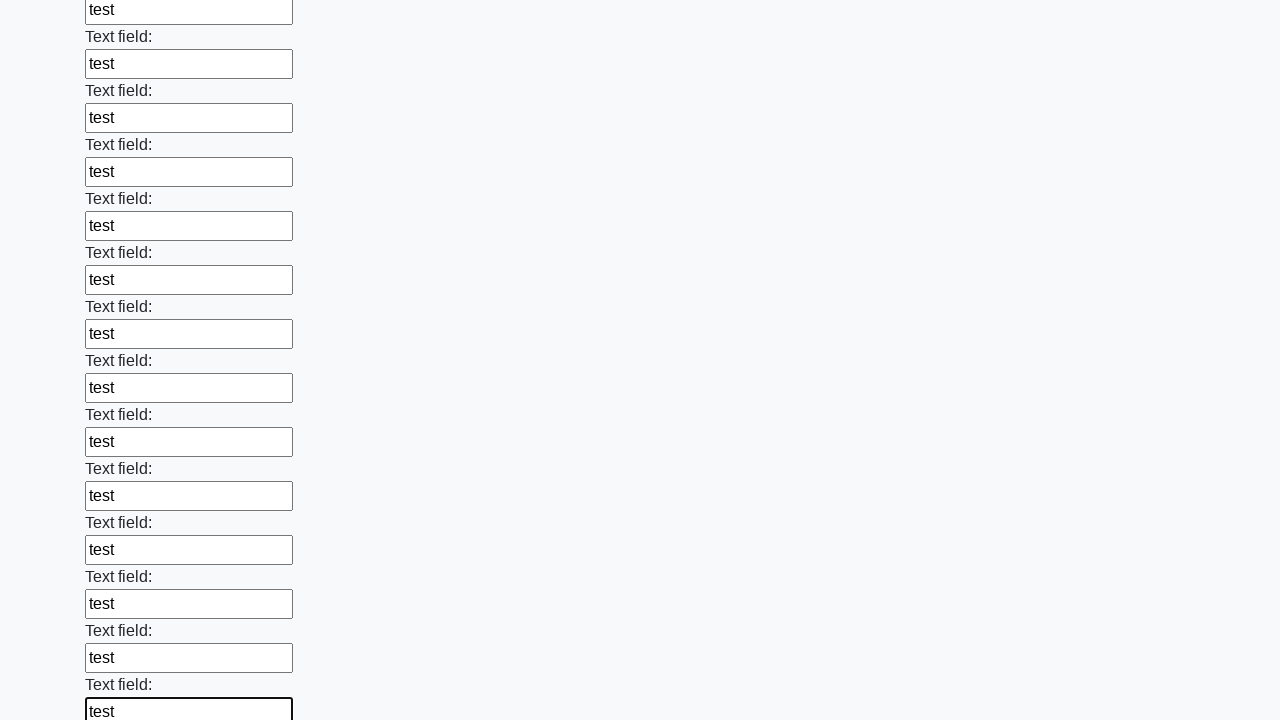

Filled an input field with 'test' on input >> nth=58
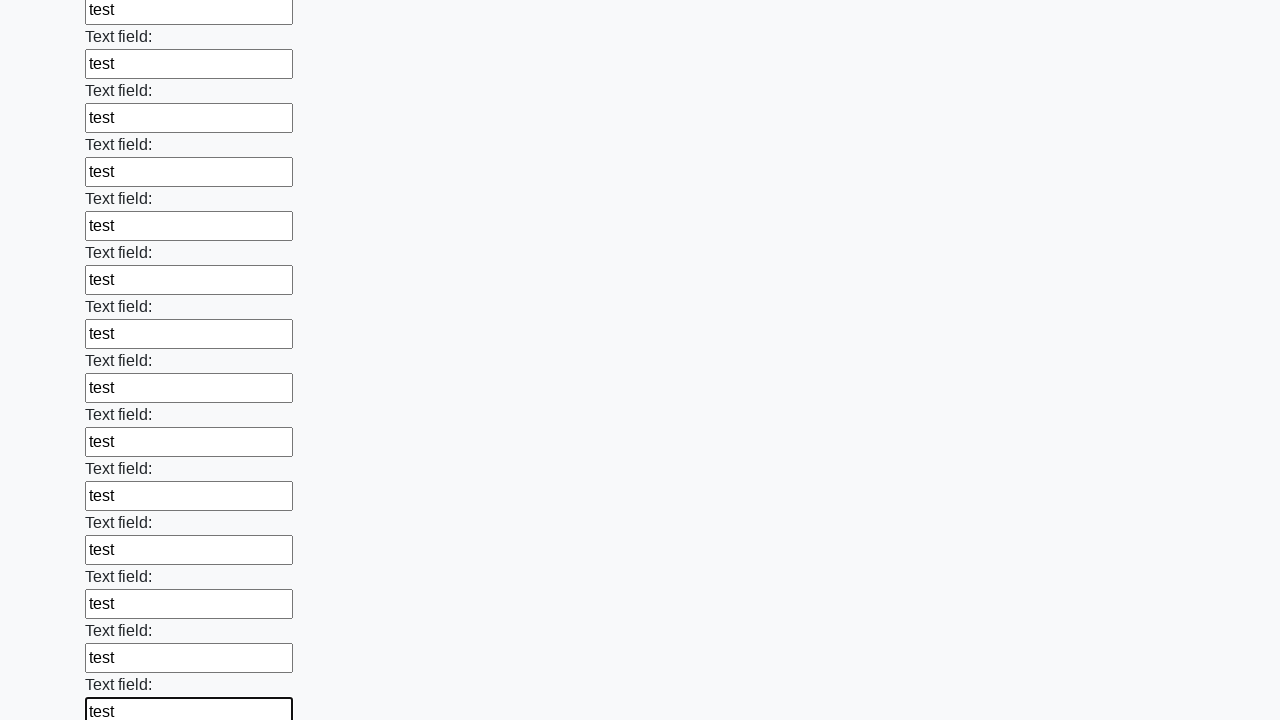

Filled an input field with 'test' on input >> nth=59
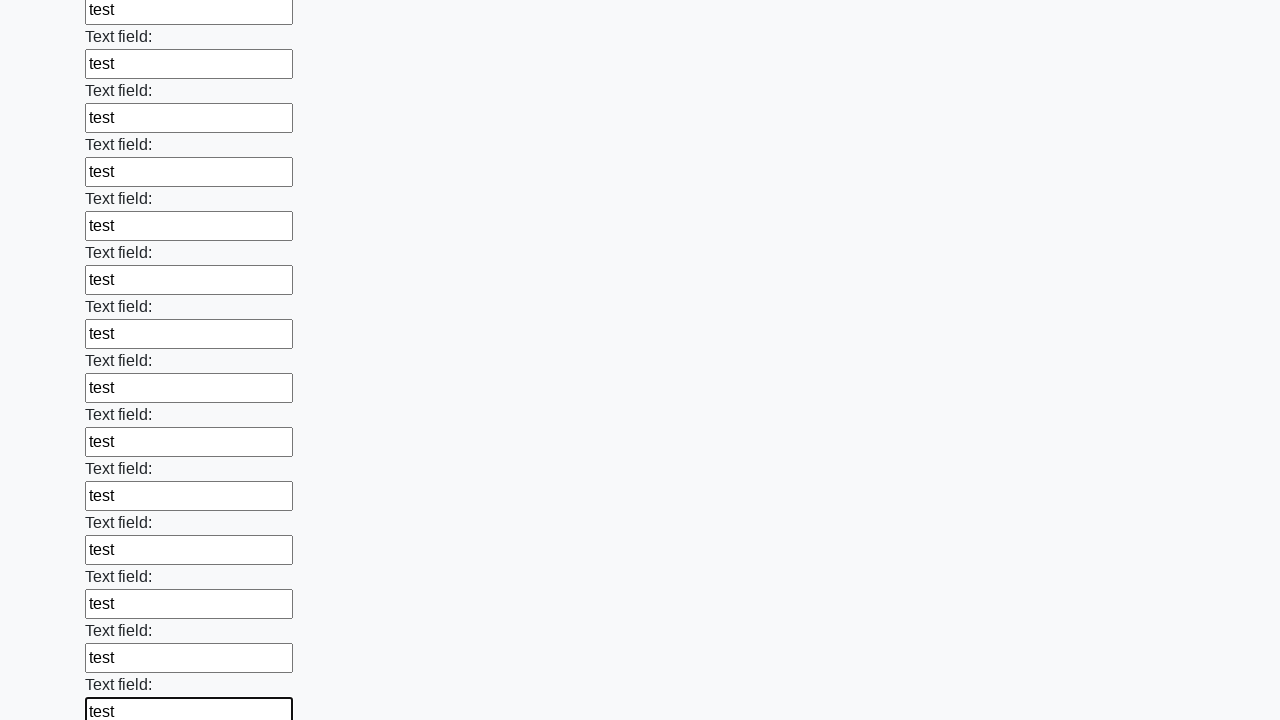

Filled an input field with 'test' on input >> nth=60
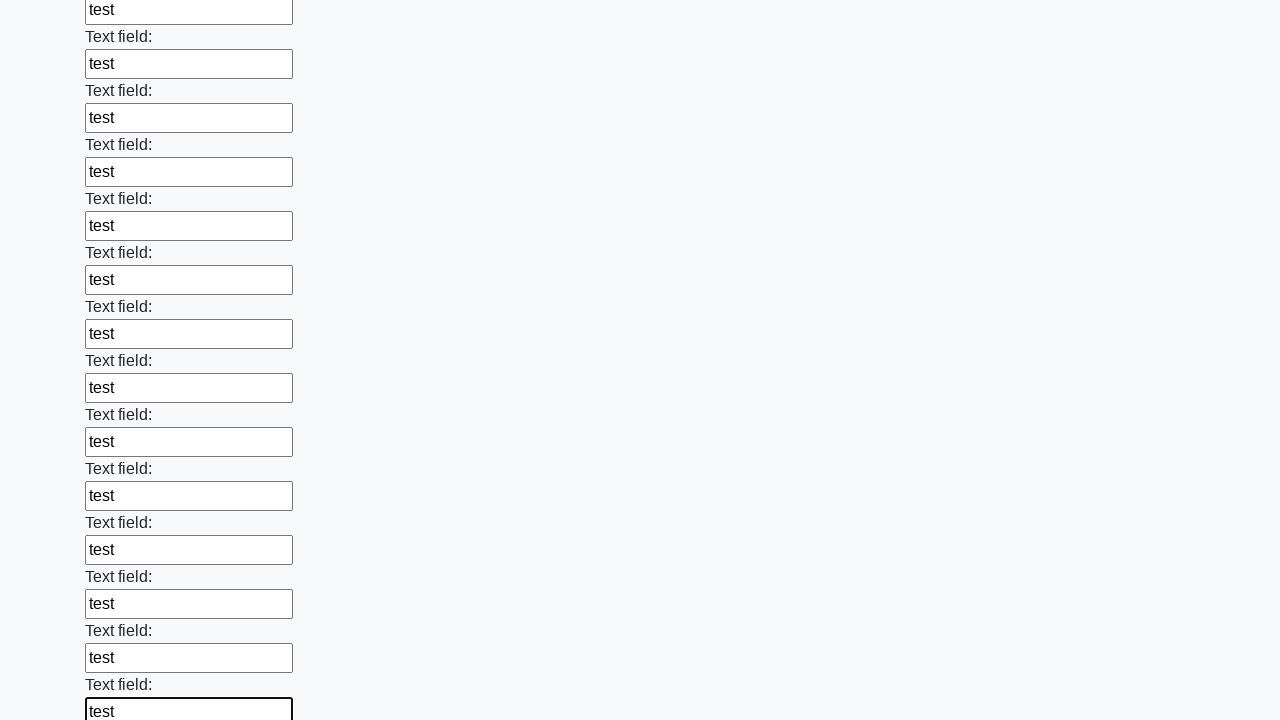

Filled an input field with 'test' on input >> nth=61
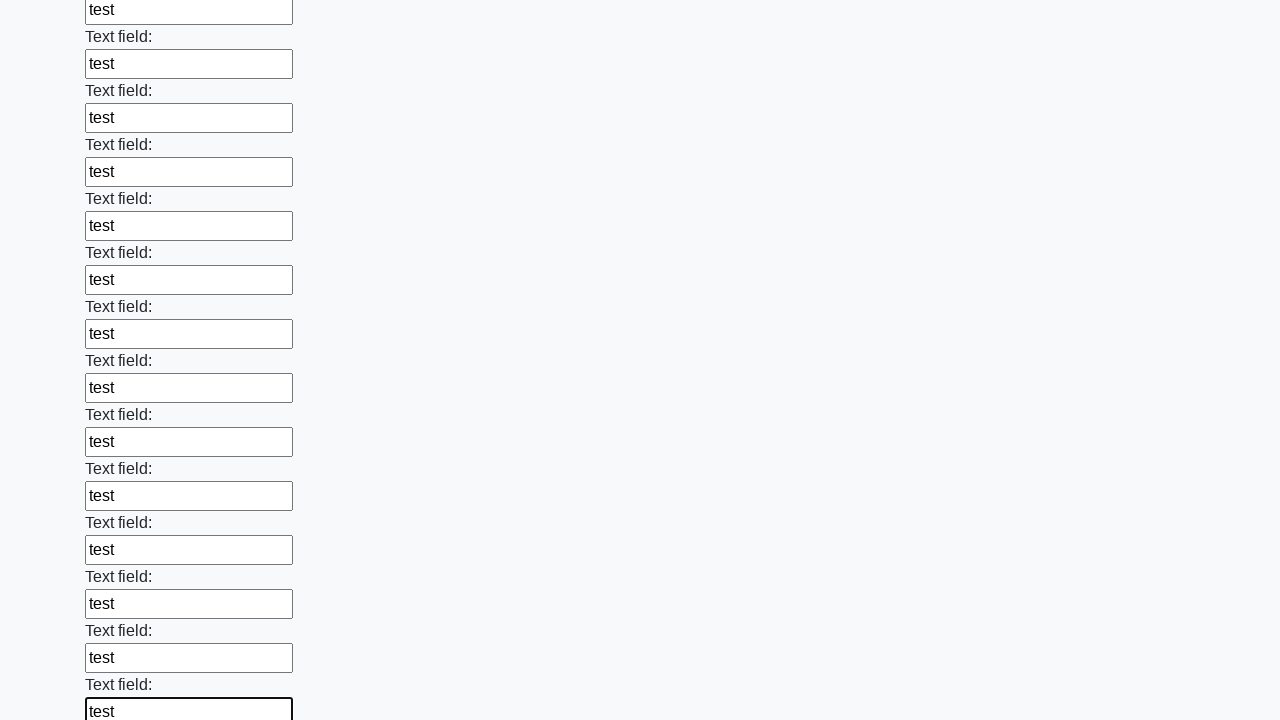

Filled an input field with 'test' on input >> nth=62
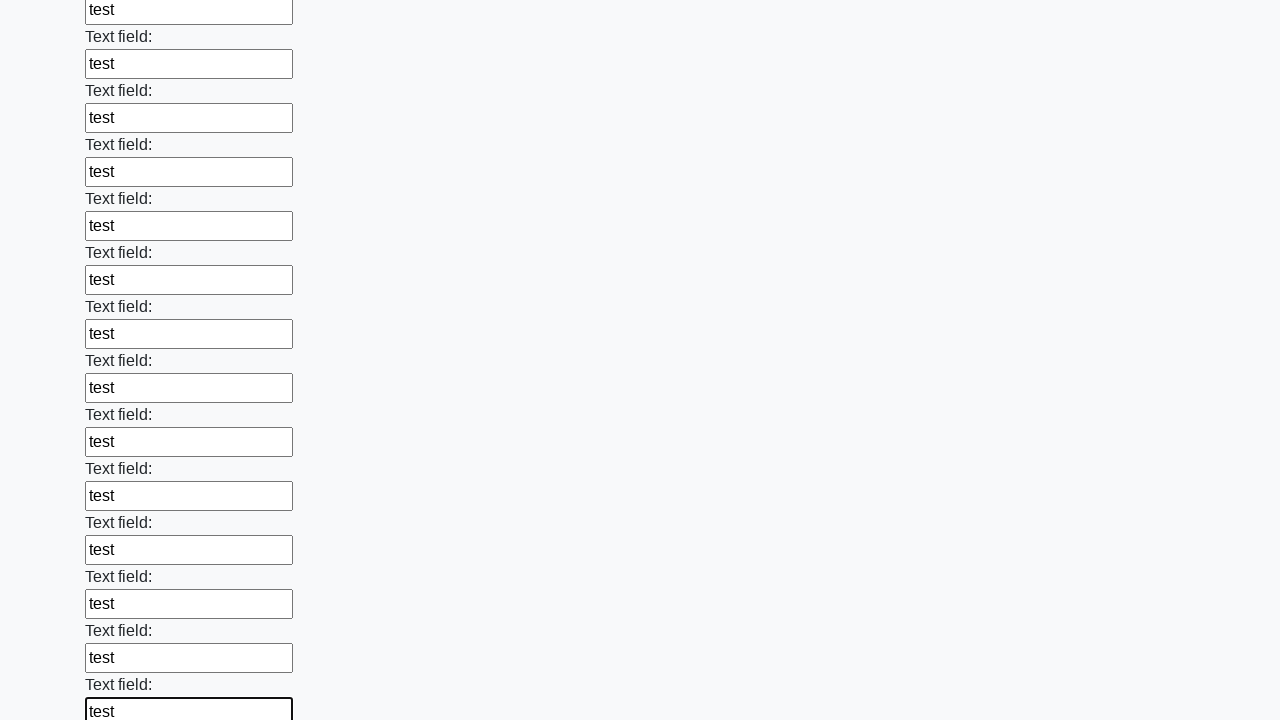

Filled an input field with 'test' on input >> nth=63
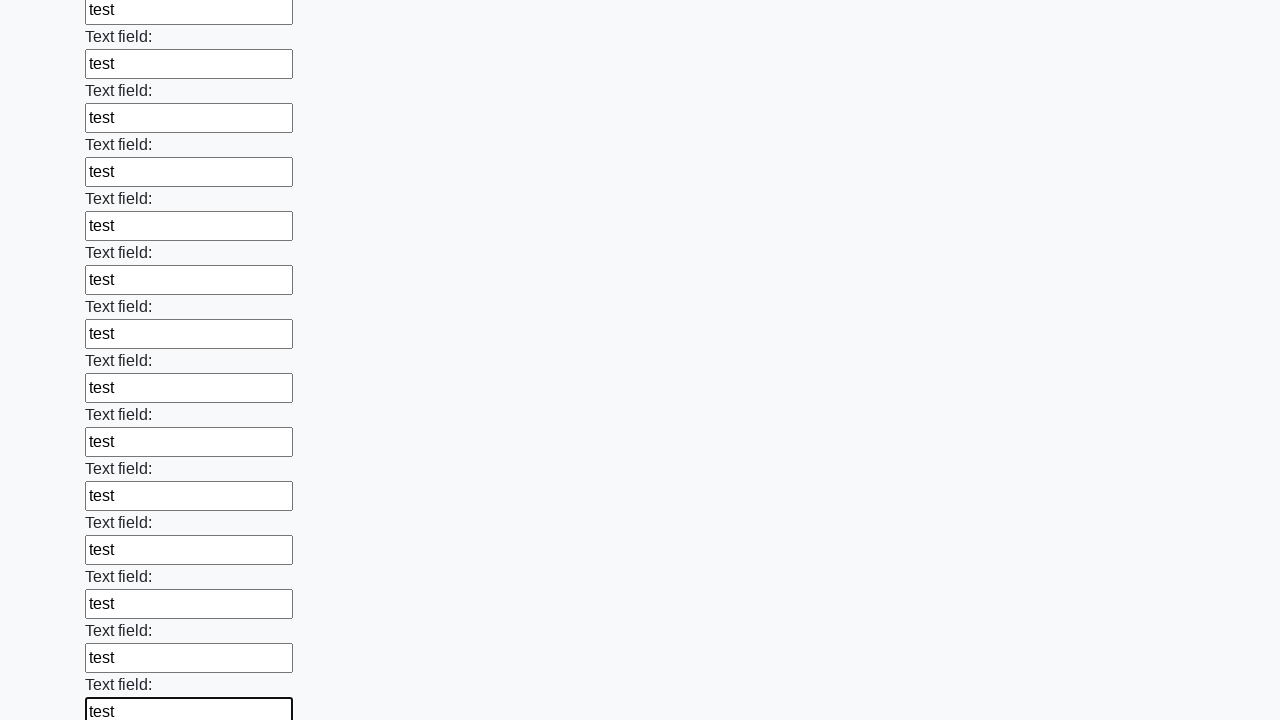

Filled an input field with 'test' on input >> nth=64
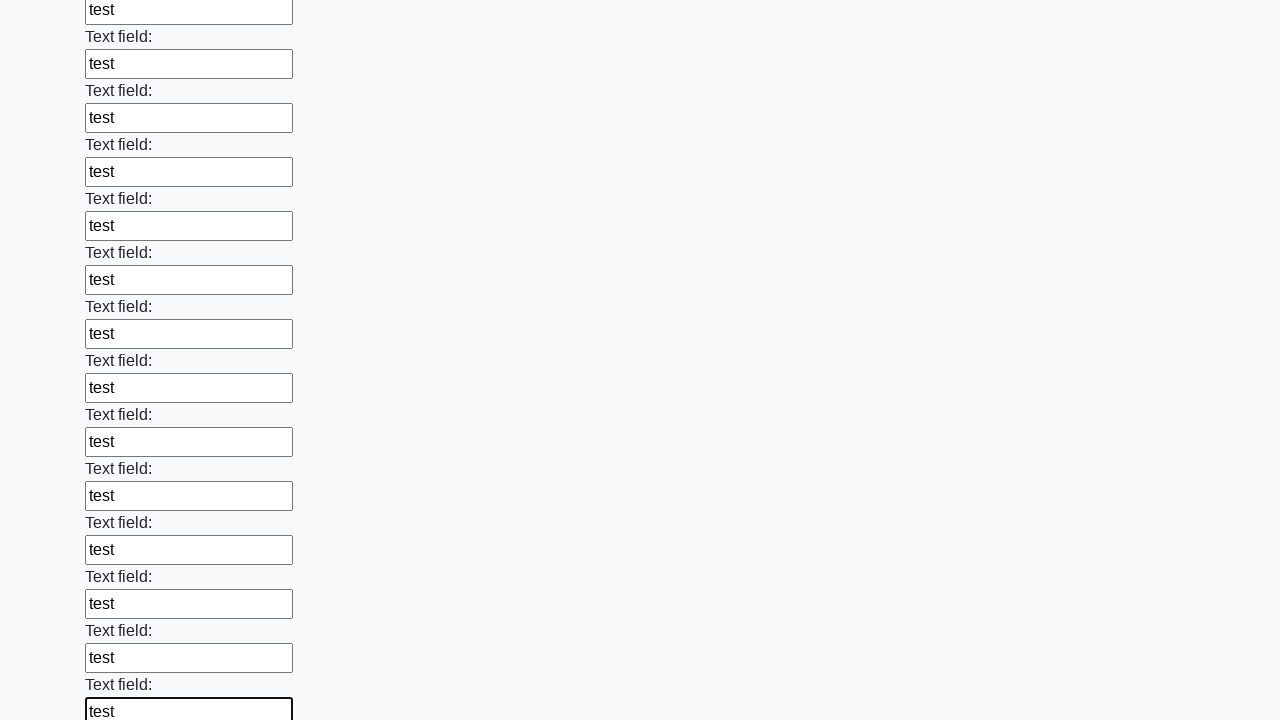

Filled an input field with 'test' on input >> nth=65
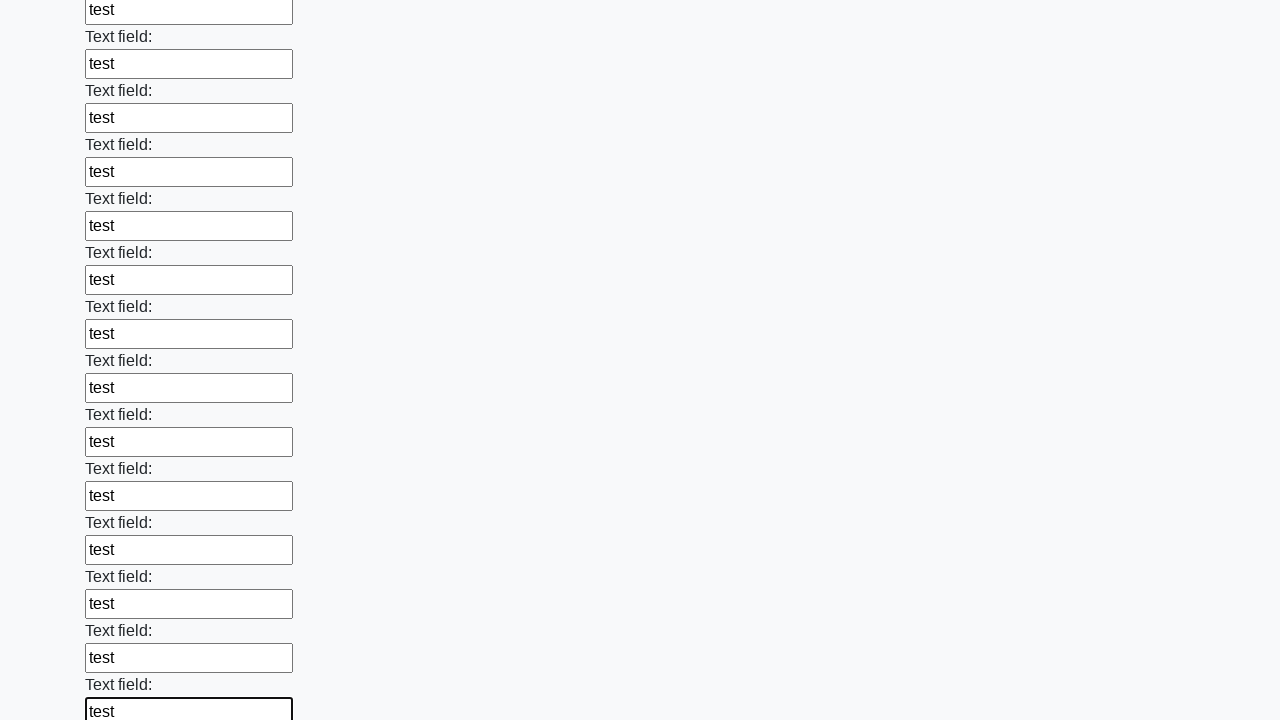

Filled an input field with 'test' on input >> nth=66
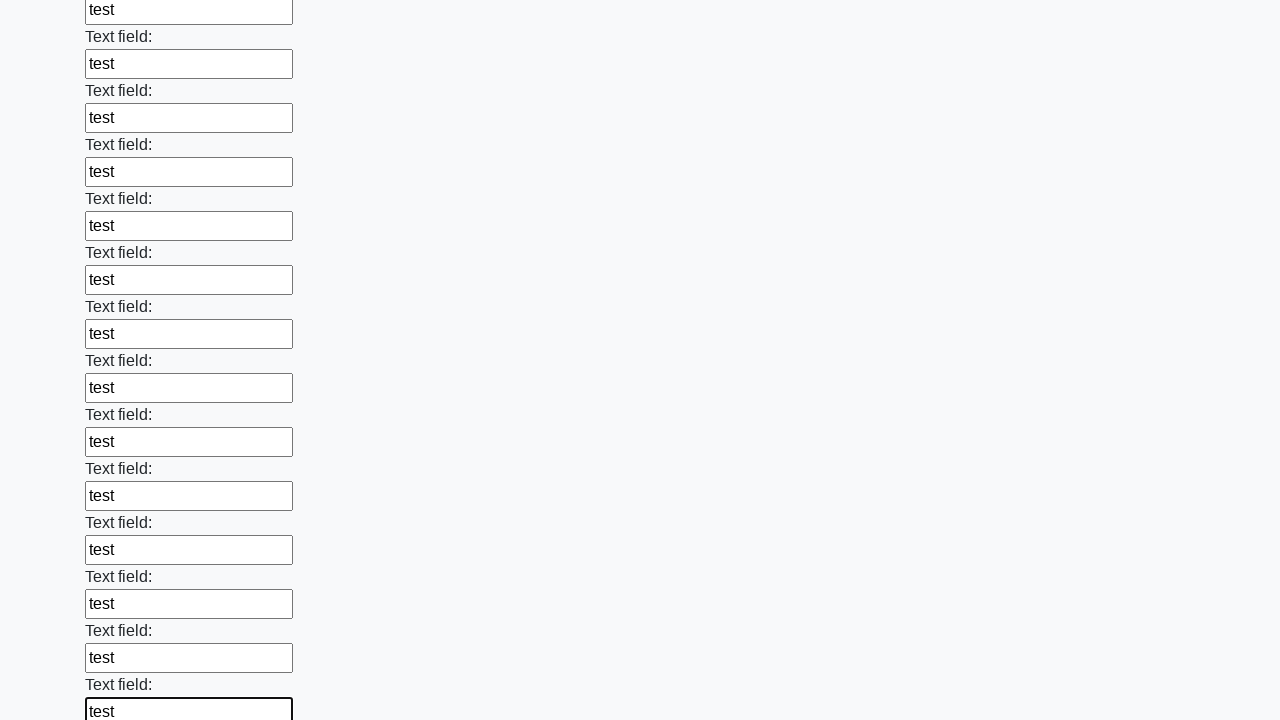

Filled an input field with 'test' on input >> nth=67
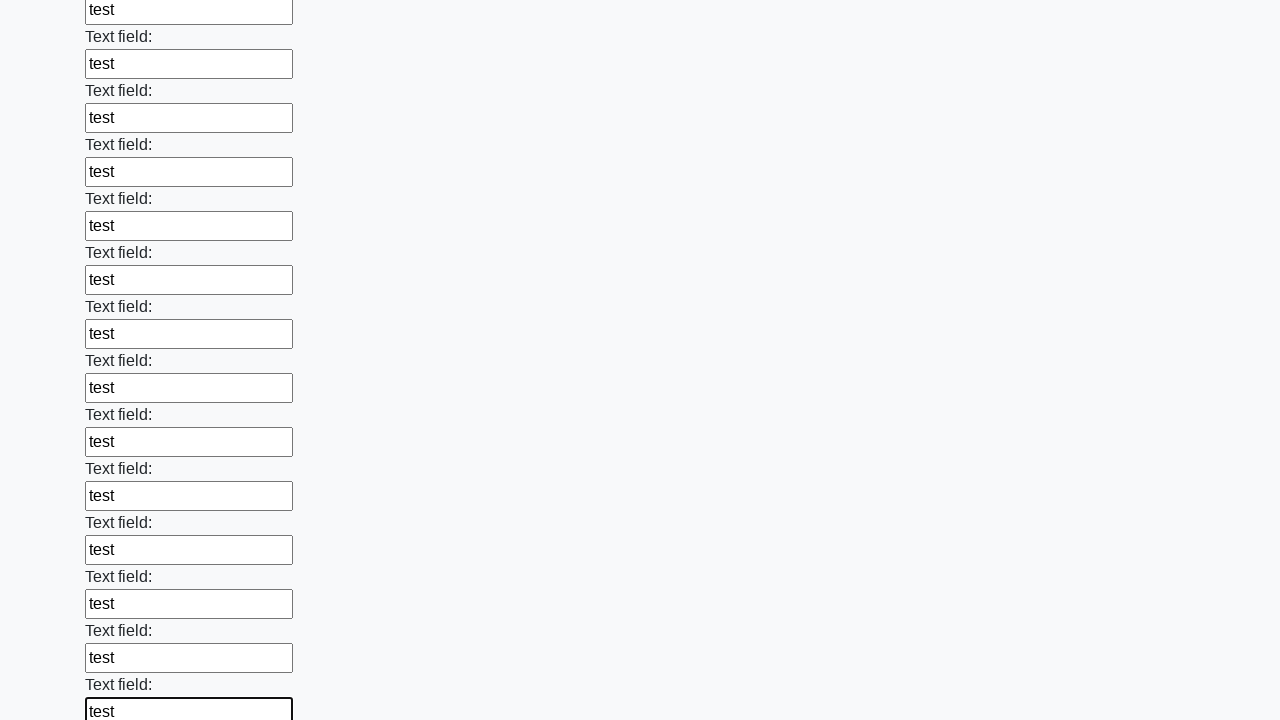

Filled an input field with 'test' on input >> nth=68
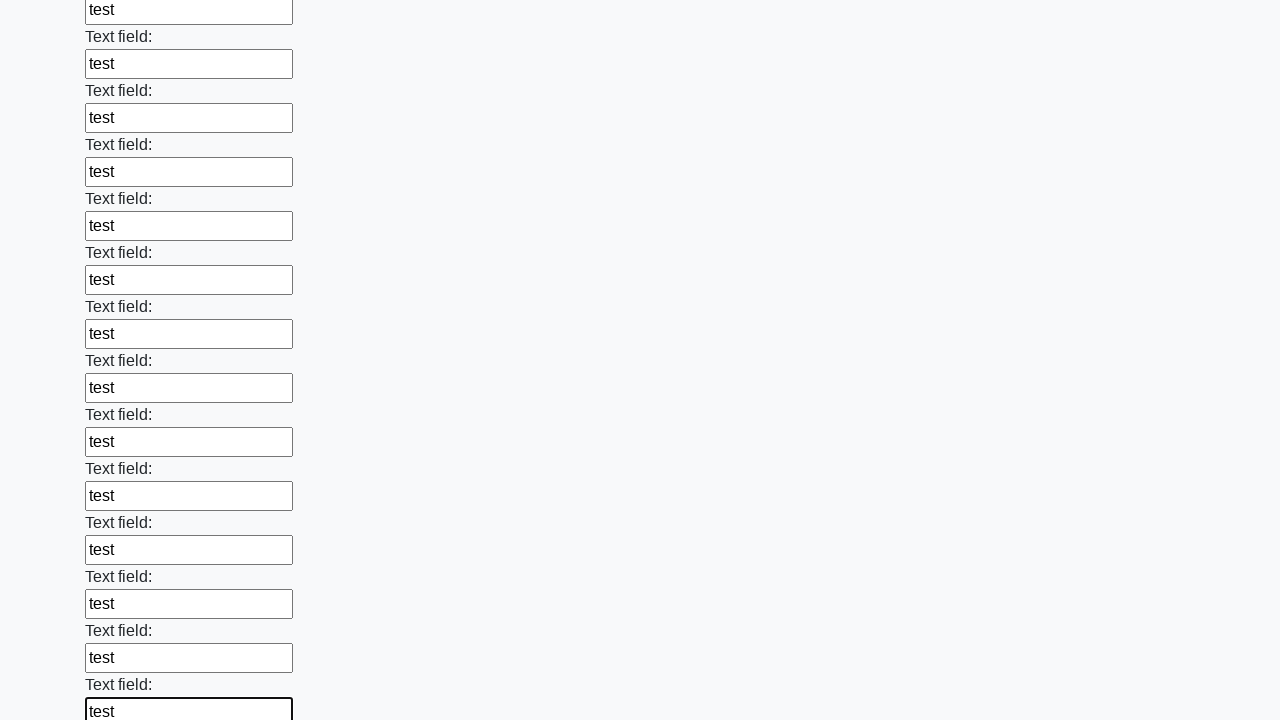

Filled an input field with 'test' on input >> nth=69
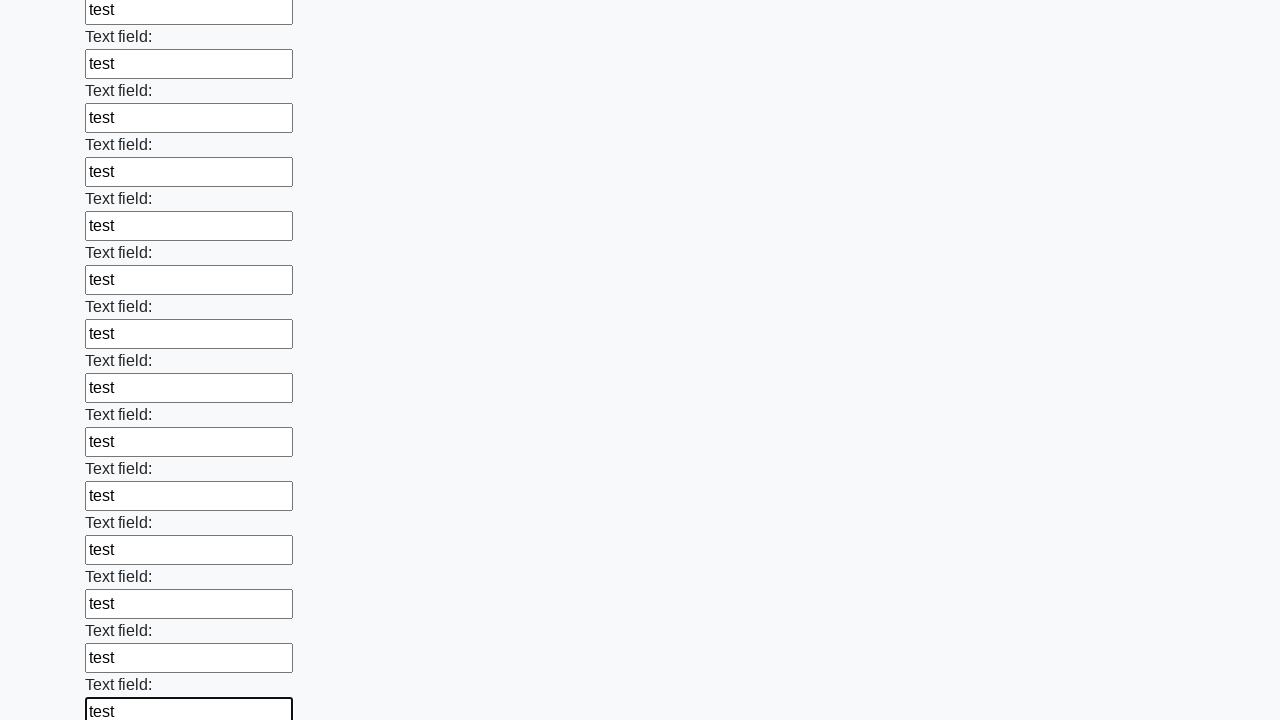

Filled an input field with 'test' on input >> nth=70
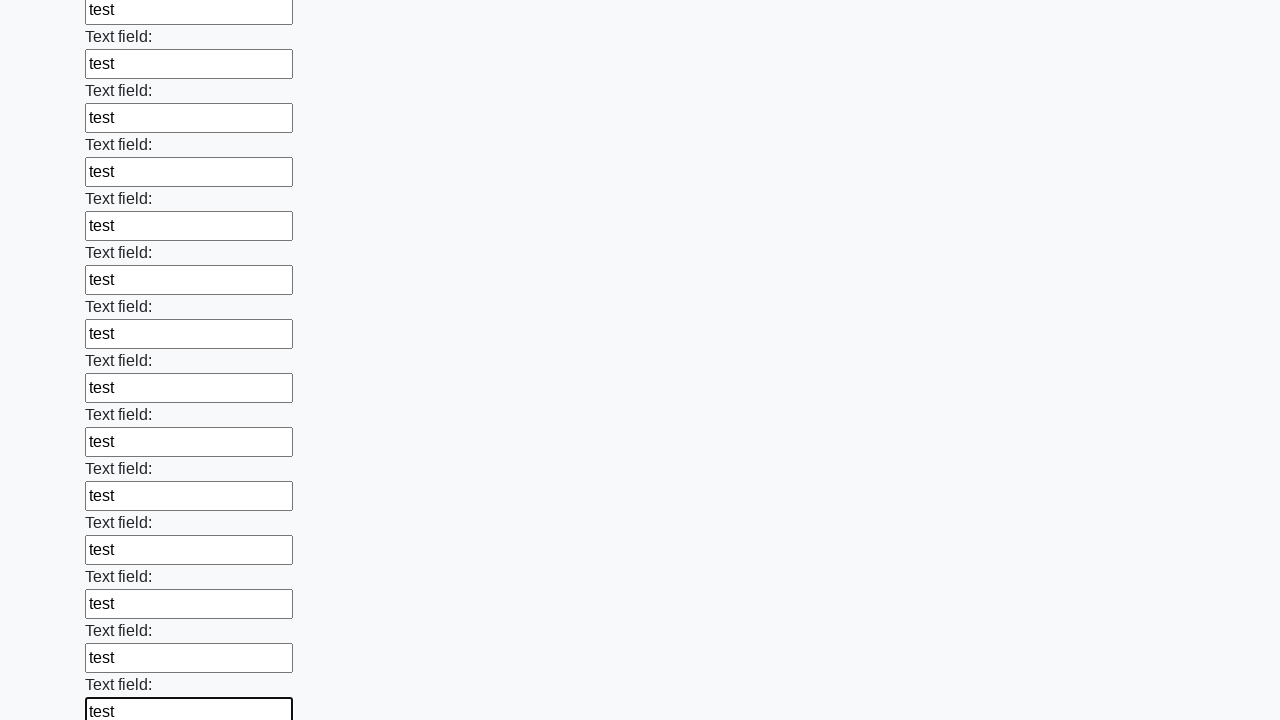

Filled an input field with 'test' on input >> nth=71
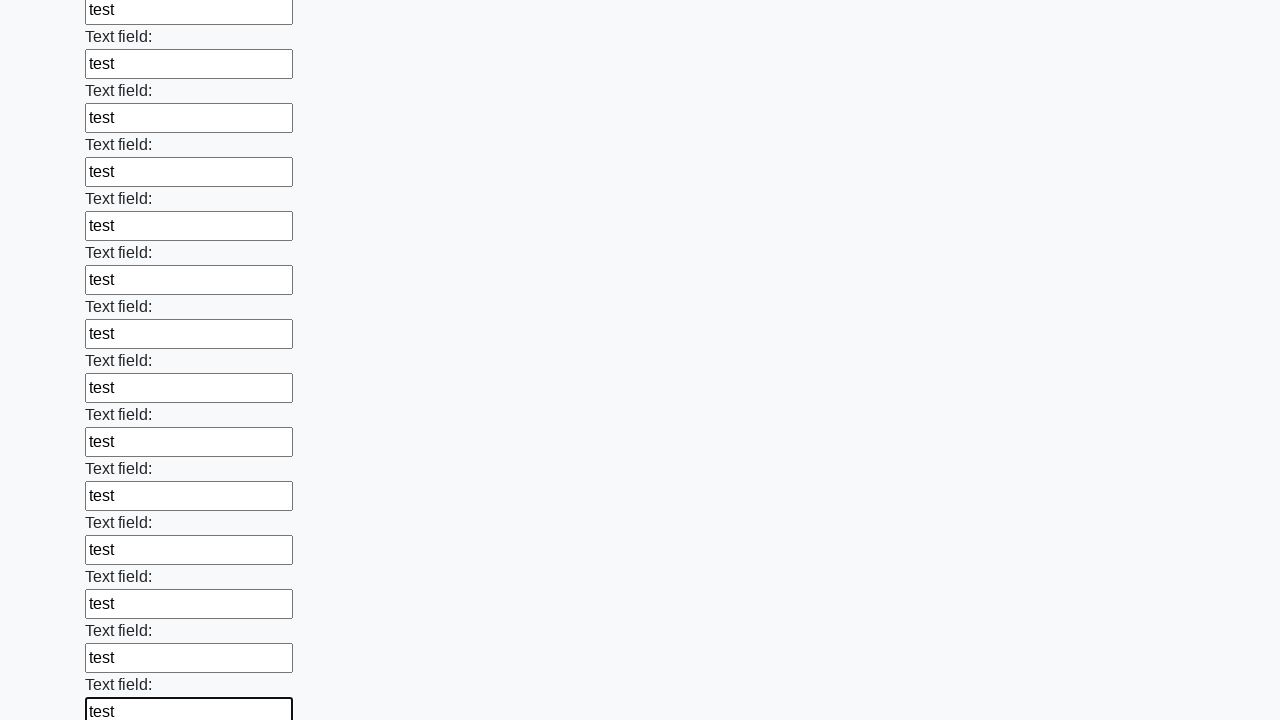

Filled an input field with 'test' on input >> nth=72
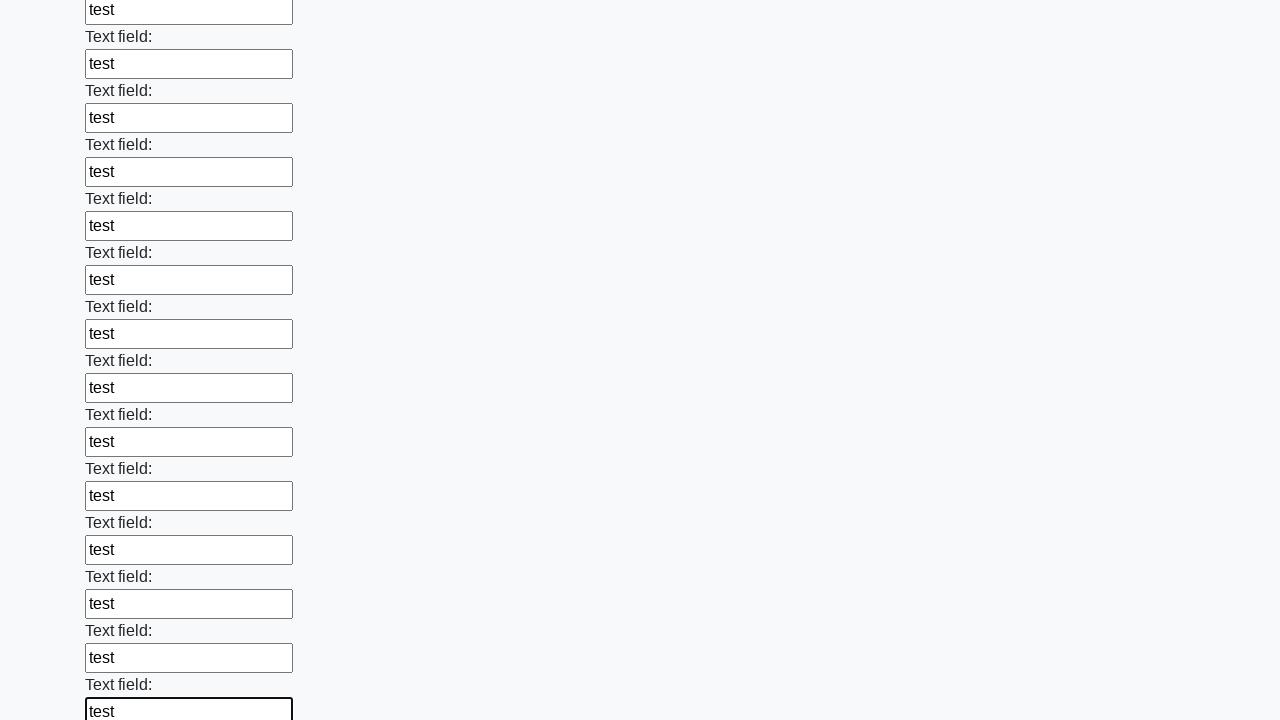

Filled an input field with 'test' on input >> nth=73
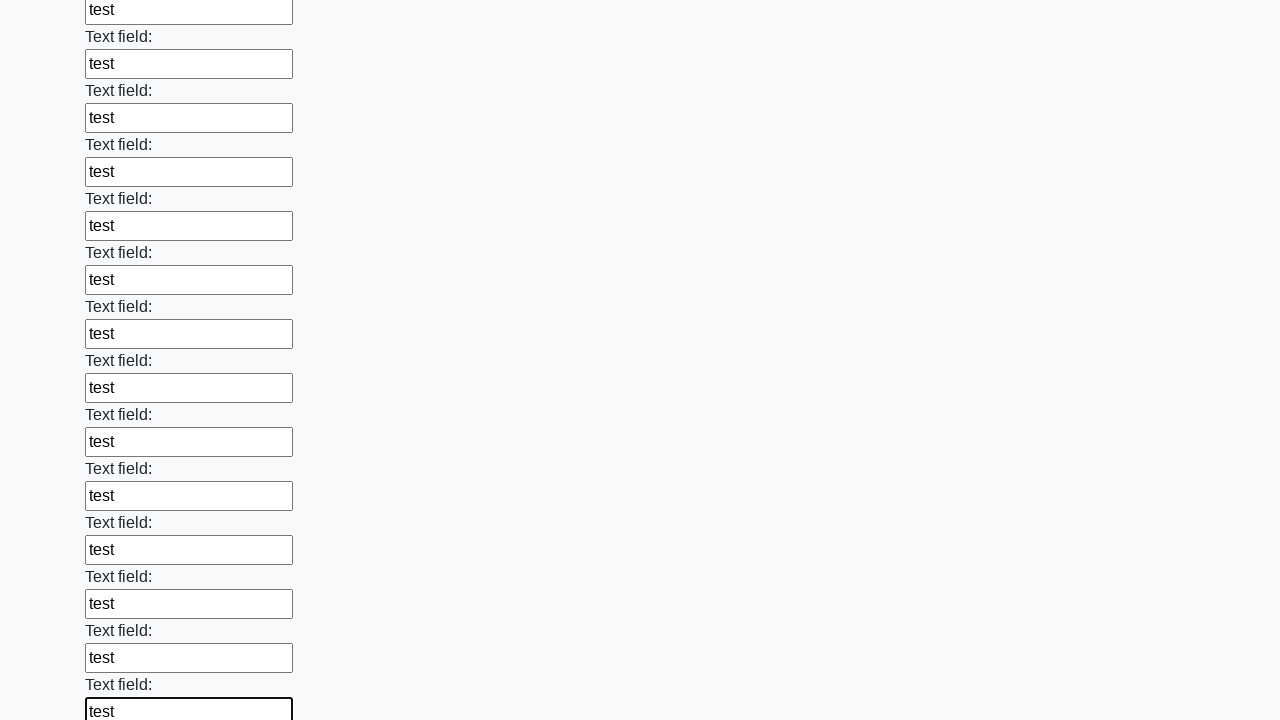

Filled an input field with 'test' on input >> nth=74
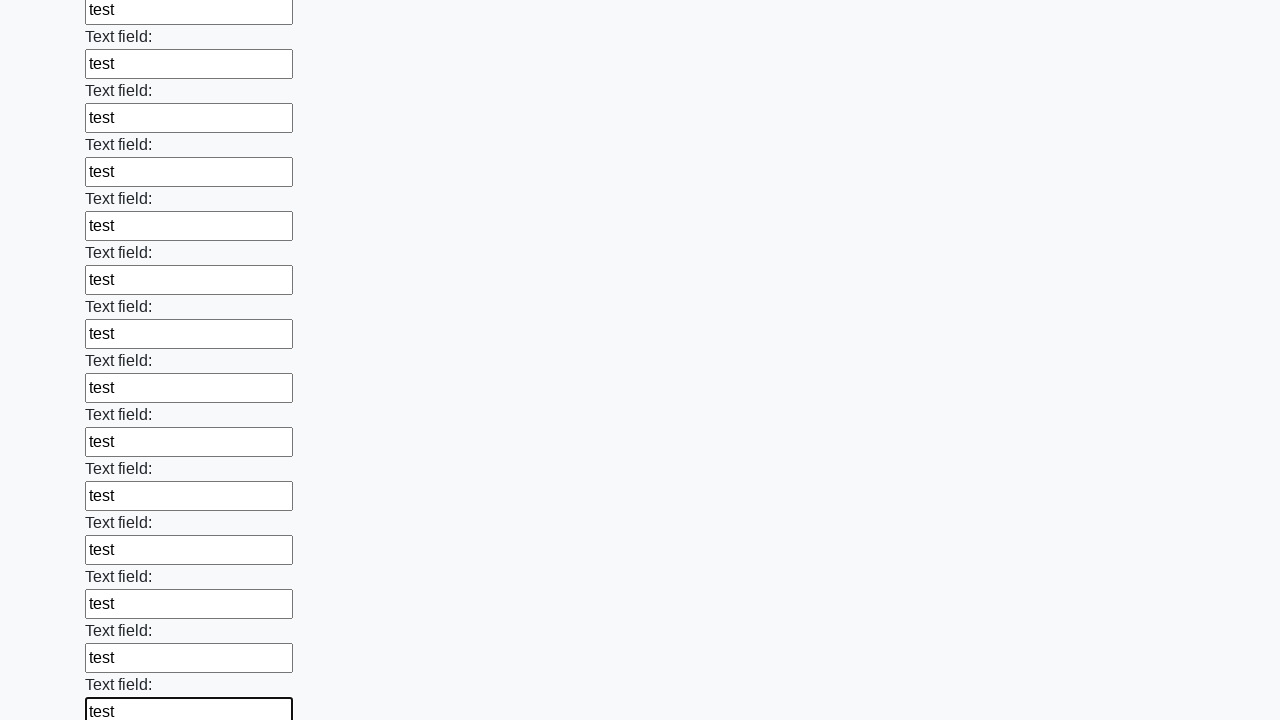

Filled an input field with 'test' on input >> nth=75
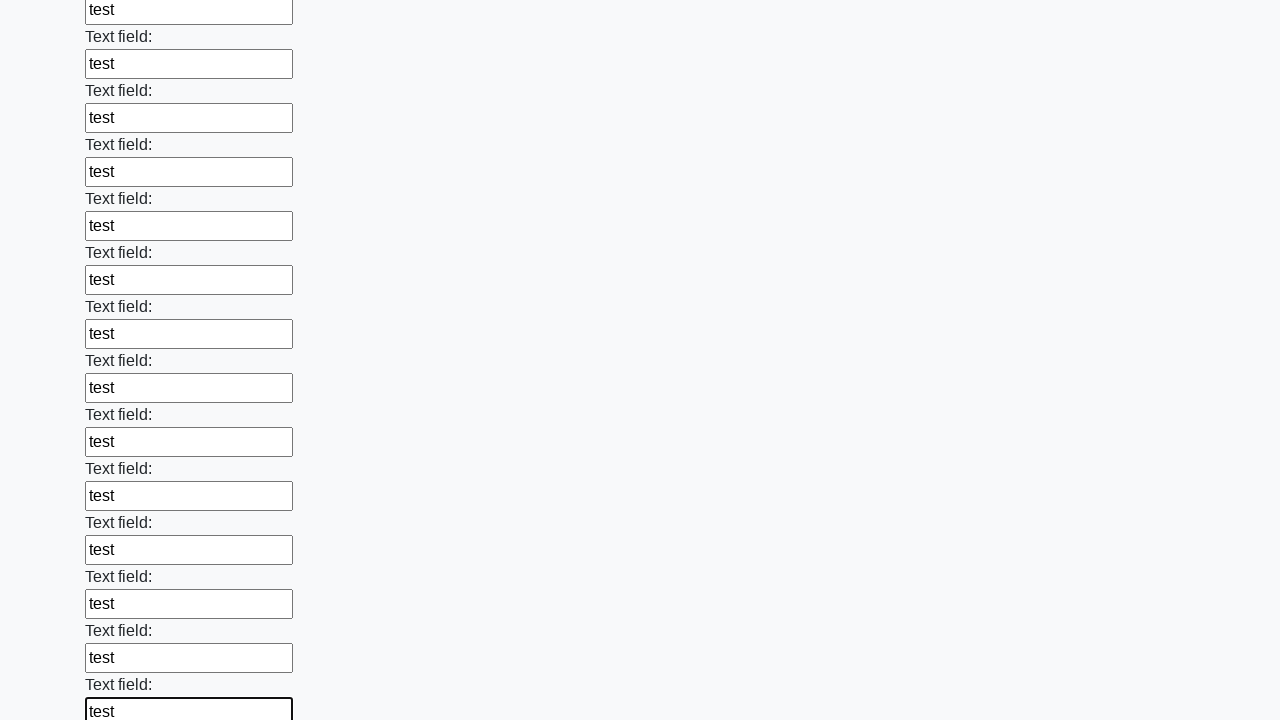

Filled an input field with 'test' on input >> nth=76
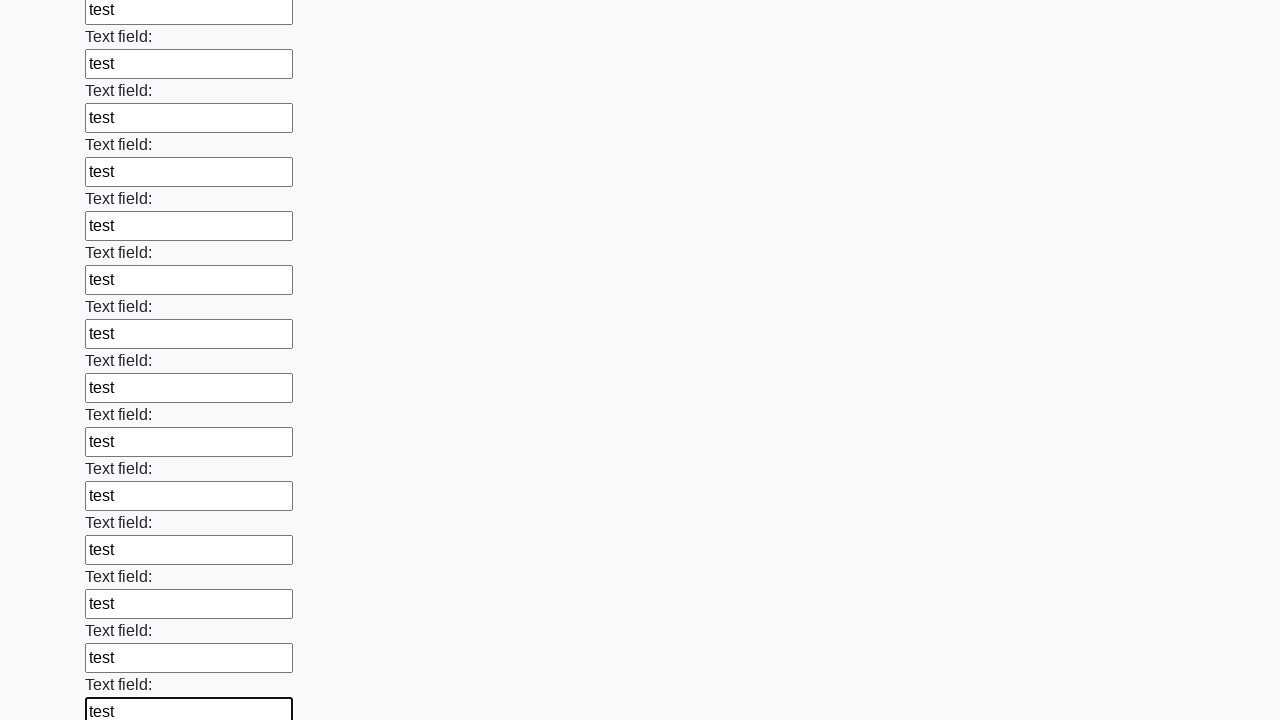

Filled an input field with 'test' on input >> nth=77
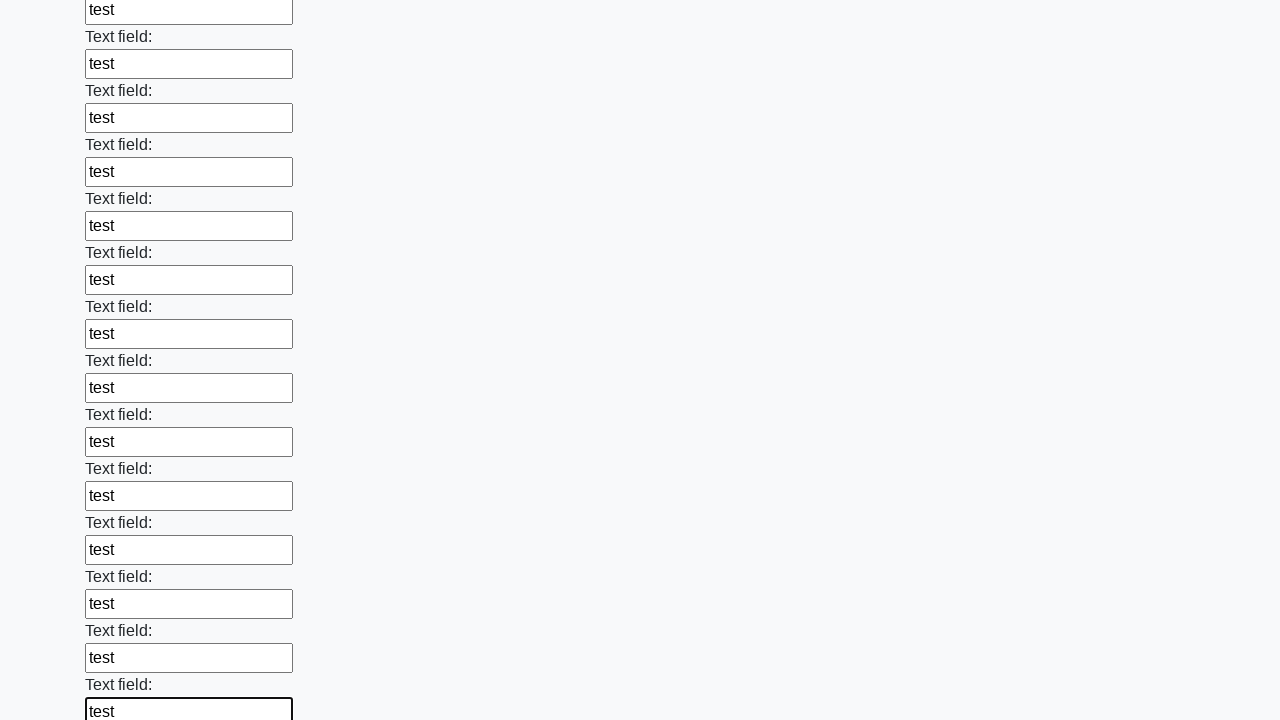

Filled an input field with 'test' on input >> nth=78
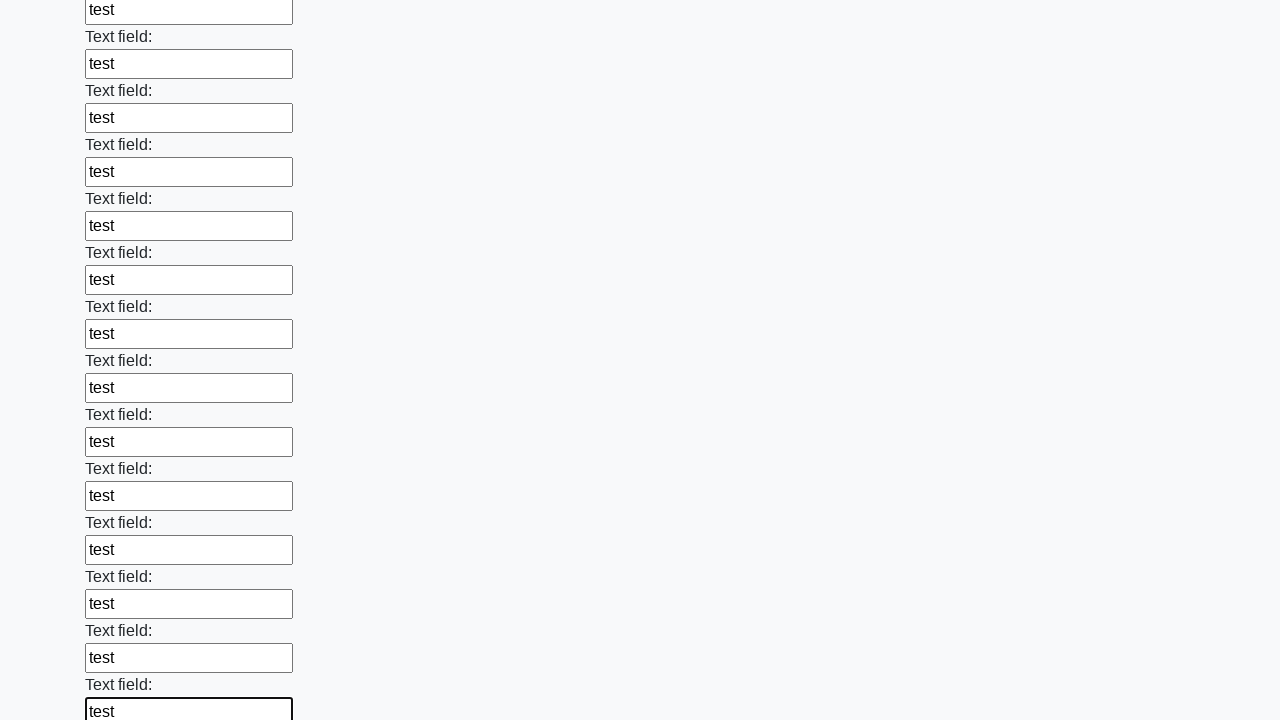

Filled an input field with 'test' on input >> nth=79
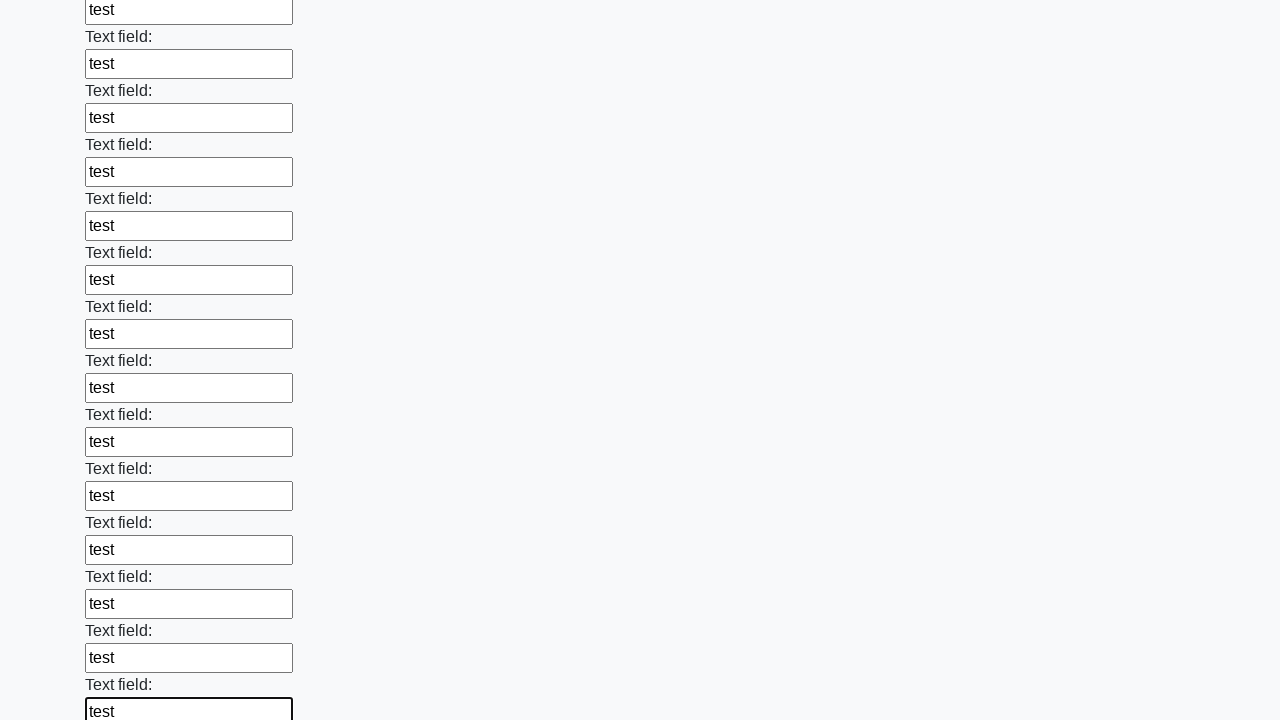

Filled an input field with 'test' on input >> nth=80
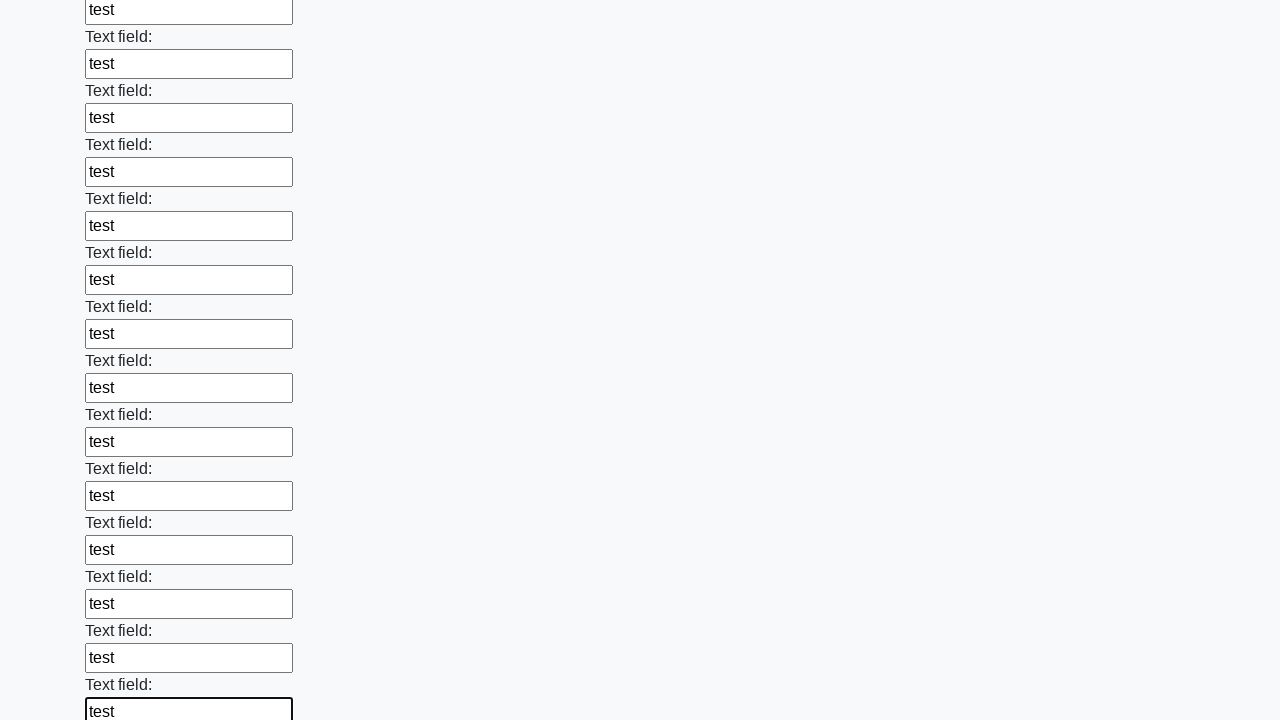

Filled an input field with 'test' on input >> nth=81
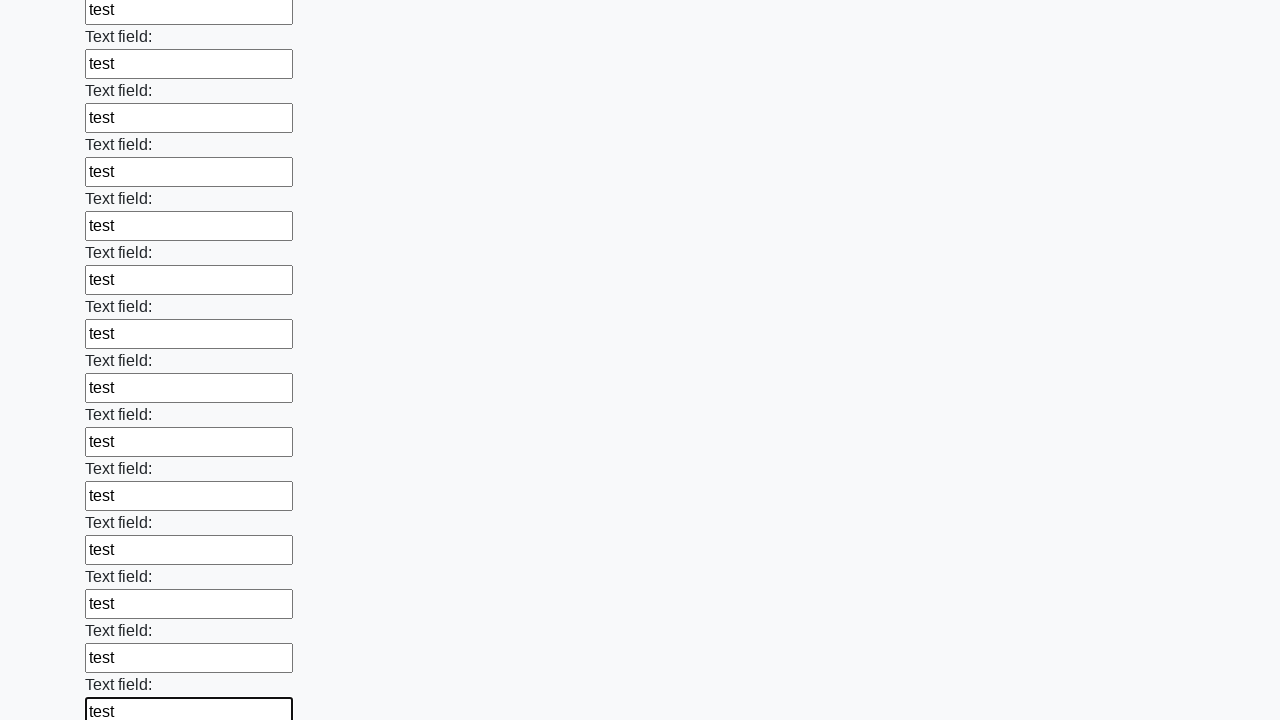

Filled an input field with 'test' on input >> nth=82
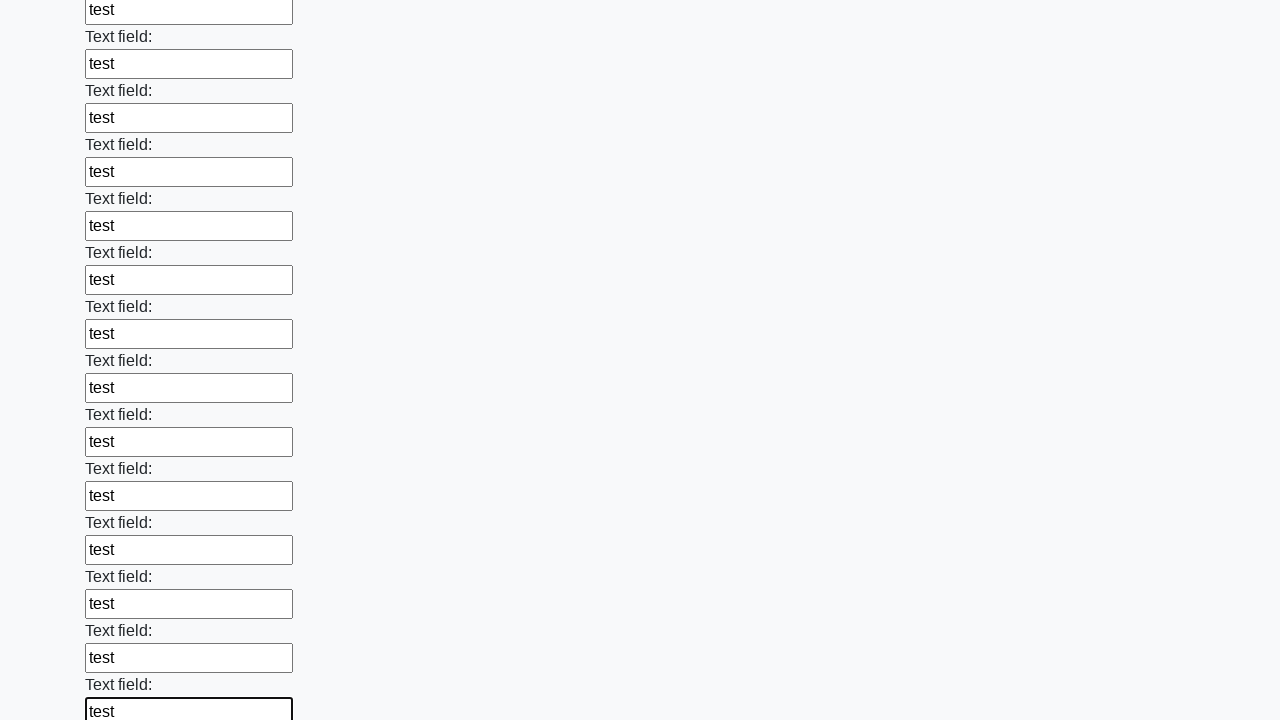

Filled an input field with 'test' on input >> nth=83
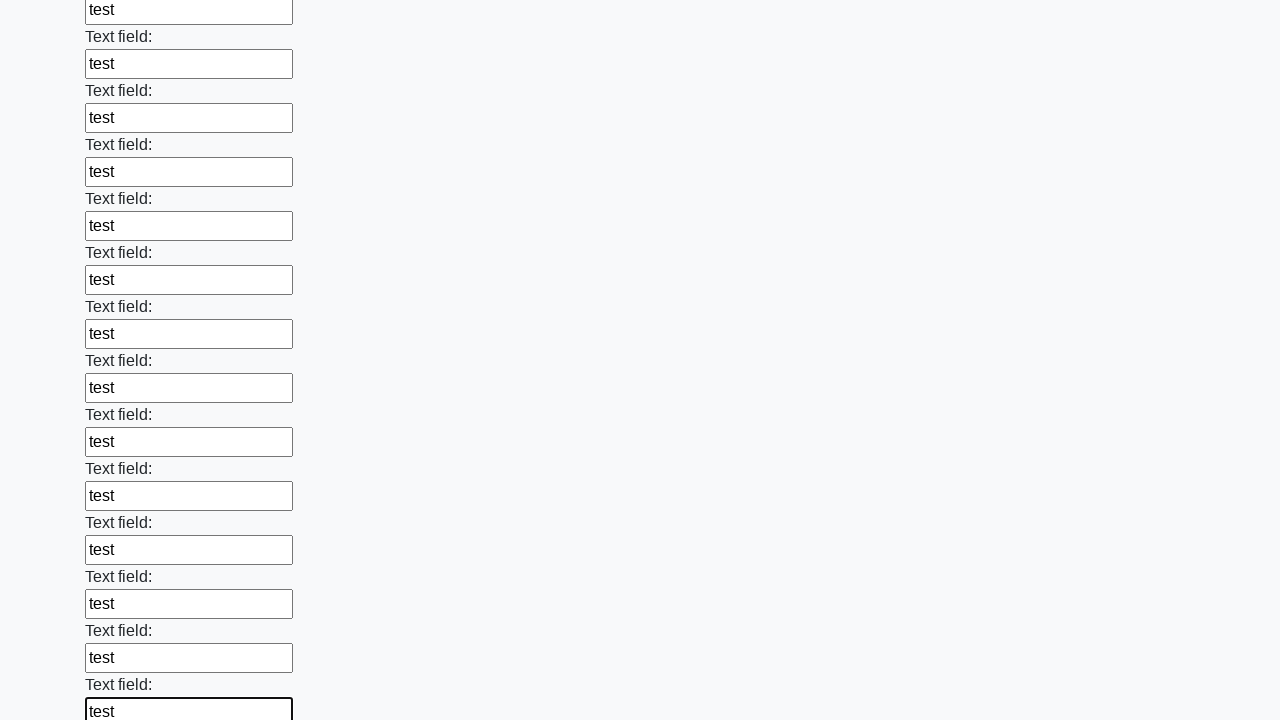

Filled an input field with 'test' on input >> nth=84
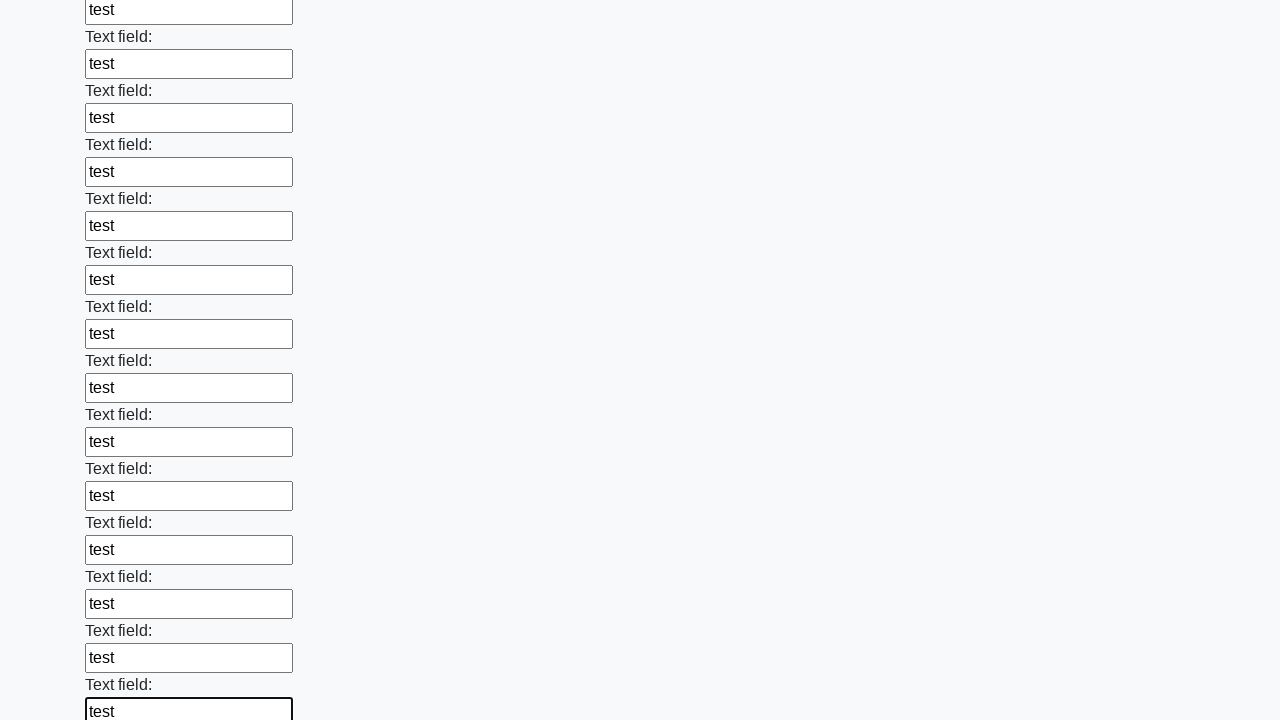

Filled an input field with 'test' on input >> nth=85
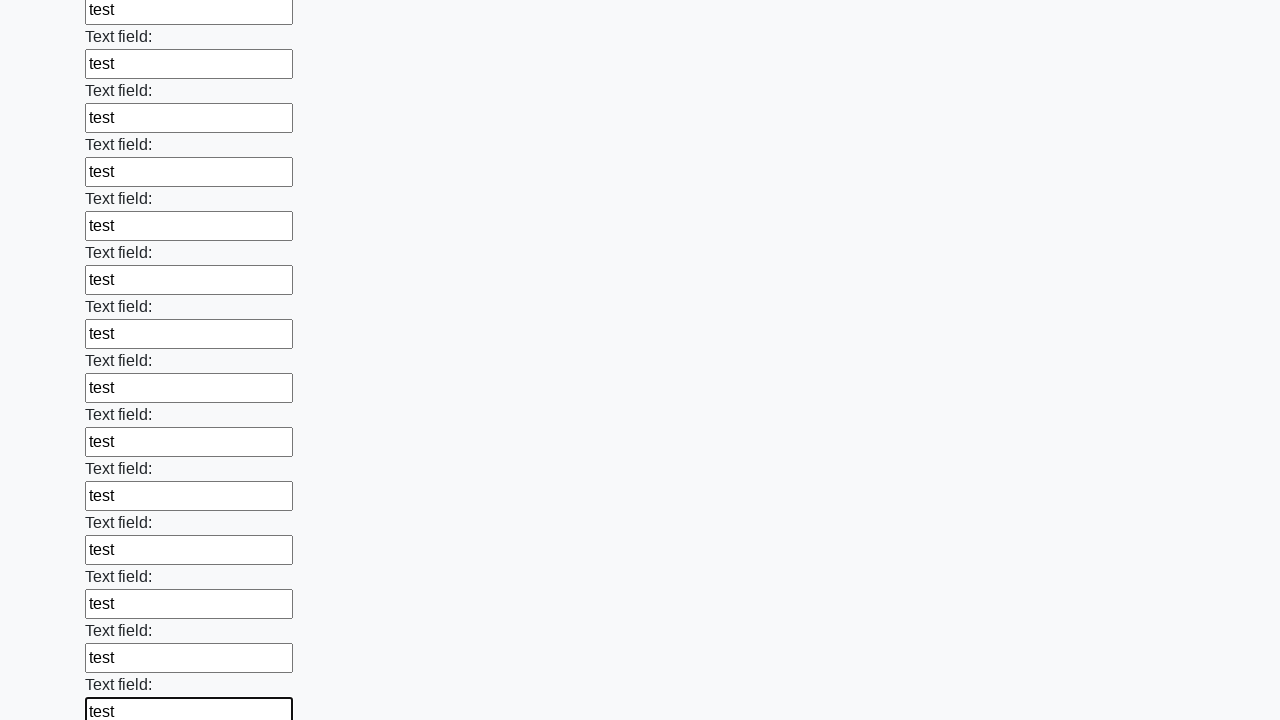

Filled an input field with 'test' on input >> nth=86
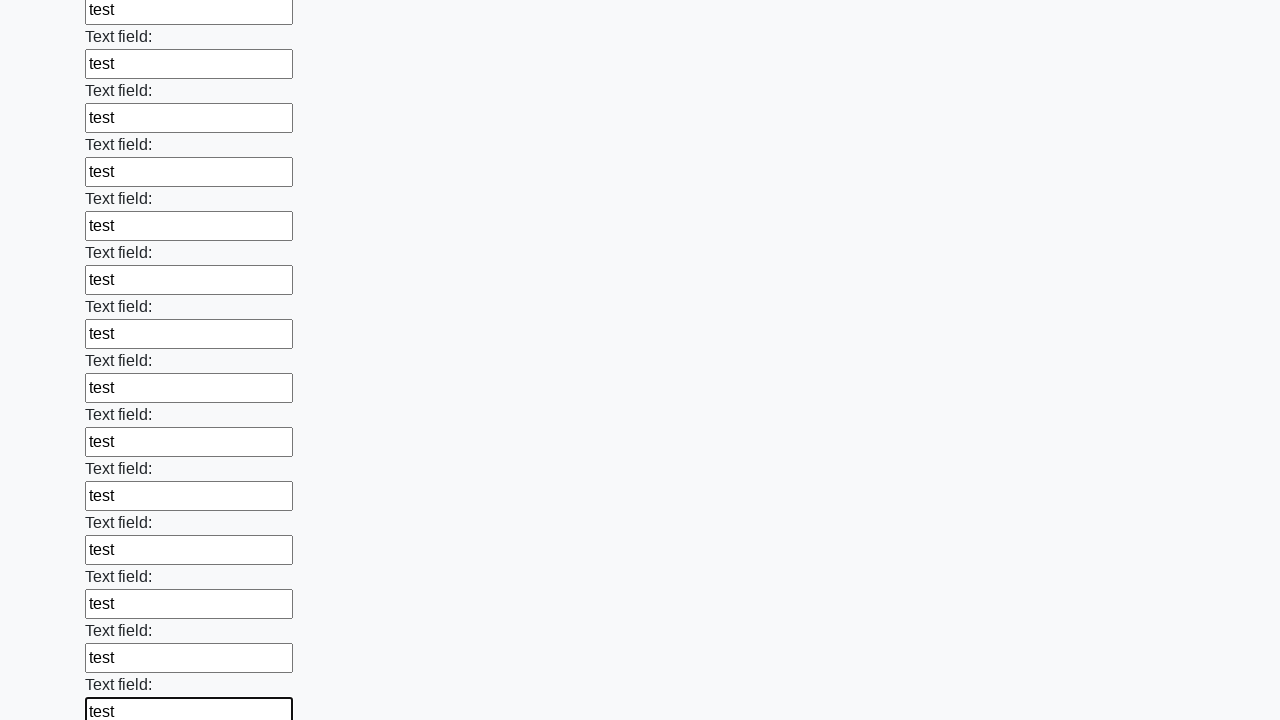

Filled an input field with 'test' on input >> nth=87
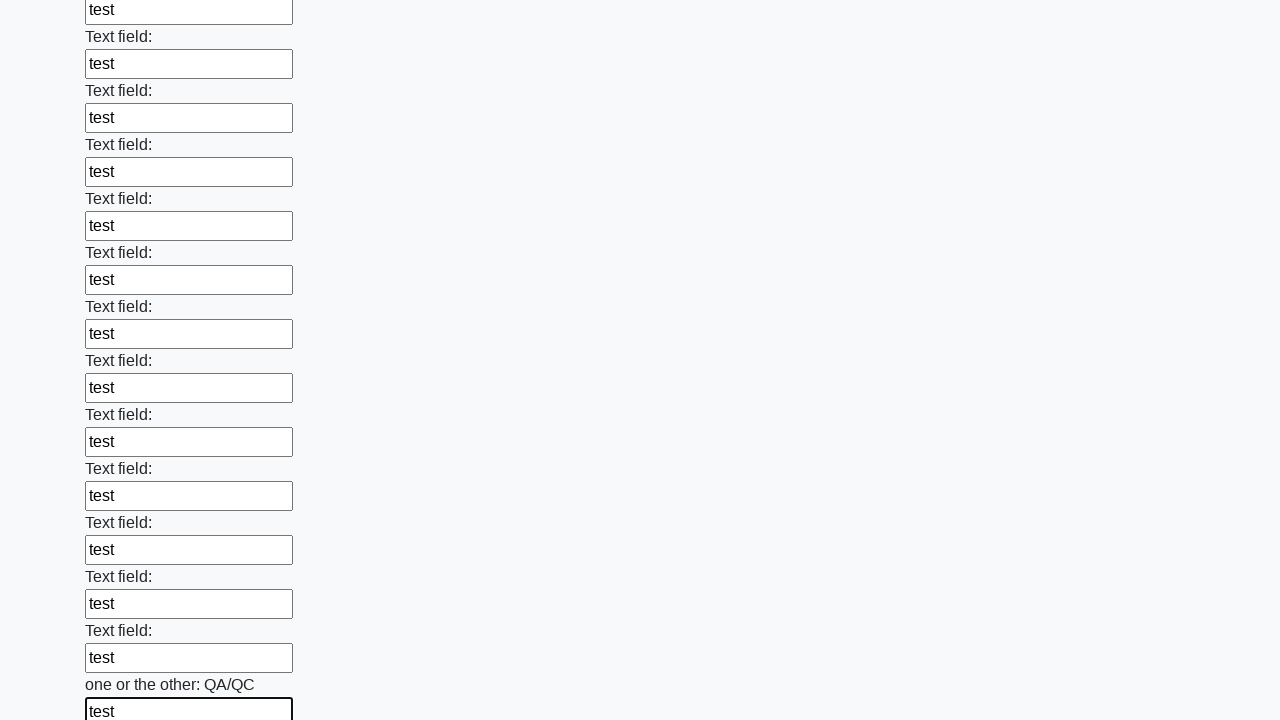

Filled an input field with 'test' on input >> nth=88
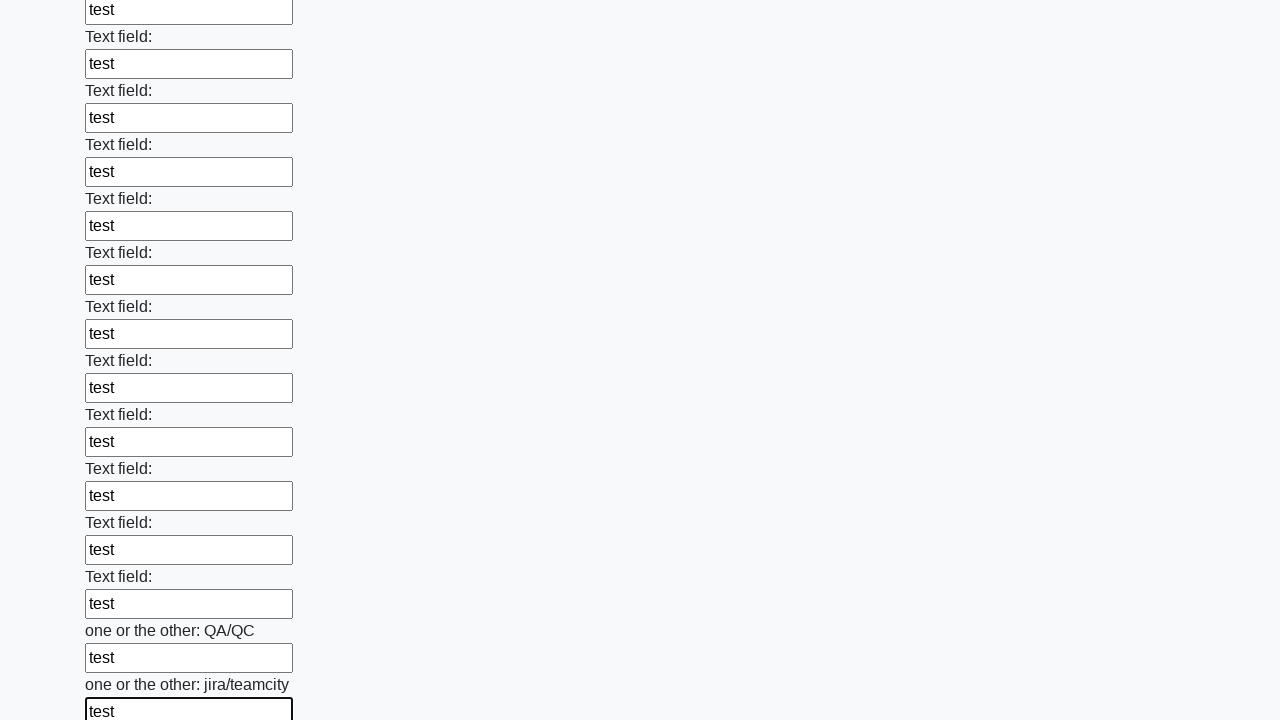

Filled an input field with 'test' on input >> nth=89
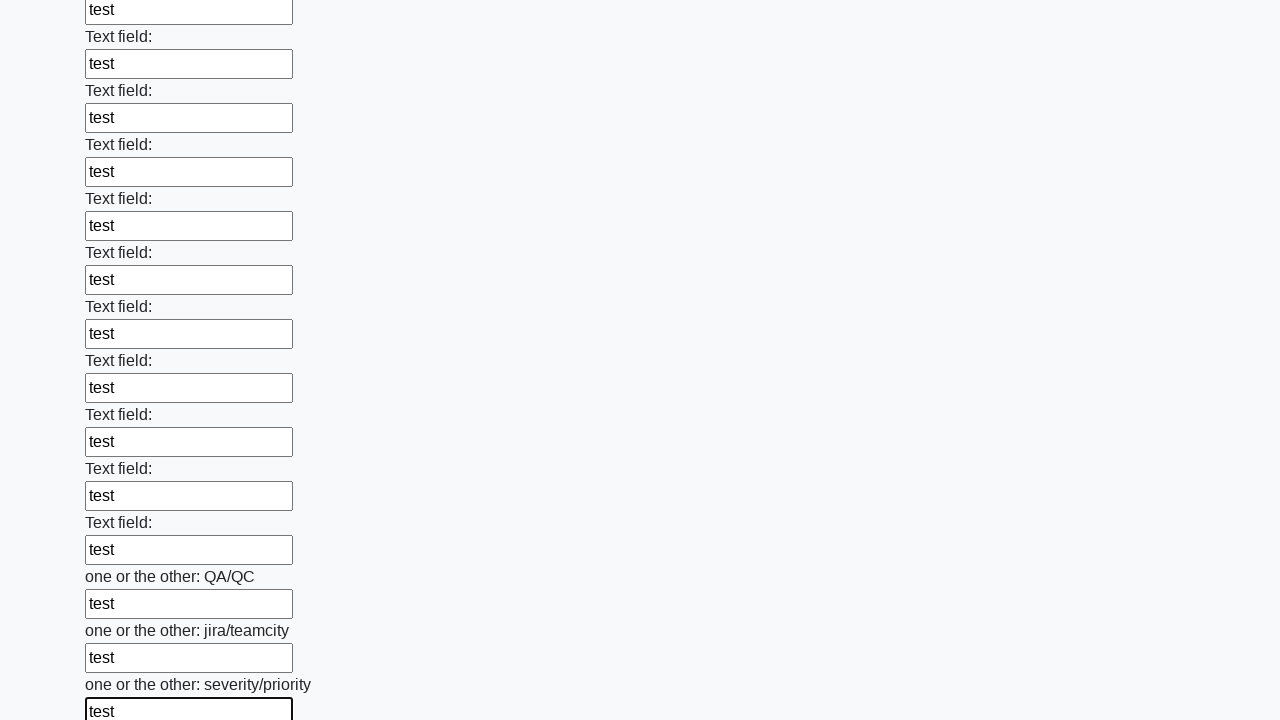

Filled an input field with 'test' on input >> nth=90
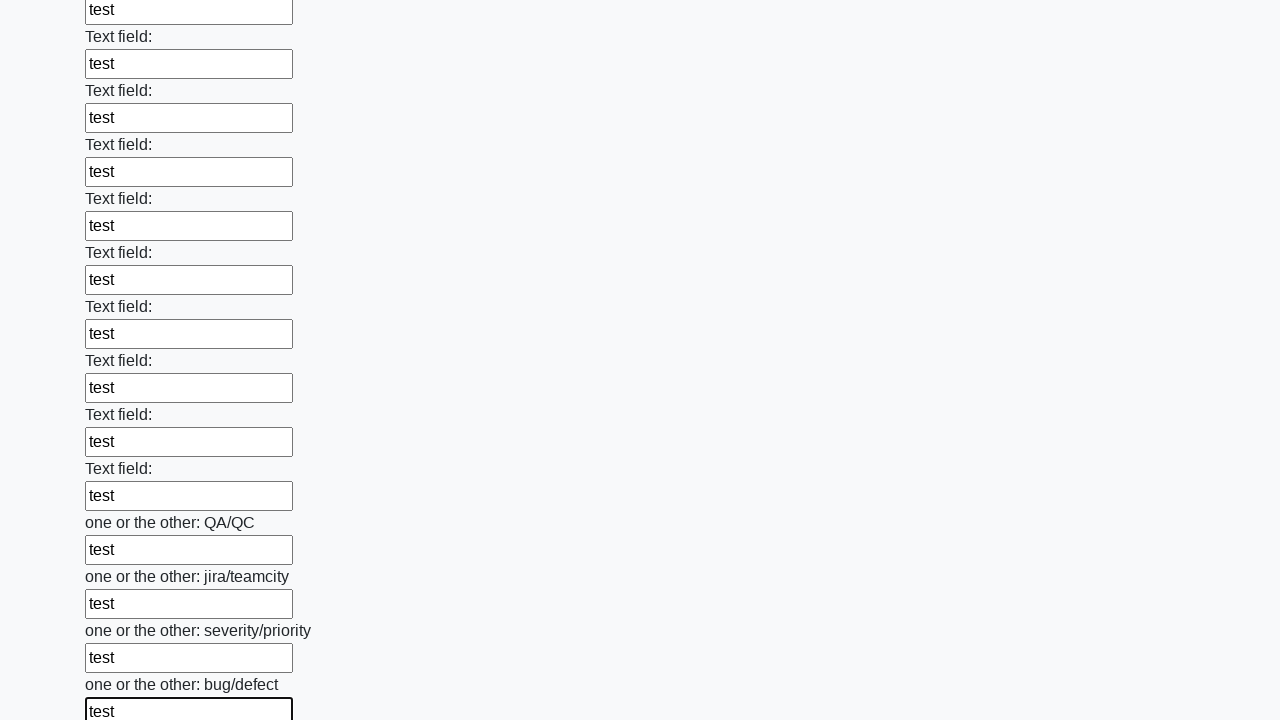

Filled an input field with 'test' on input >> nth=91
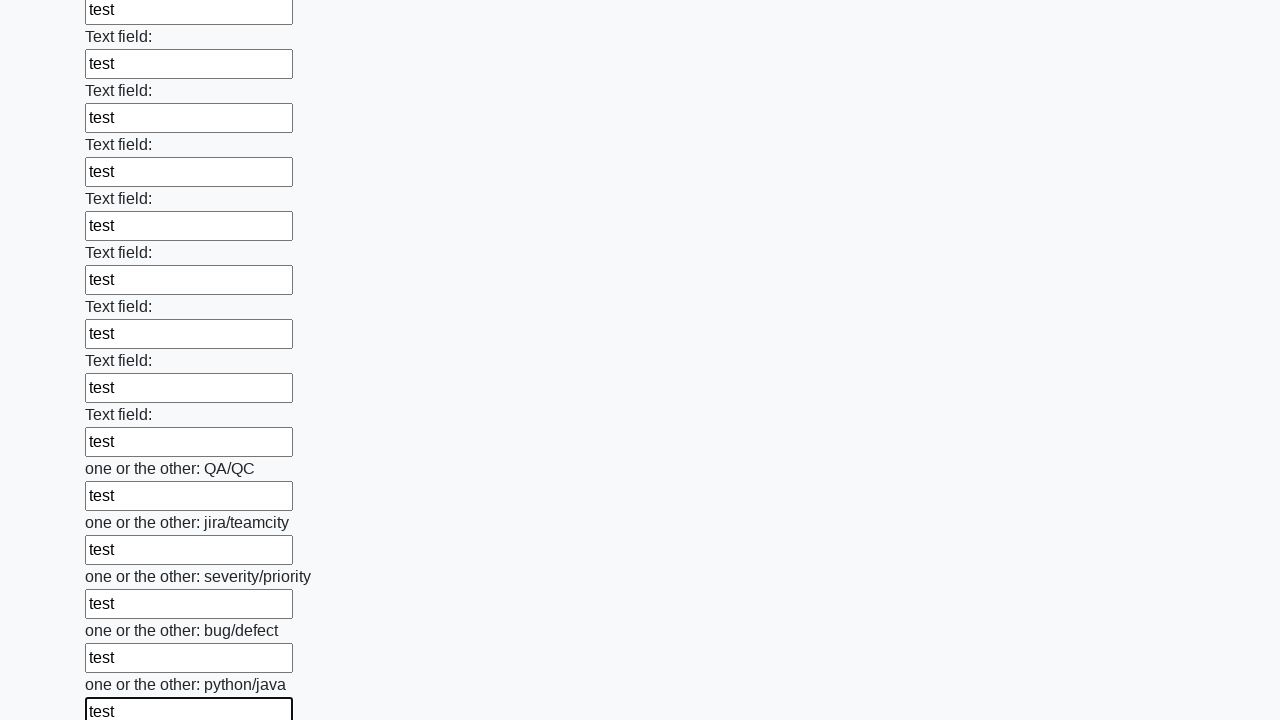

Filled an input field with 'test' on input >> nth=92
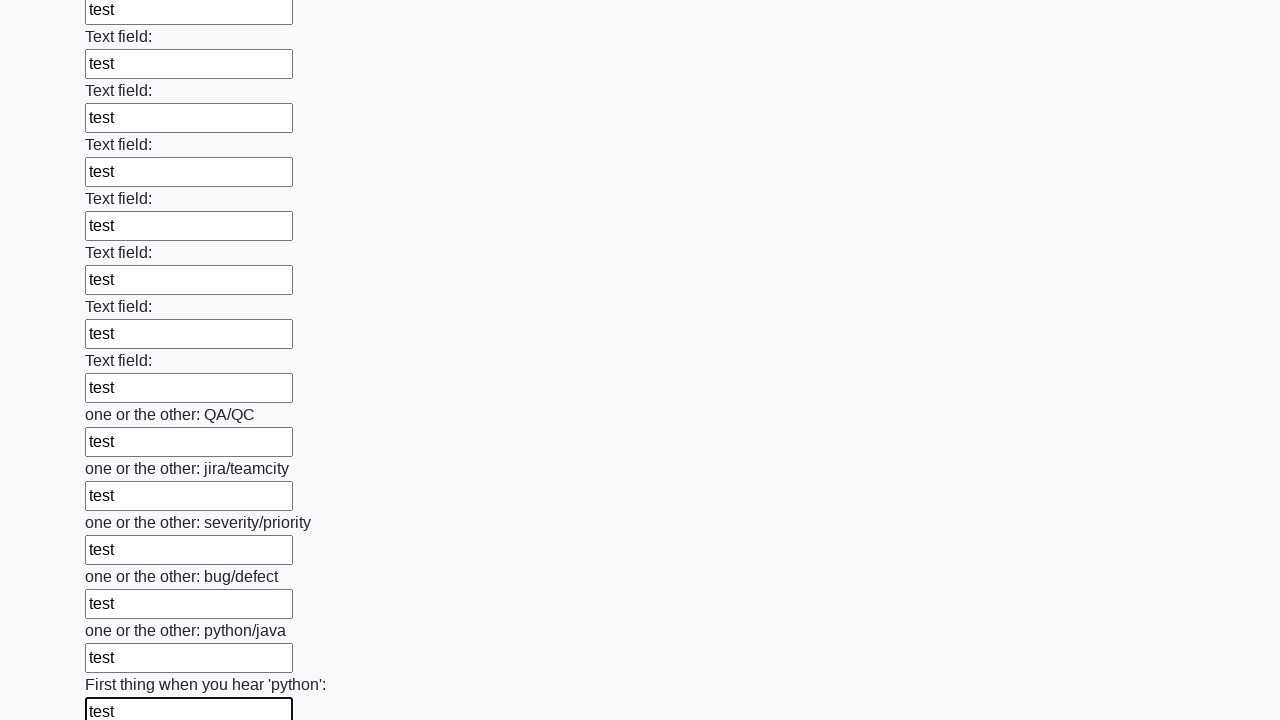

Filled an input field with 'test' on input >> nth=93
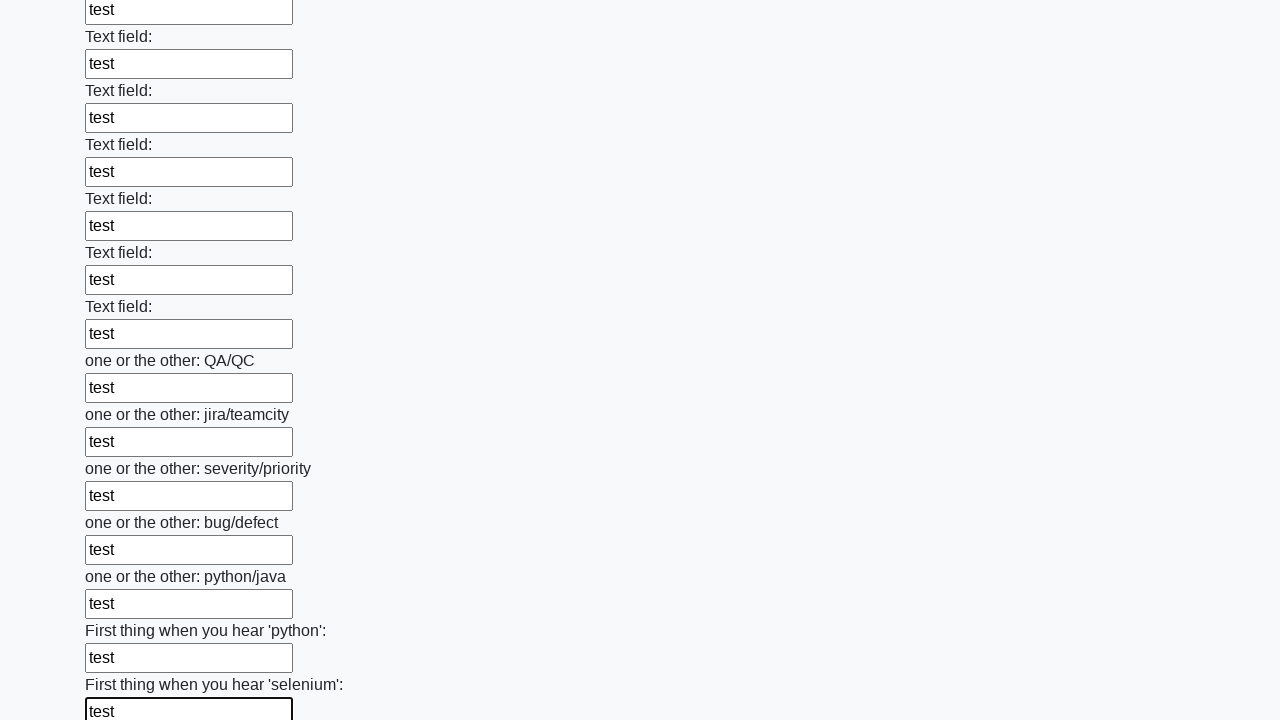

Filled an input field with 'test' on input >> nth=94
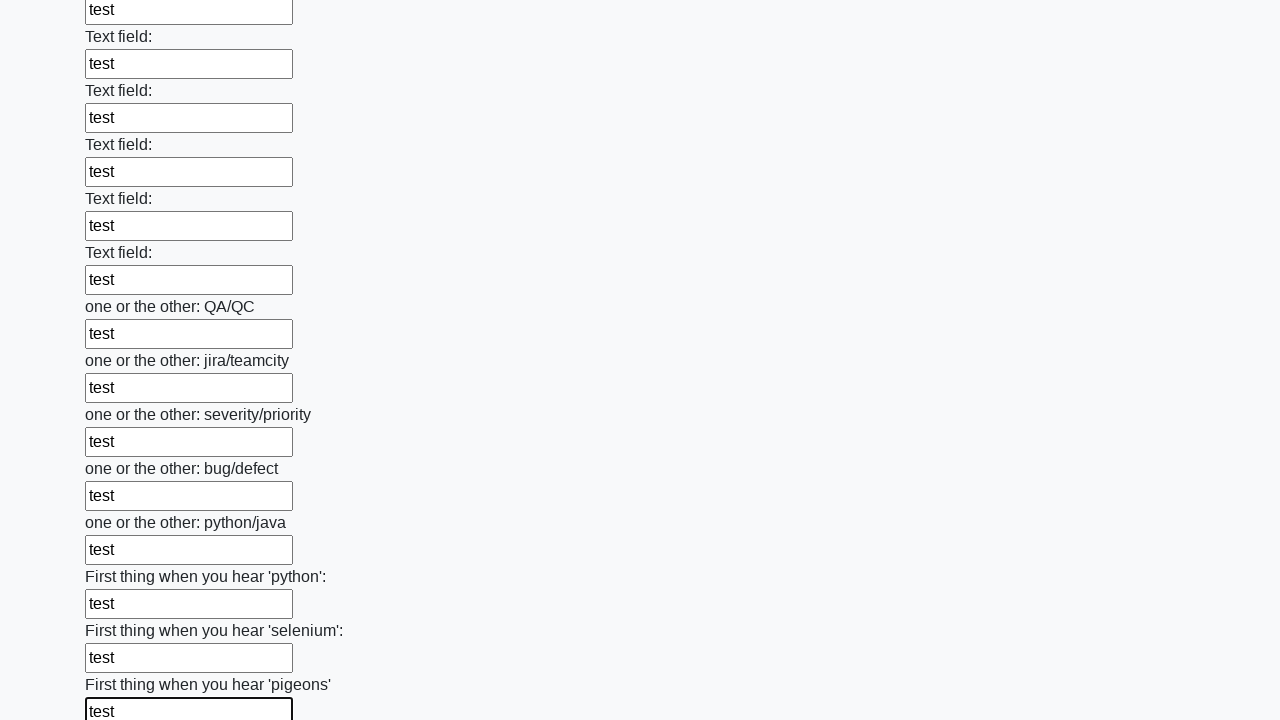

Filled an input field with 'test' on input >> nth=95
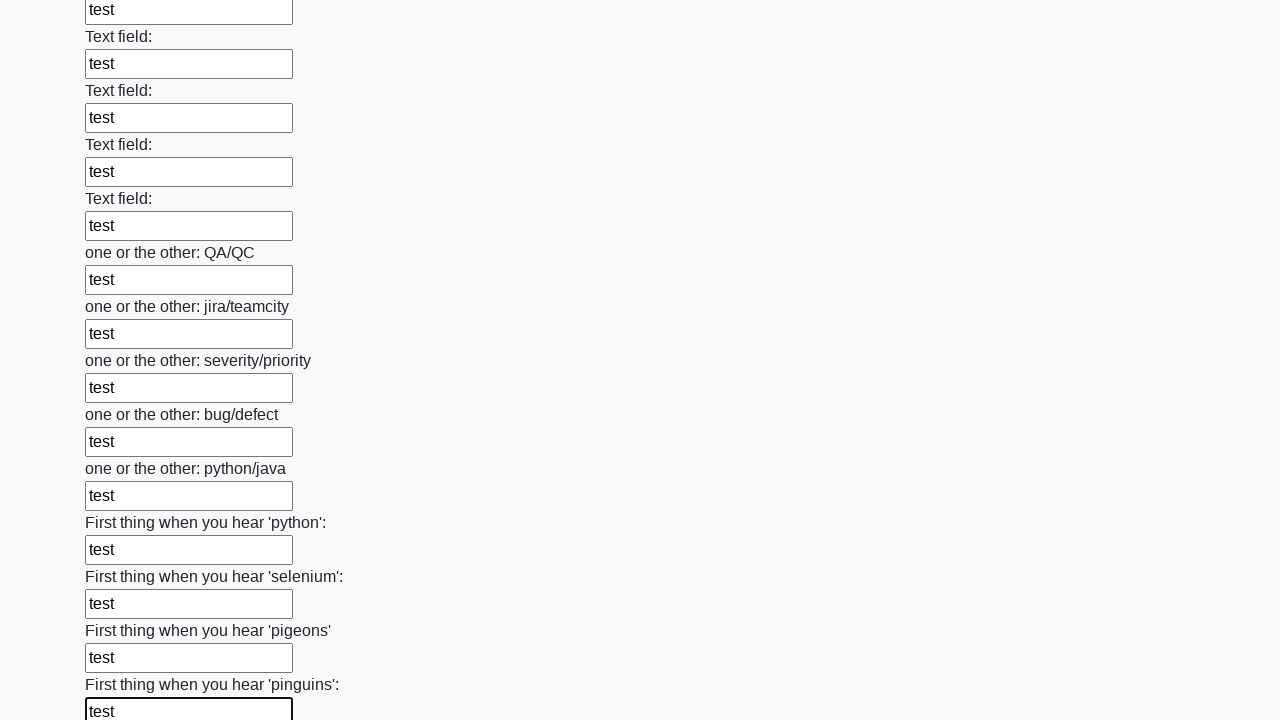

Filled an input field with 'test' on input >> nth=96
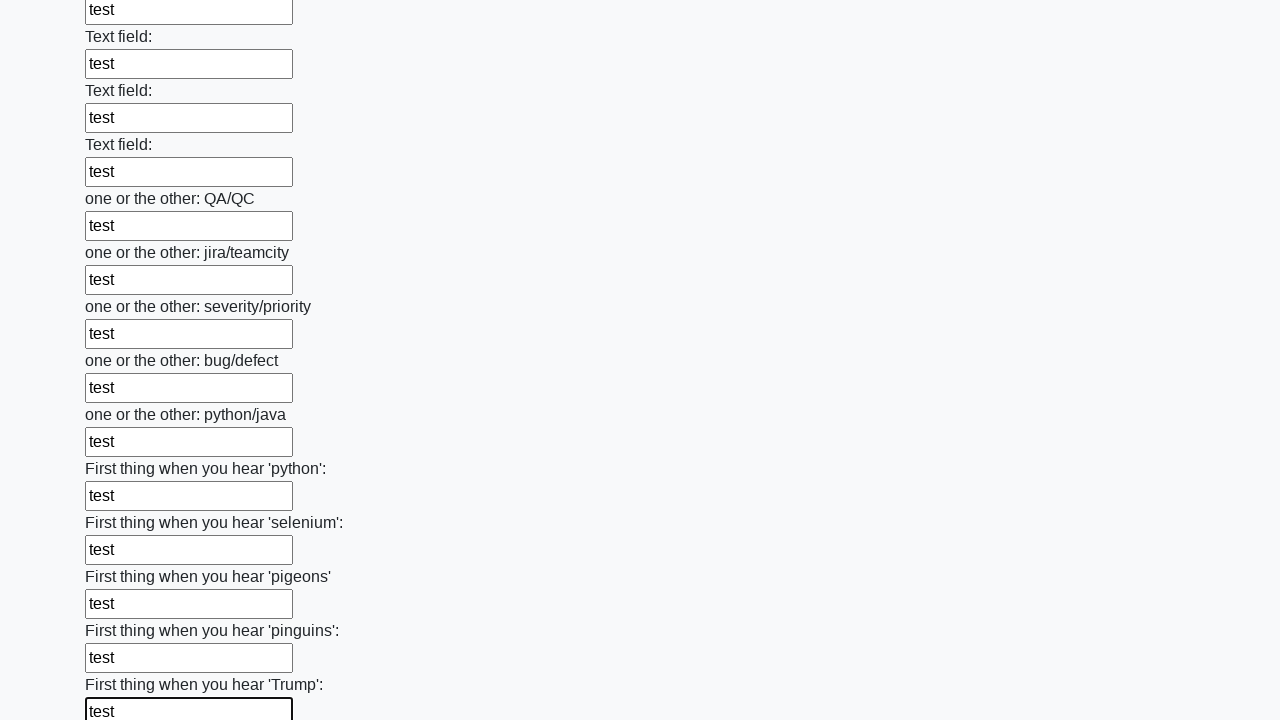

Filled an input field with 'test' on input >> nth=97
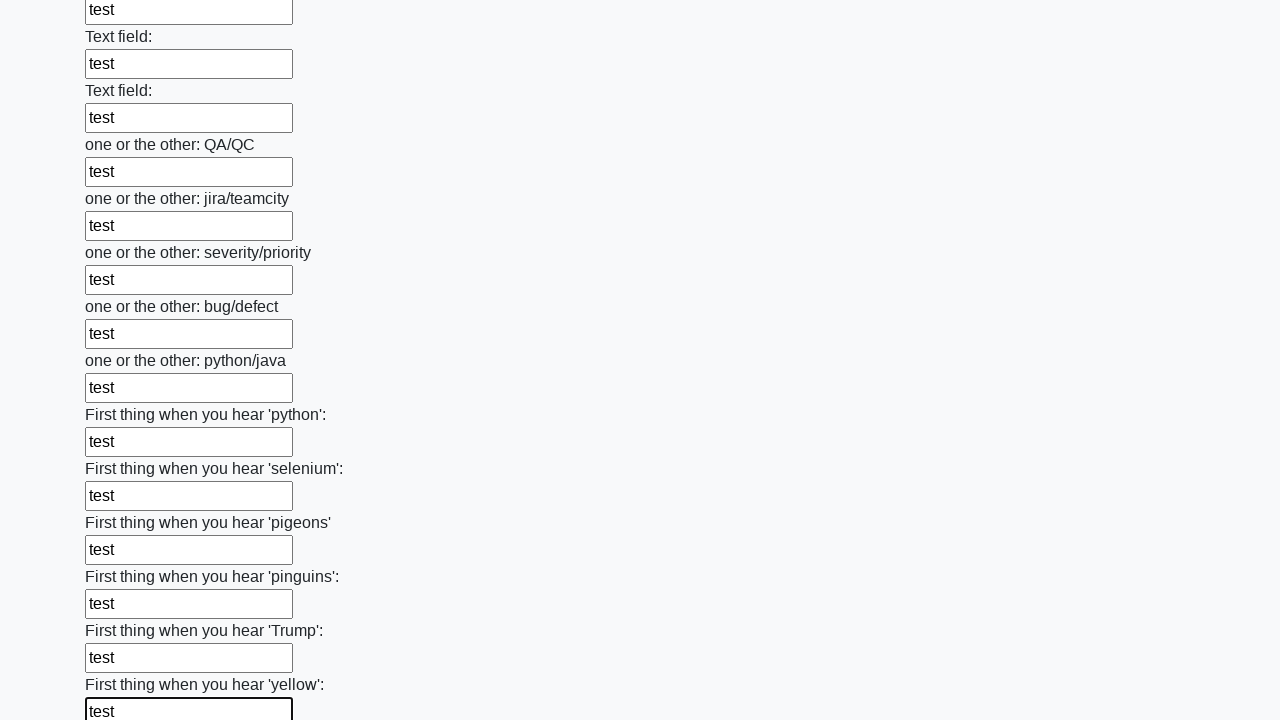

Filled an input field with 'test' on input >> nth=98
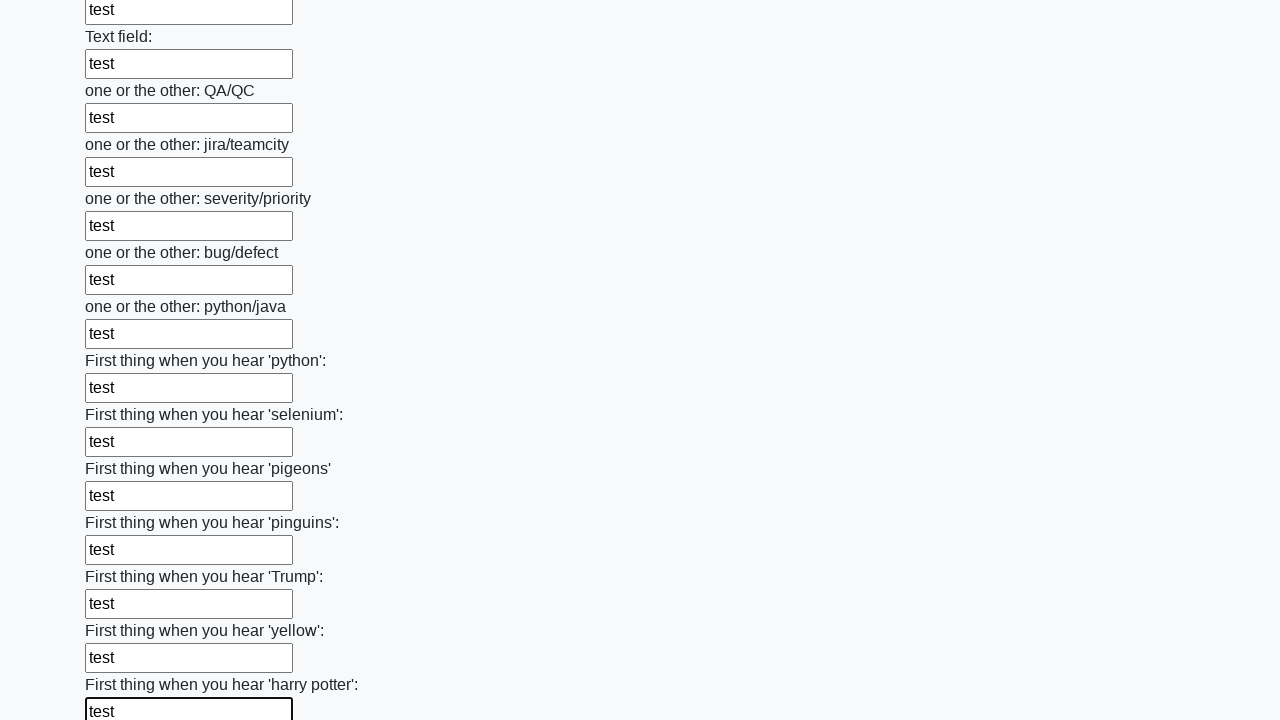

Filled an input field with 'test' on input >> nth=99
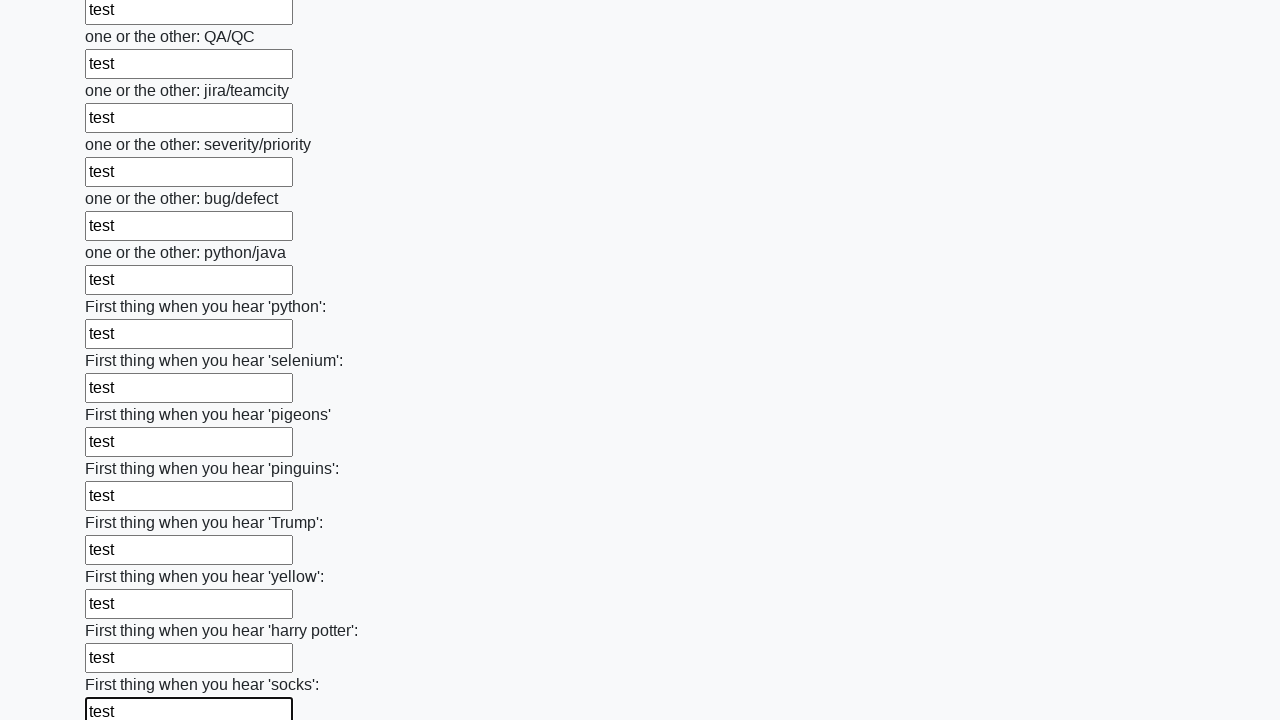

Clicked the submit button to submit the form at (123, 611) on button.btn
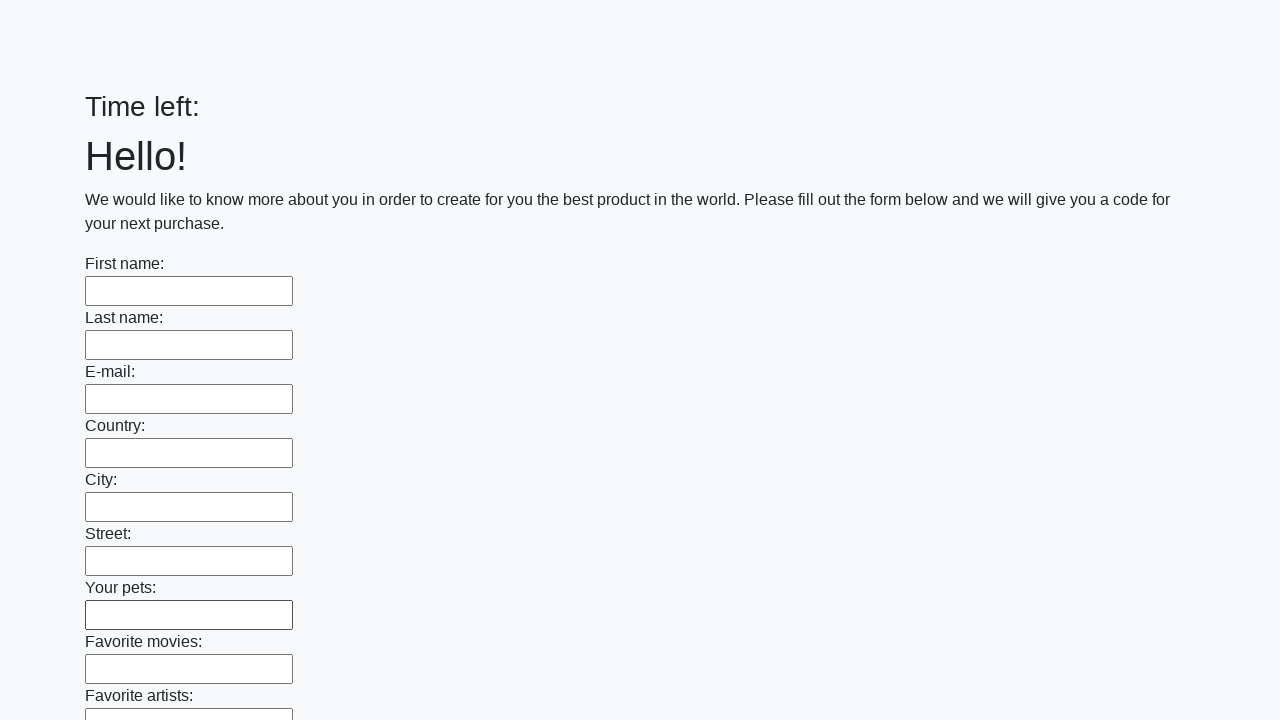

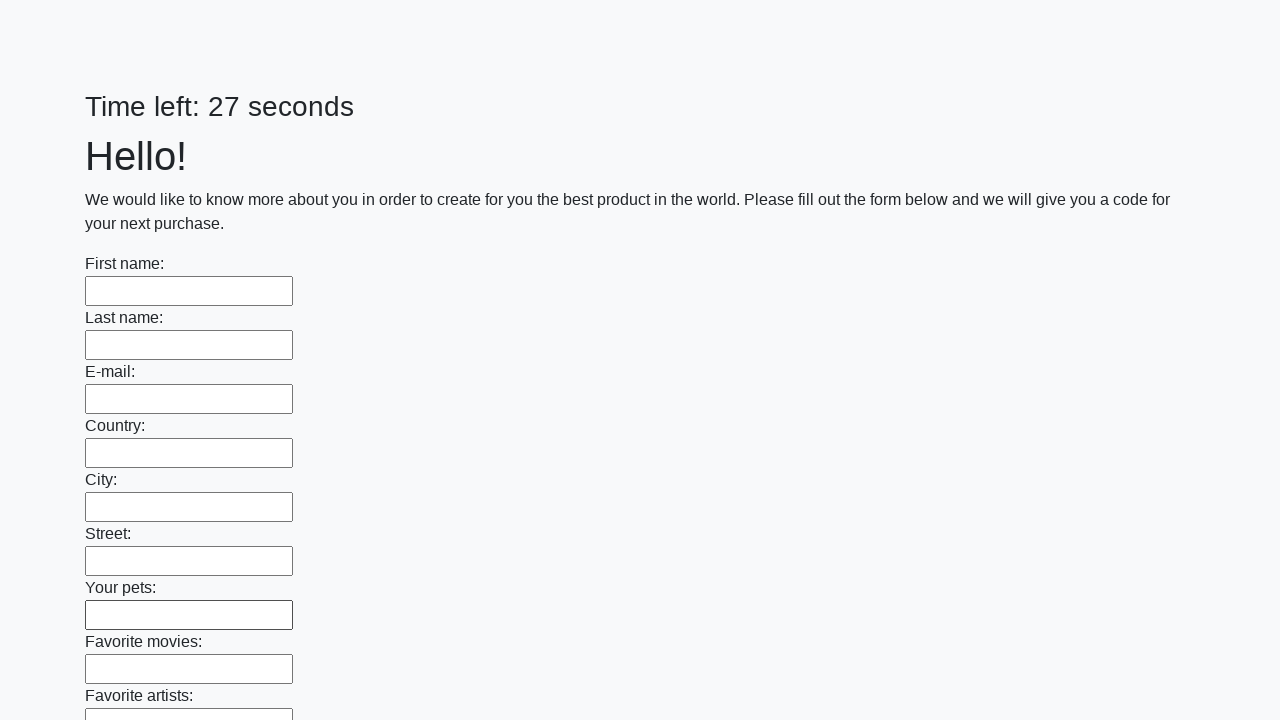